Tests filling a large form by entering text into all input fields on the page and then clicking the submit button

Starting URL: http://suninjuly.github.io/huge_form.html

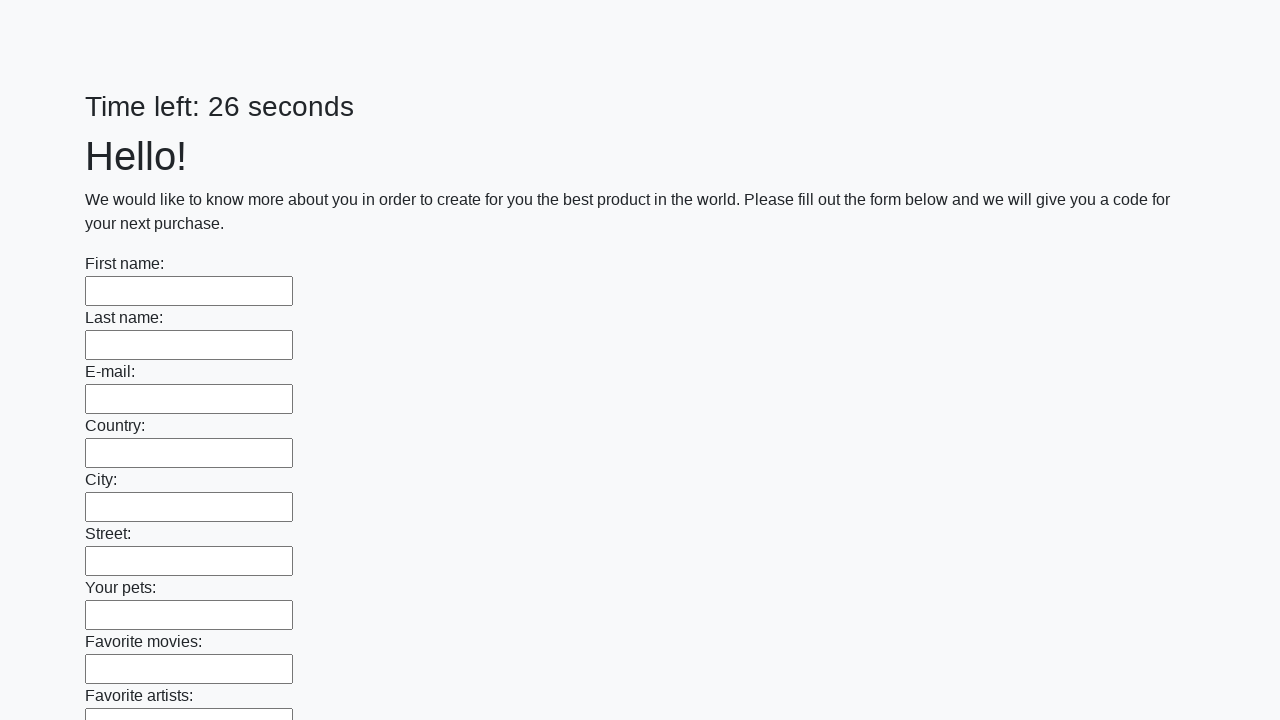

Located all input fields on the huge form page
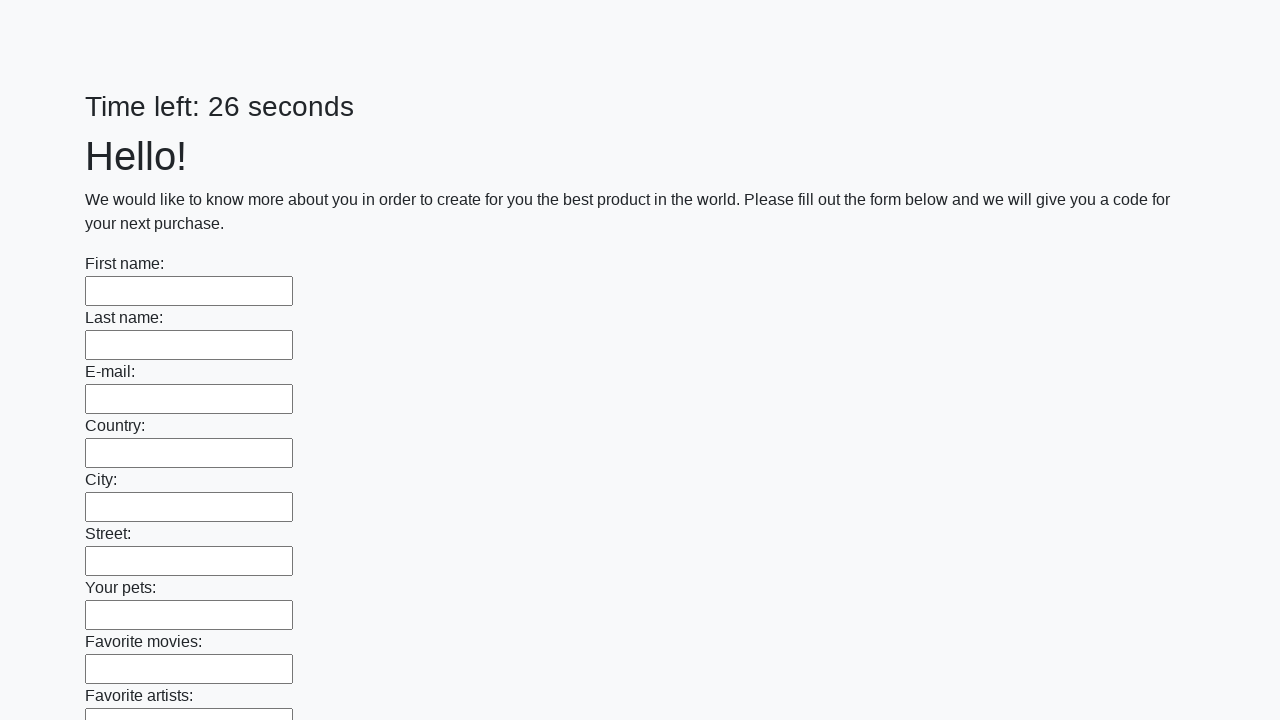

Filled input field with 'Мой ответ' on input >> nth=0
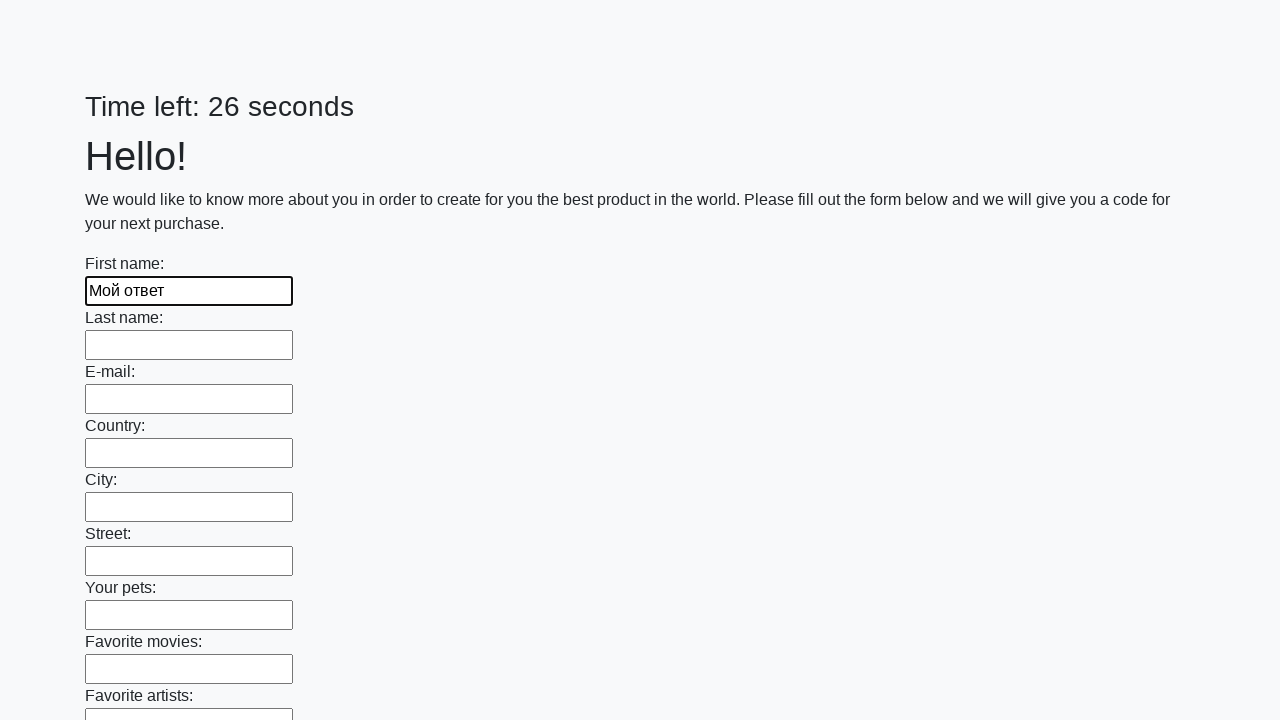

Filled input field with 'Мой ответ' on input >> nth=1
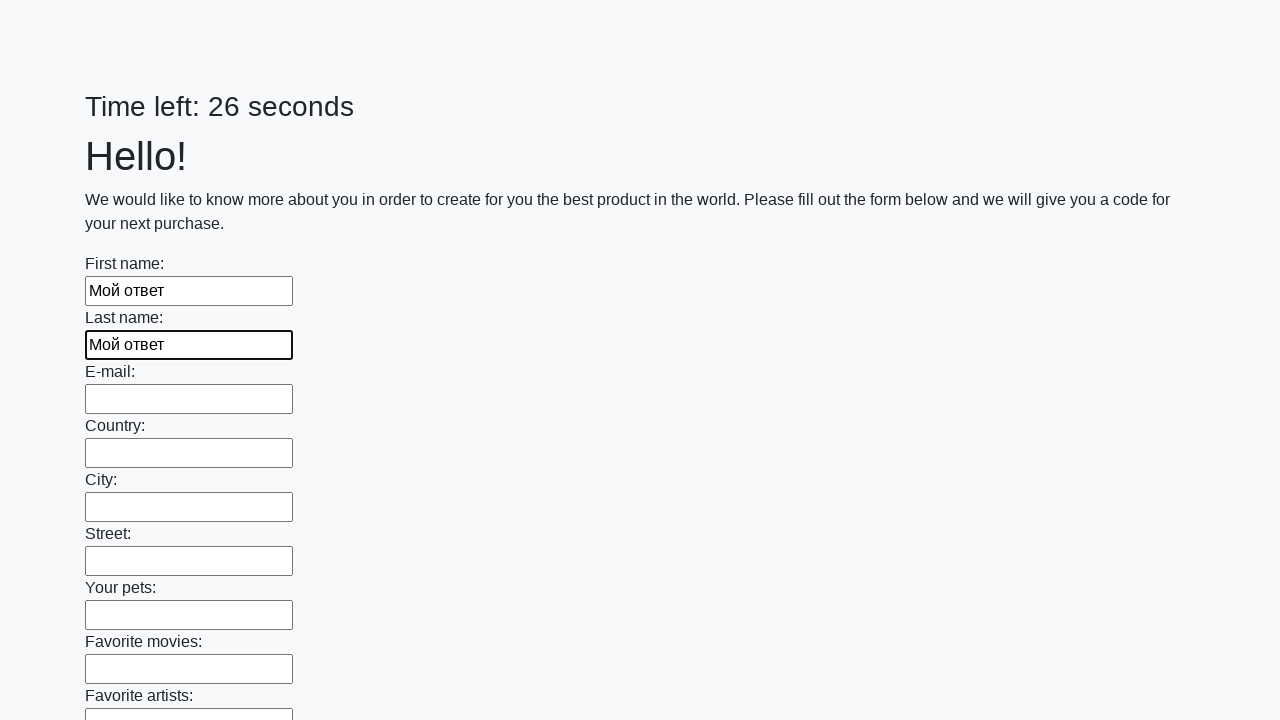

Filled input field with 'Мой ответ' on input >> nth=2
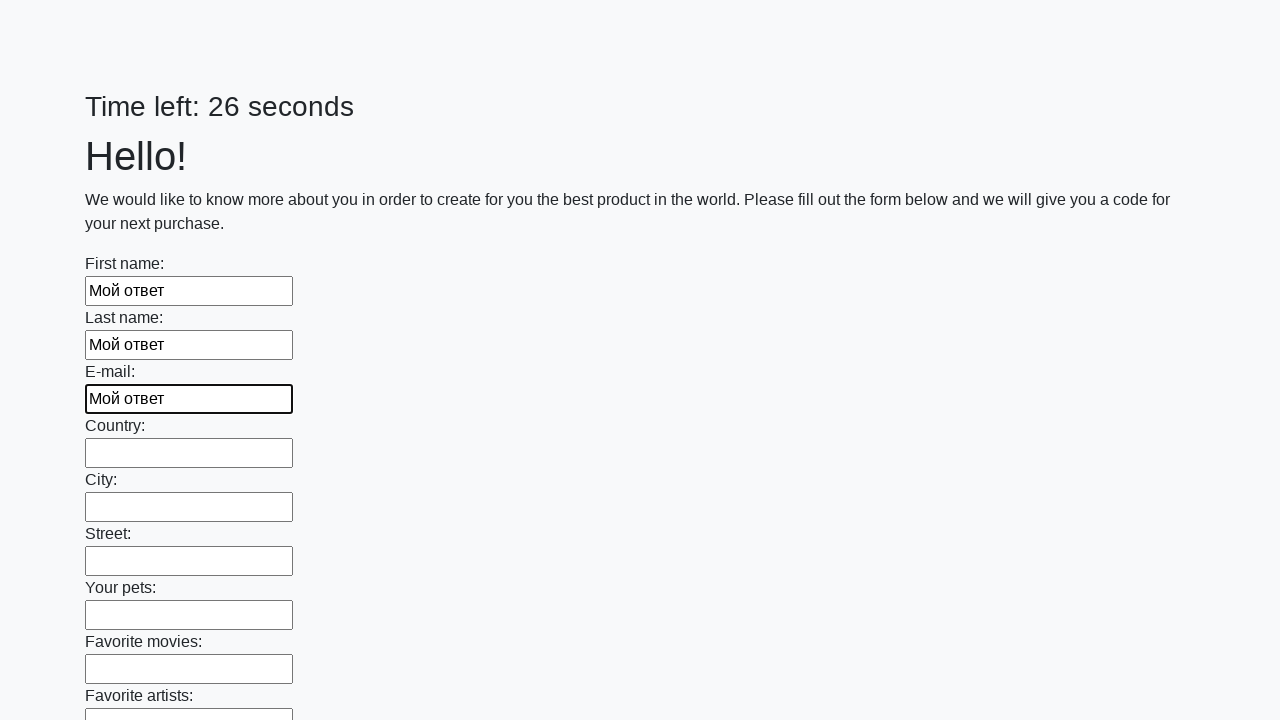

Filled input field with 'Мой ответ' on input >> nth=3
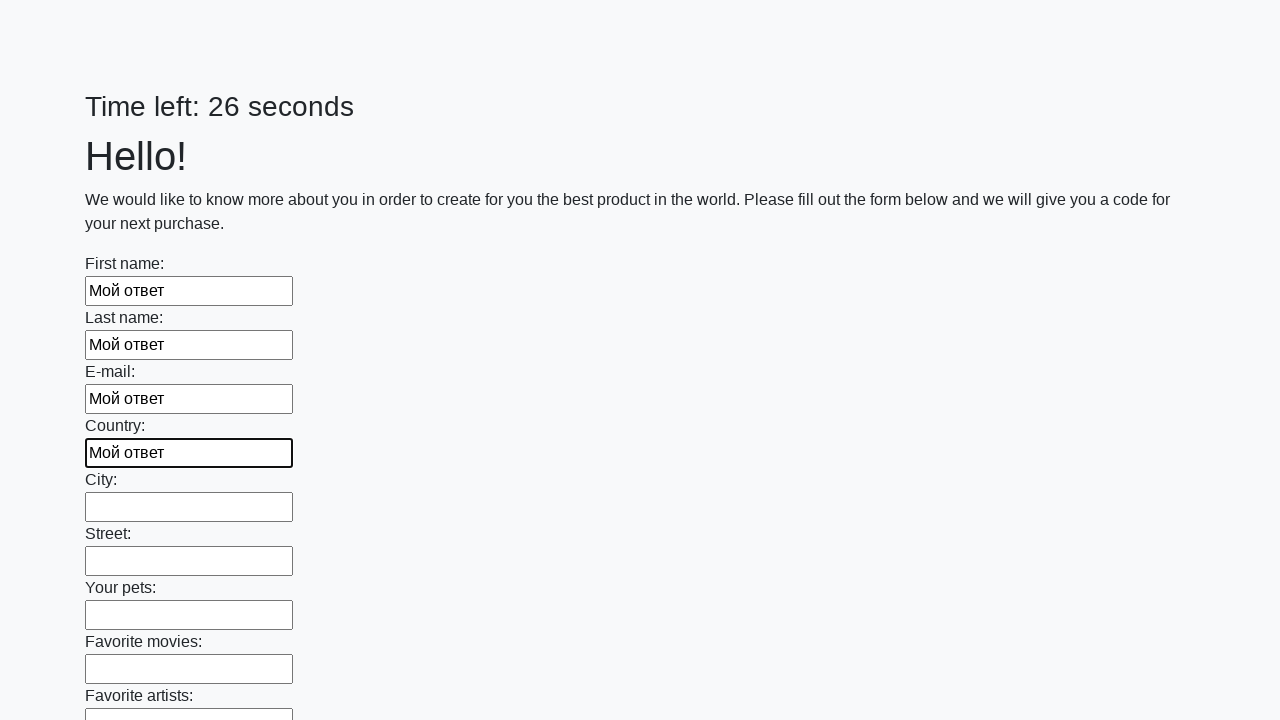

Filled input field with 'Мой ответ' on input >> nth=4
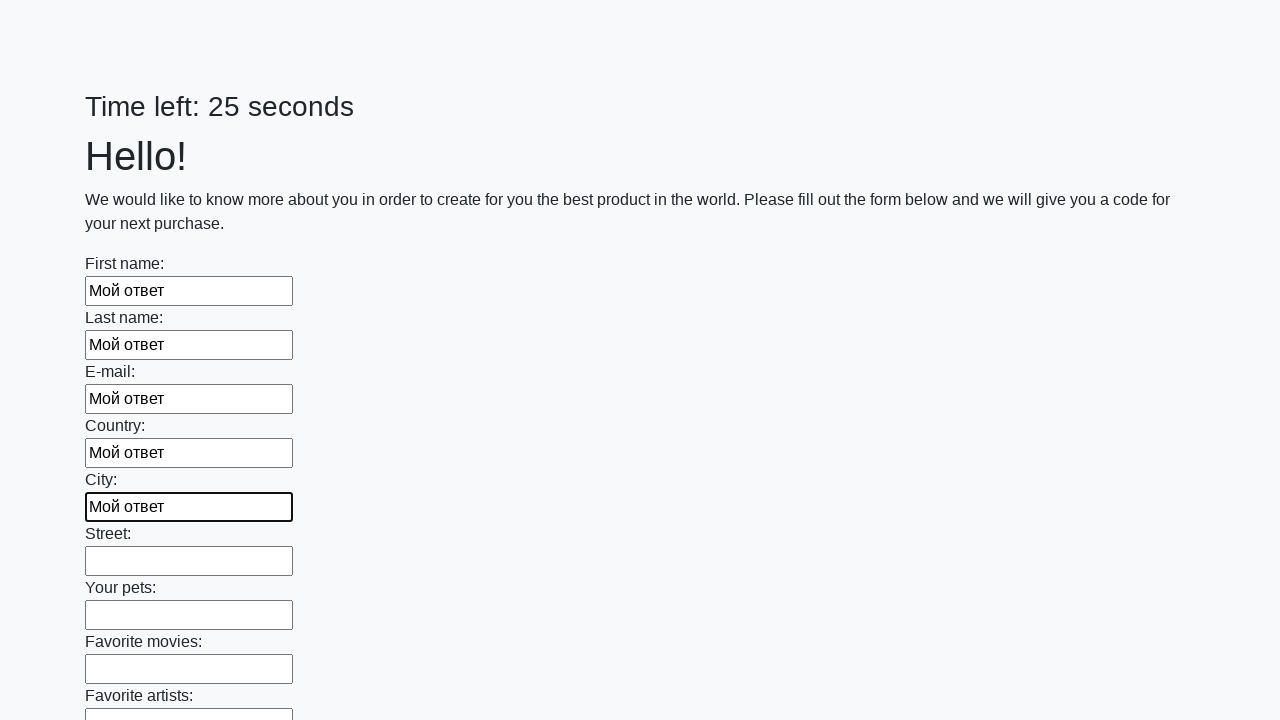

Filled input field with 'Мой ответ' on input >> nth=5
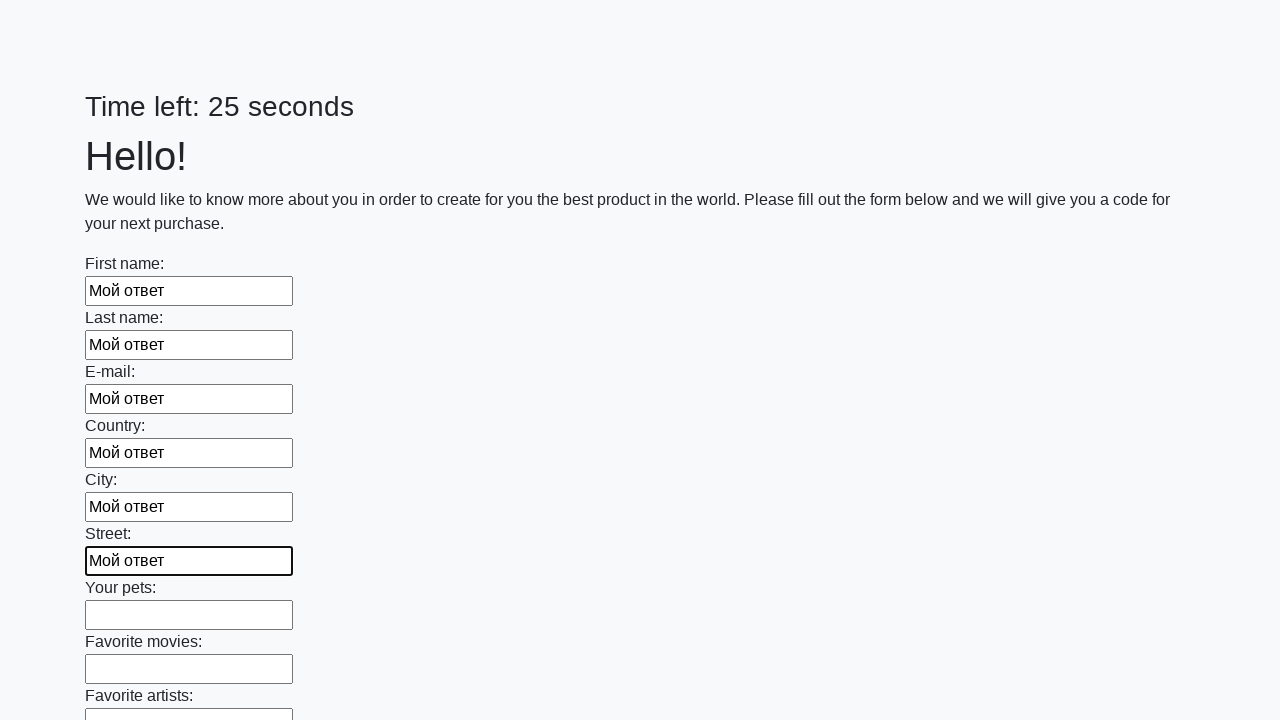

Filled input field with 'Мой ответ' on input >> nth=6
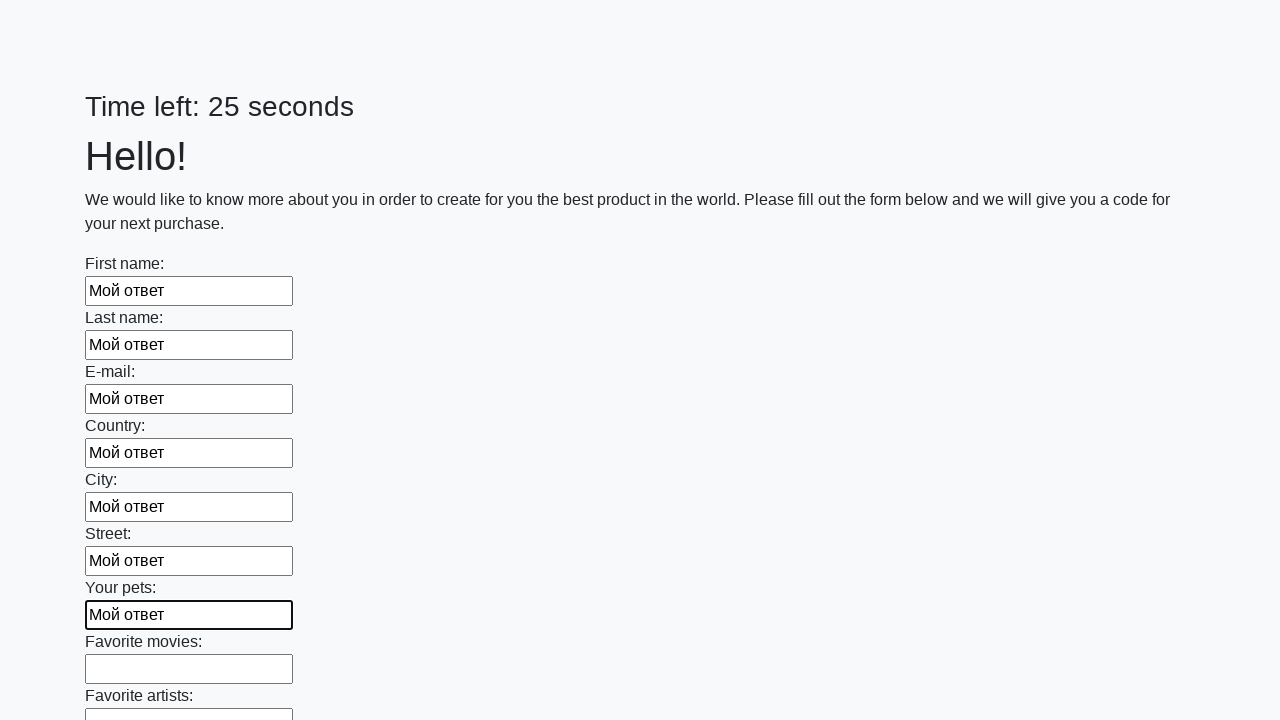

Filled input field with 'Мой ответ' on input >> nth=7
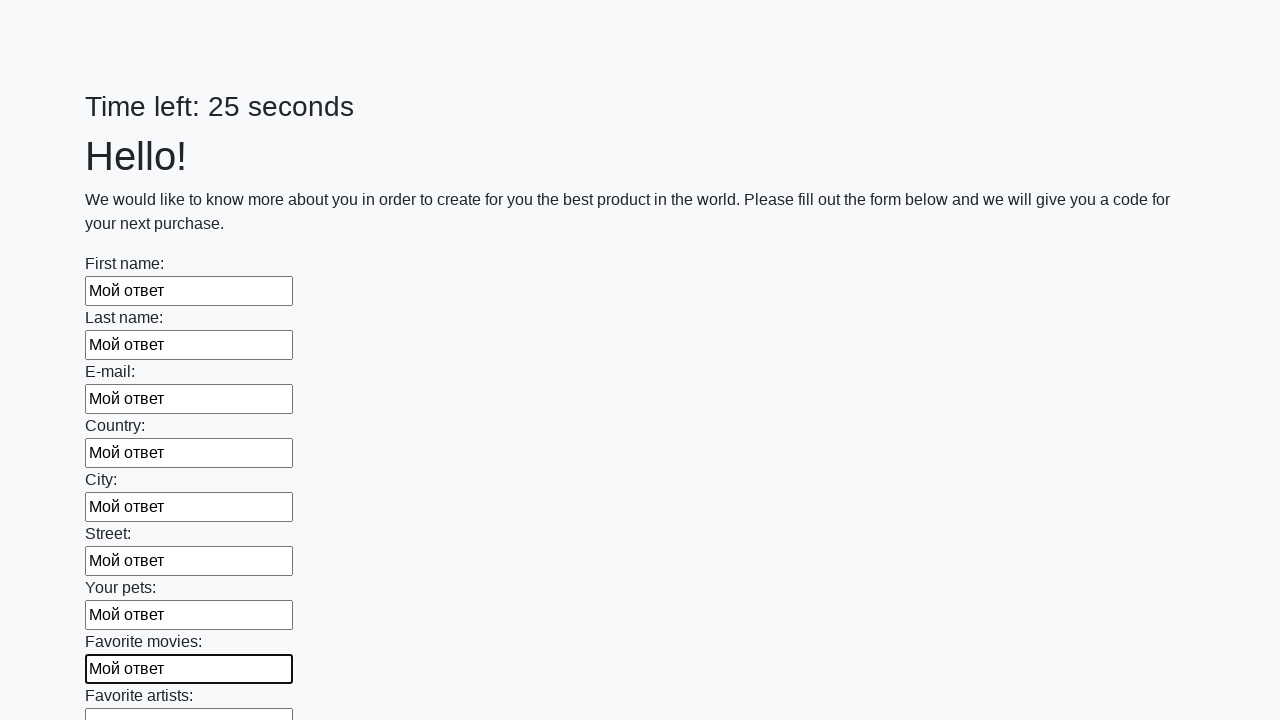

Filled input field with 'Мой ответ' on input >> nth=8
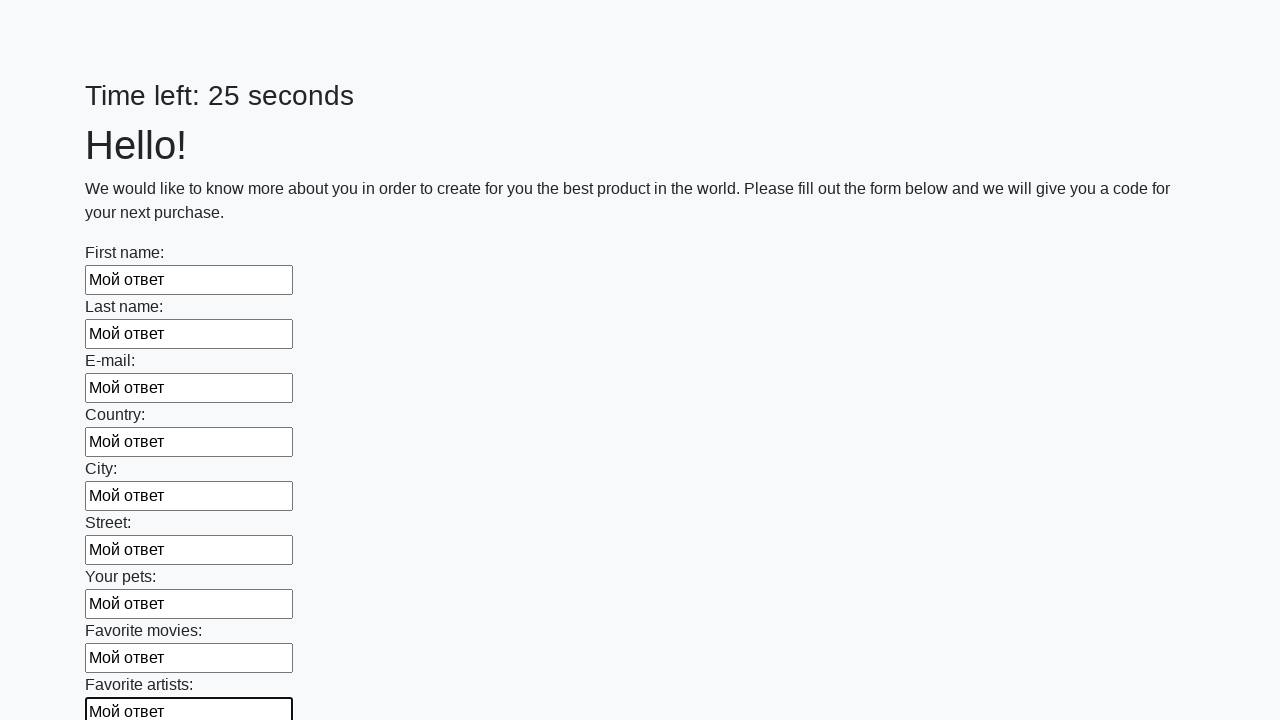

Filled input field with 'Мой ответ' on input >> nth=9
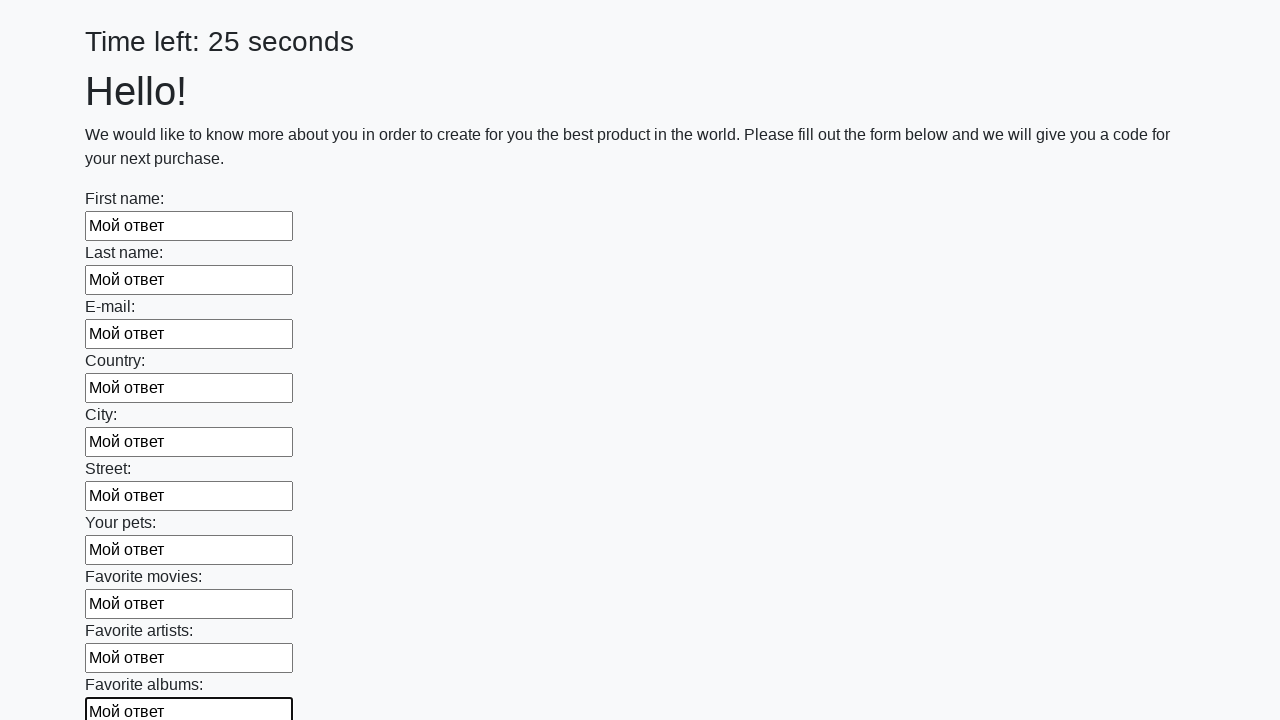

Filled input field with 'Мой ответ' on input >> nth=10
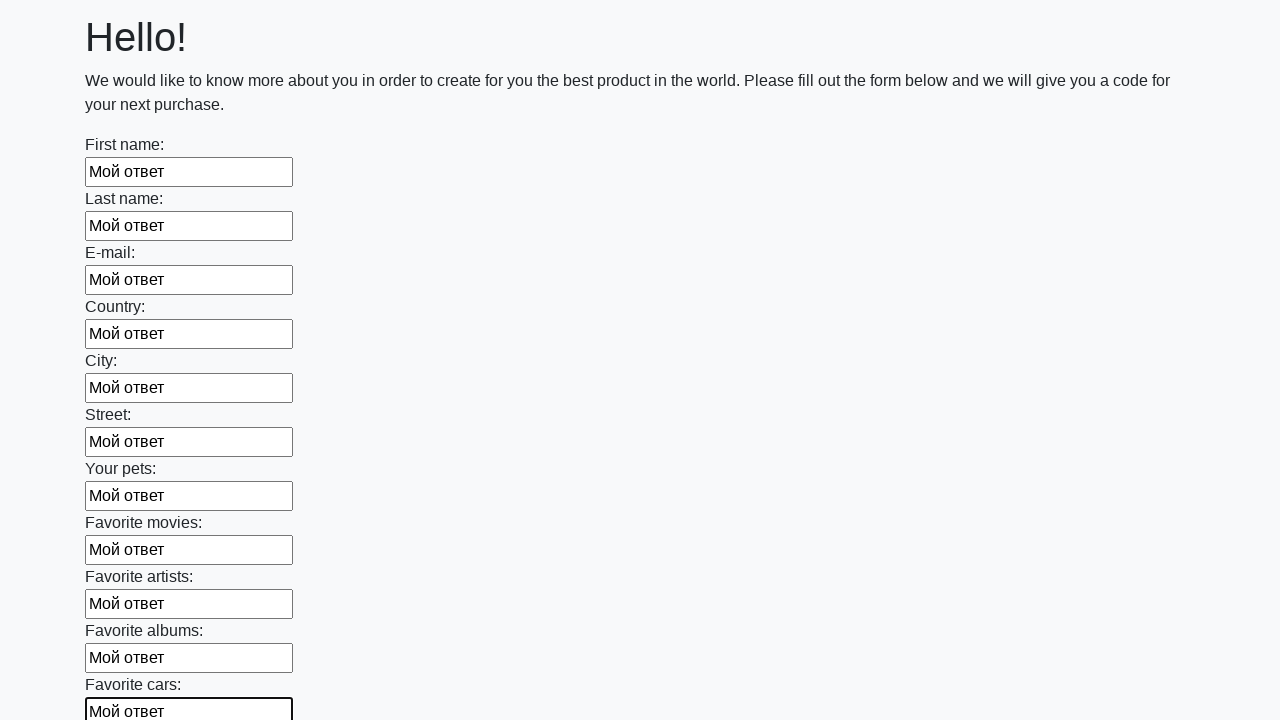

Filled input field with 'Мой ответ' on input >> nth=11
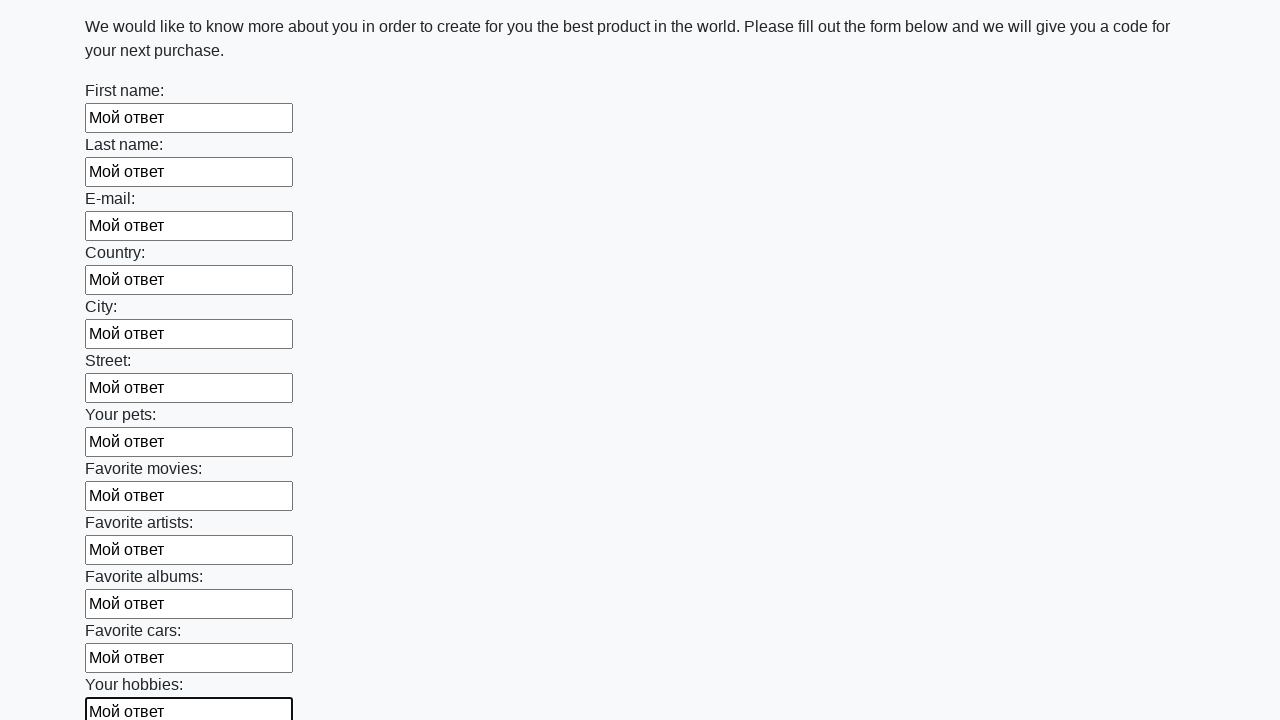

Filled input field with 'Мой ответ' on input >> nth=12
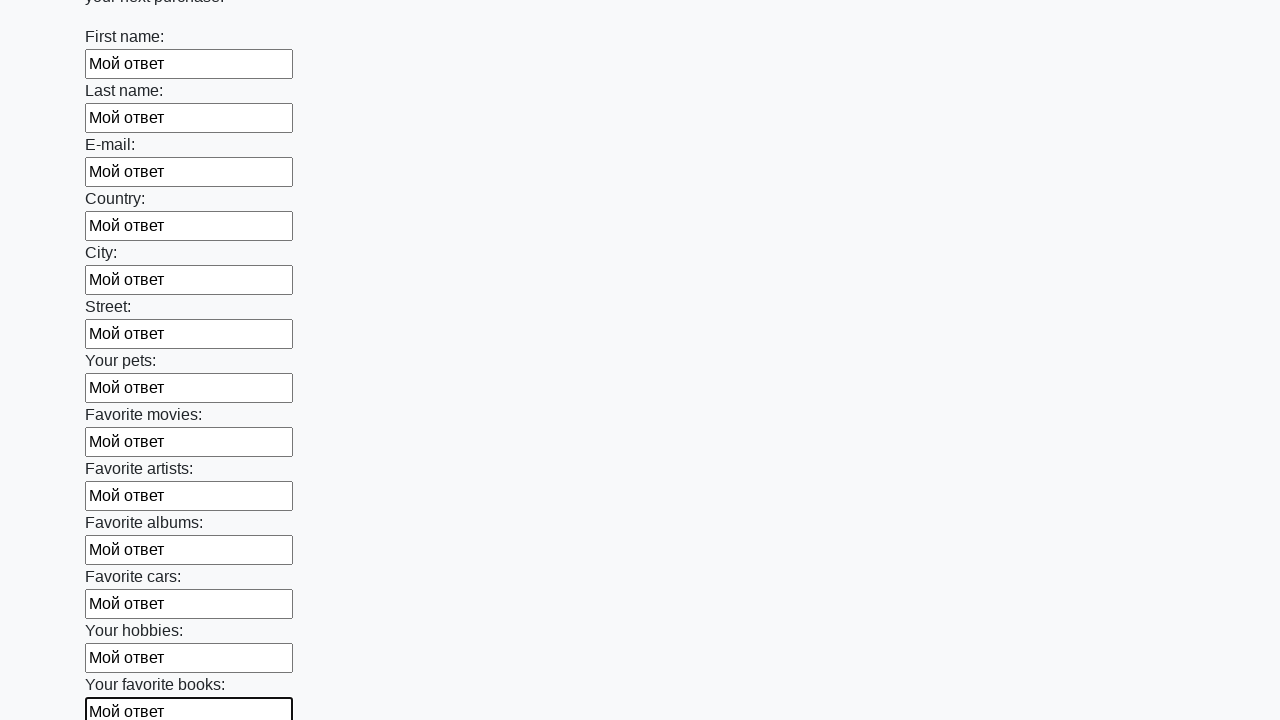

Filled input field with 'Мой ответ' on input >> nth=13
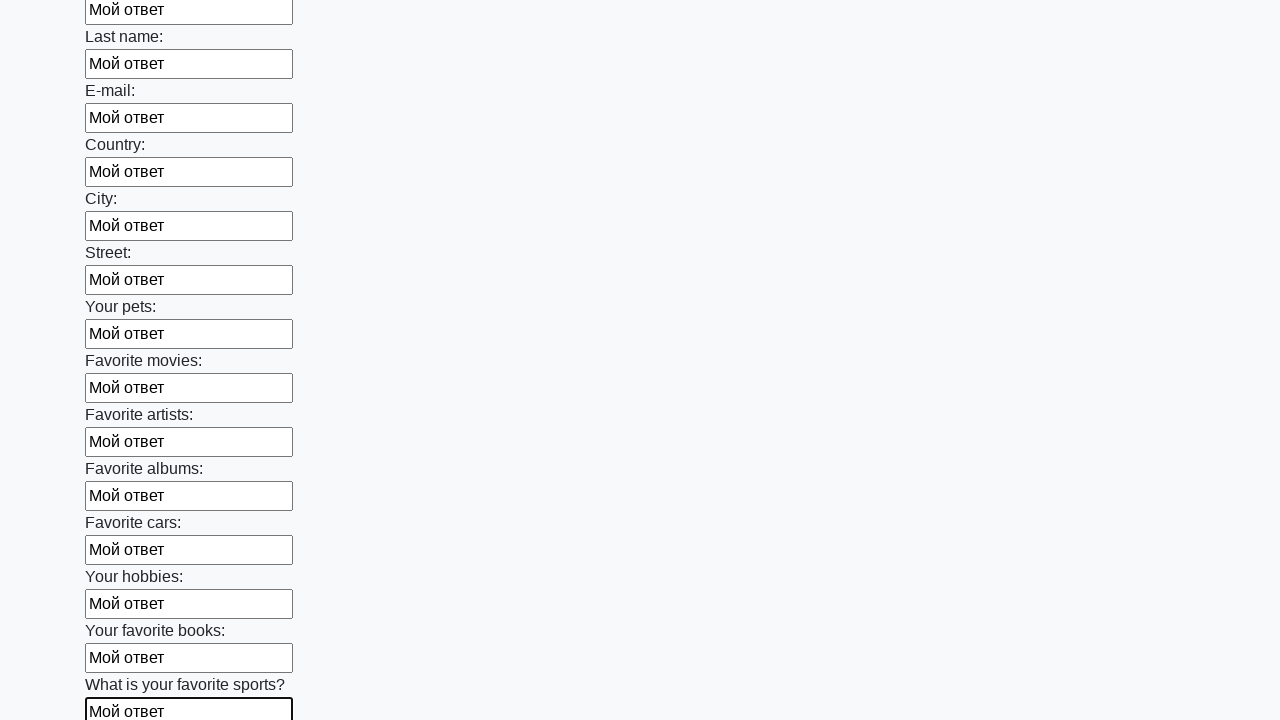

Filled input field with 'Мой ответ' on input >> nth=14
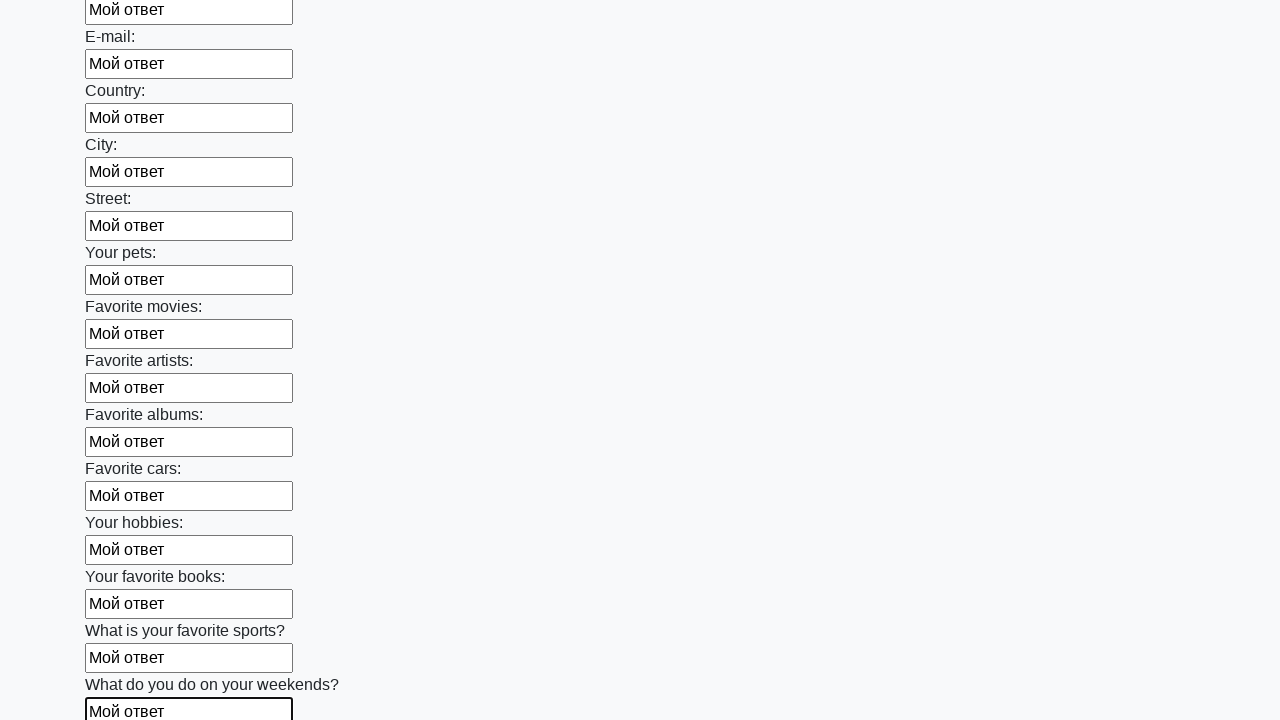

Filled input field with 'Мой ответ' on input >> nth=15
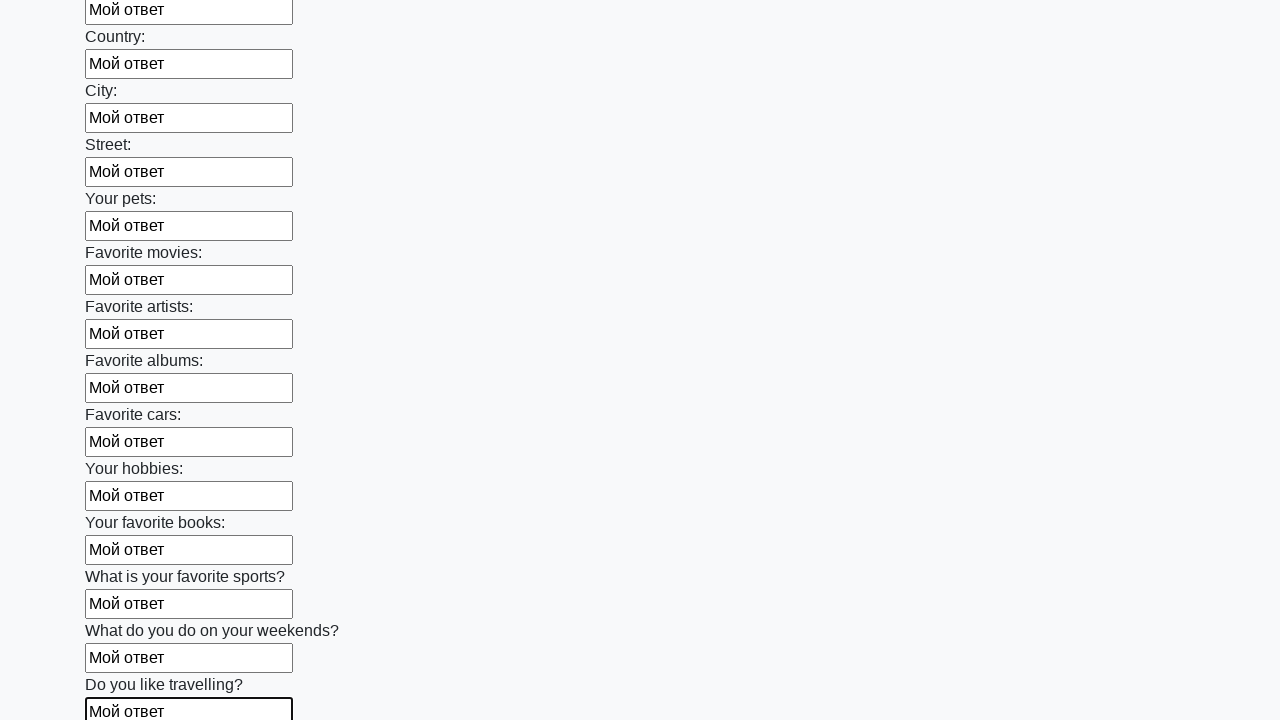

Filled input field with 'Мой ответ' on input >> nth=16
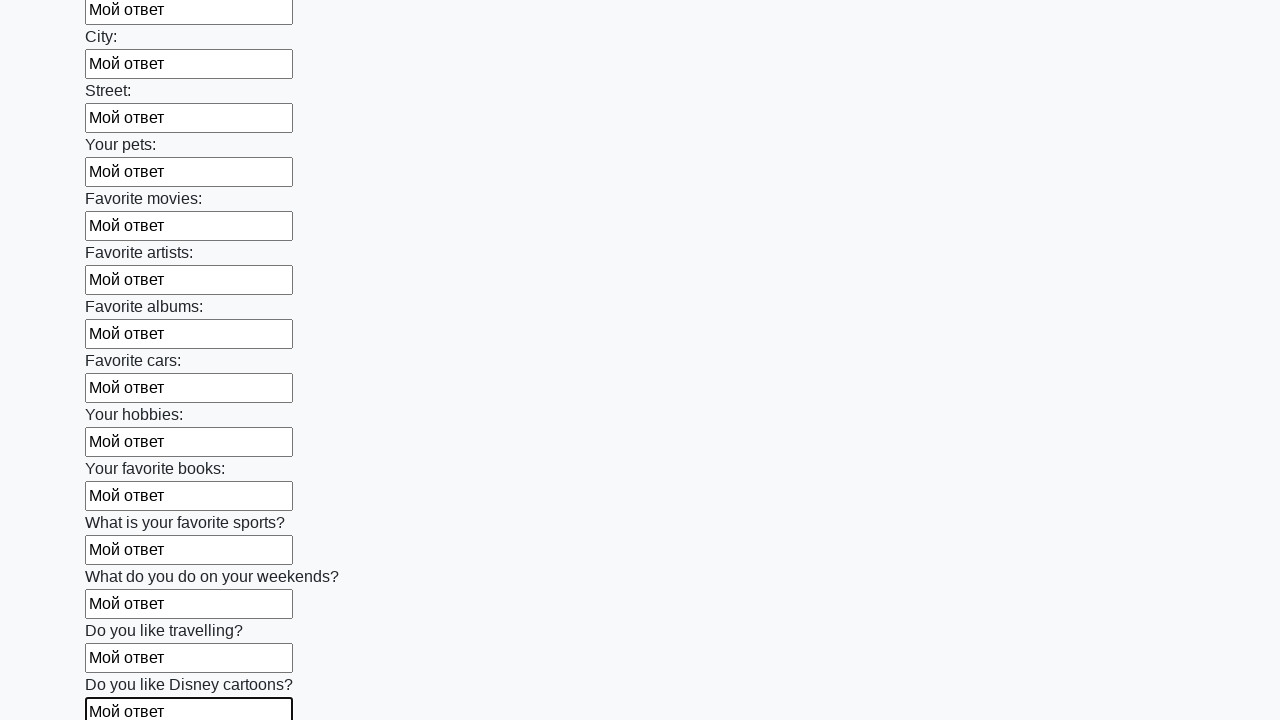

Filled input field with 'Мой ответ' on input >> nth=17
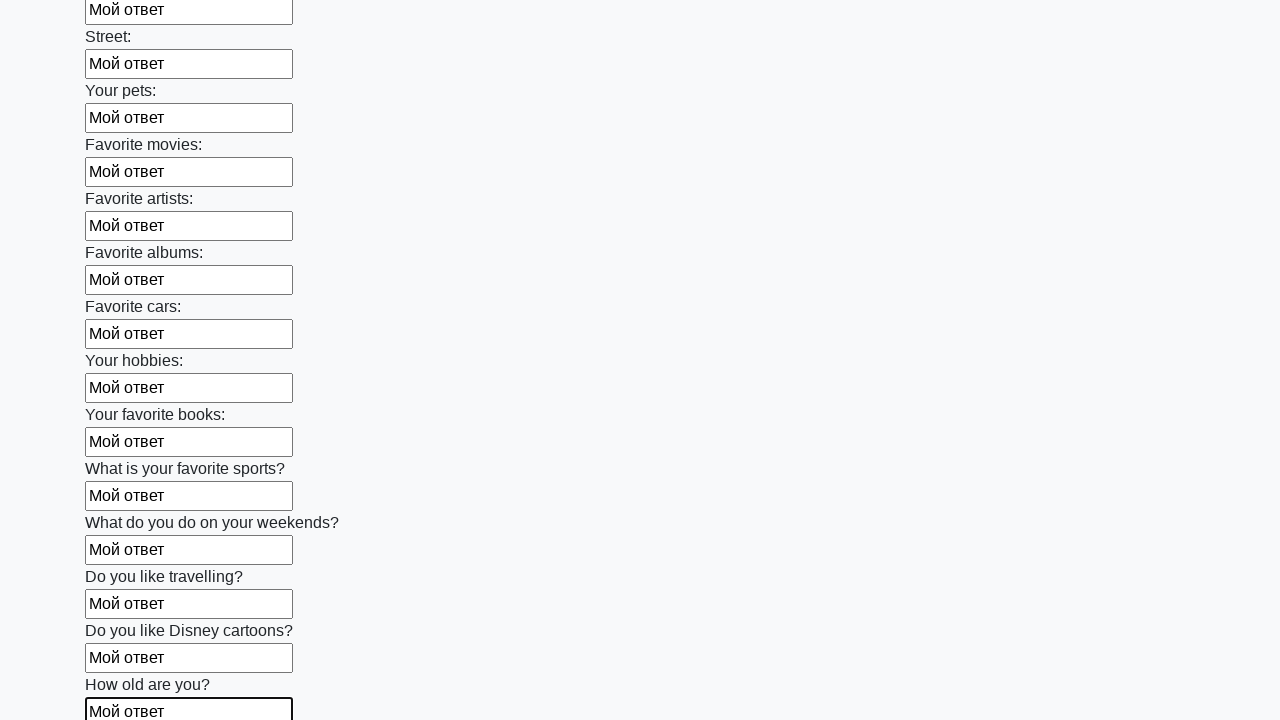

Filled input field with 'Мой ответ' on input >> nth=18
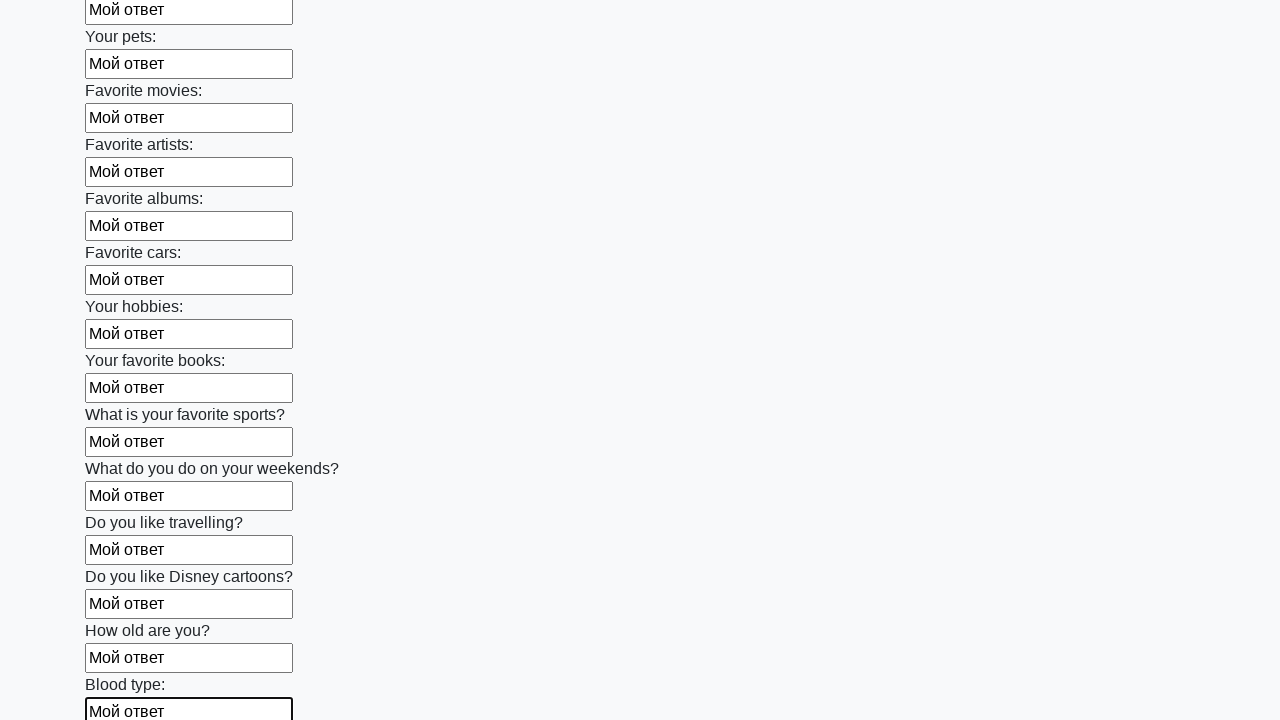

Filled input field with 'Мой ответ' on input >> nth=19
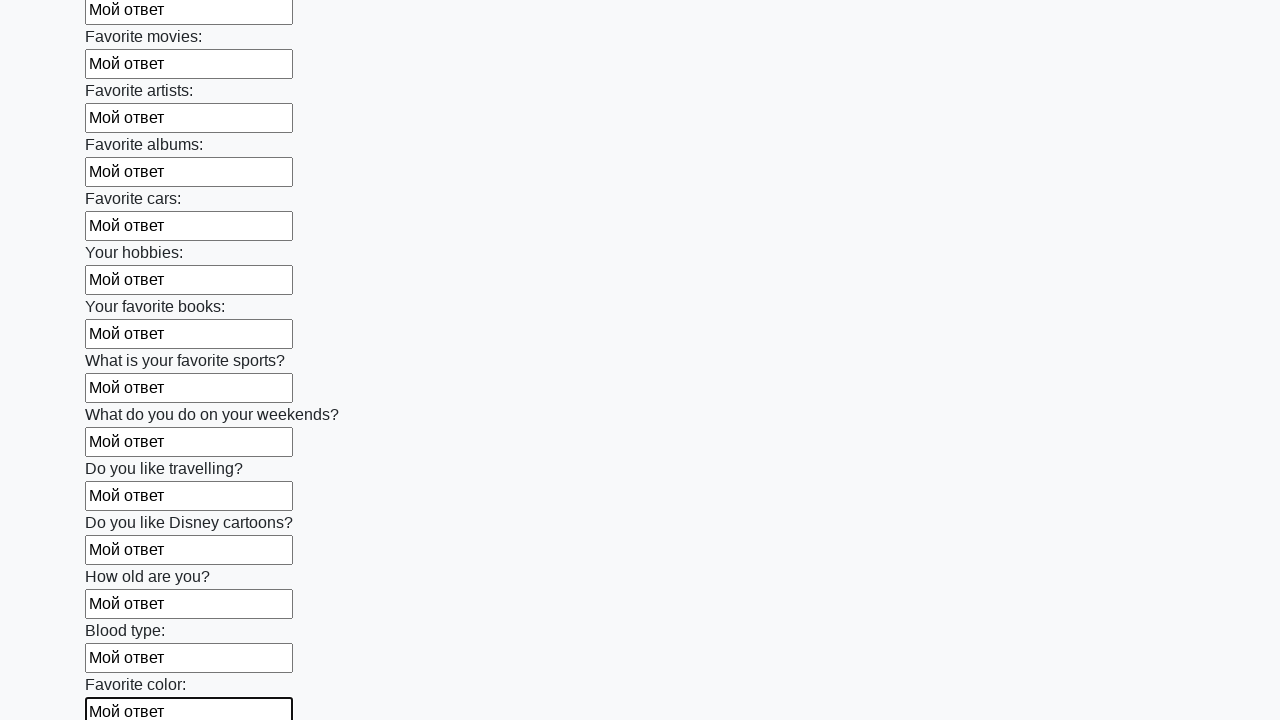

Filled input field with 'Мой ответ' on input >> nth=20
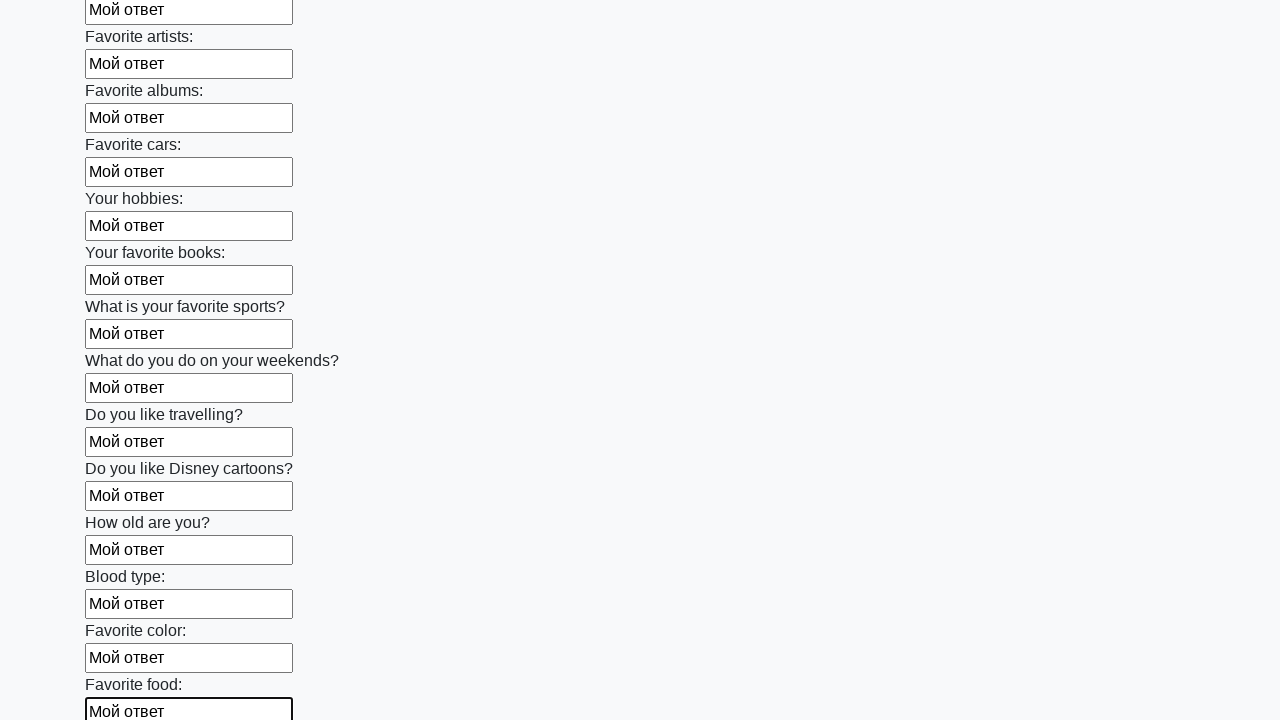

Filled input field with 'Мой ответ' on input >> nth=21
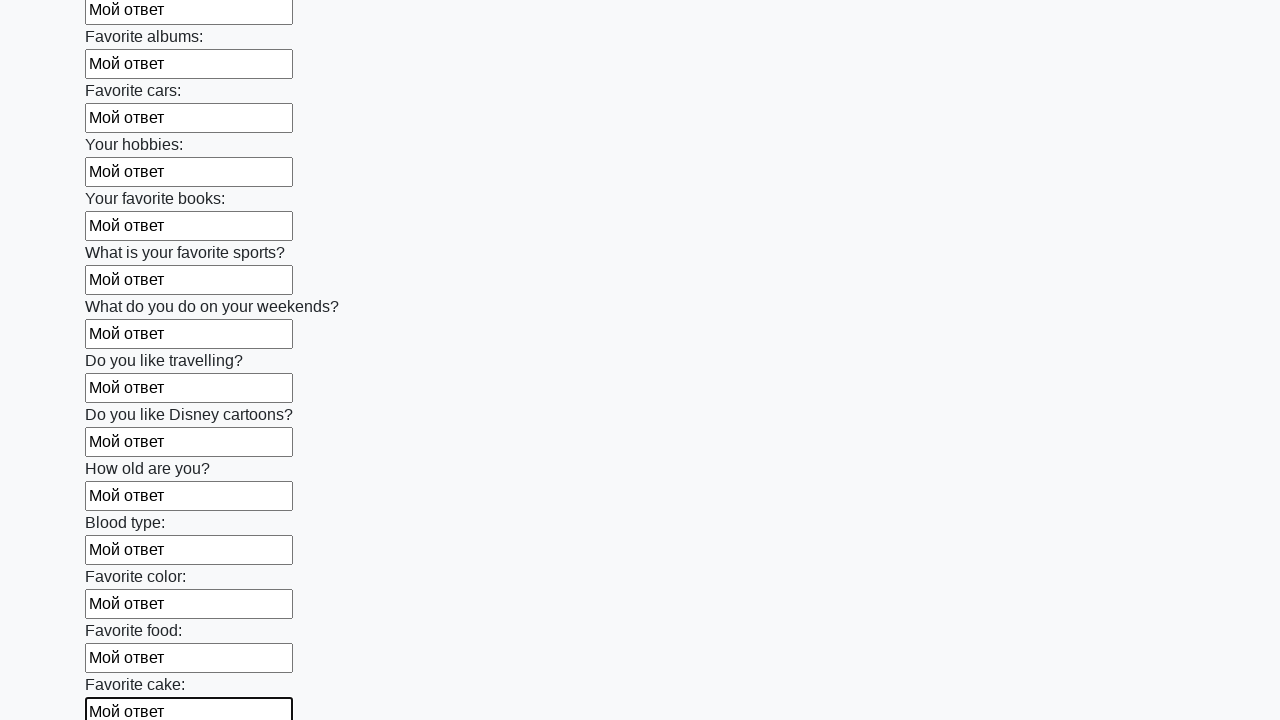

Filled input field with 'Мой ответ' on input >> nth=22
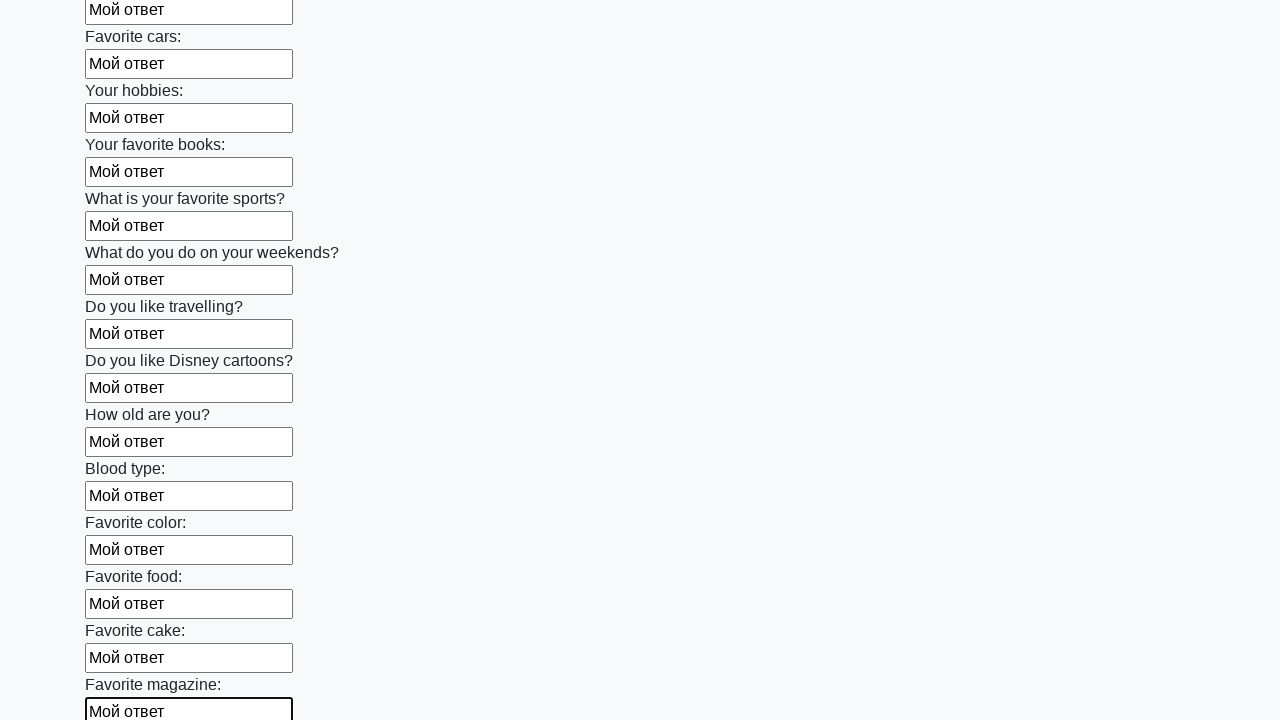

Filled input field with 'Мой ответ' on input >> nth=23
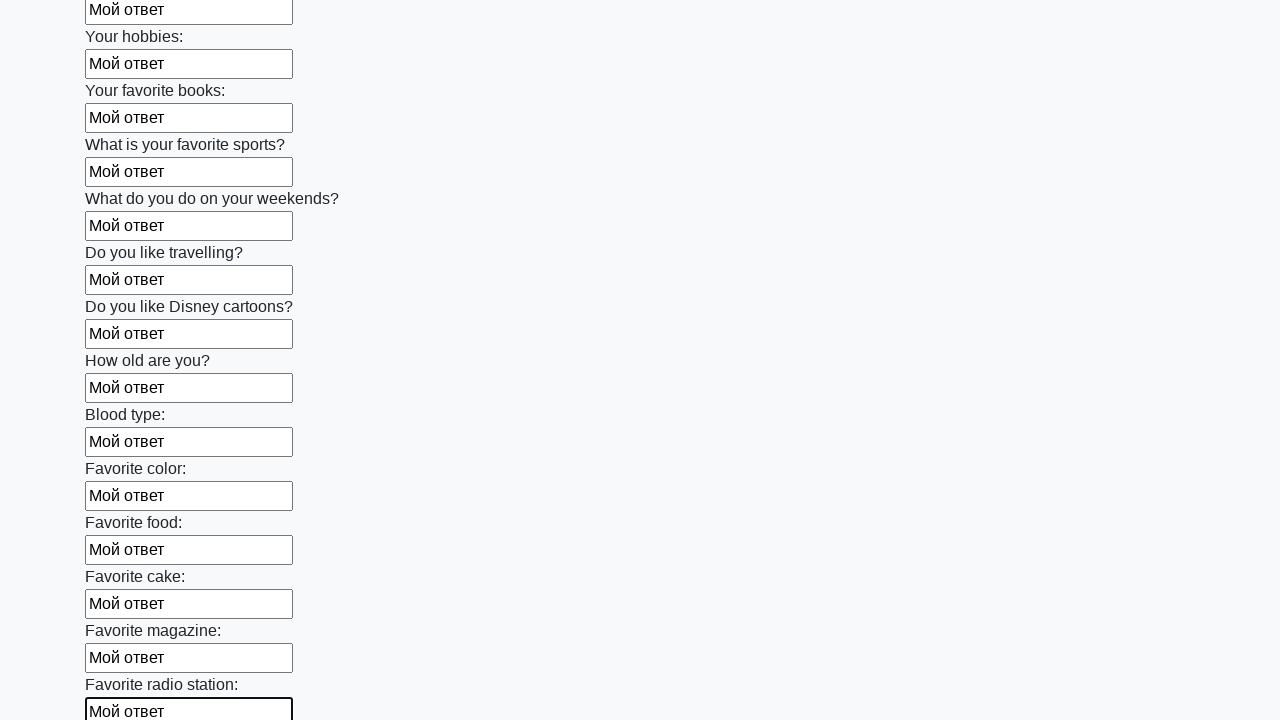

Filled input field with 'Мой ответ' on input >> nth=24
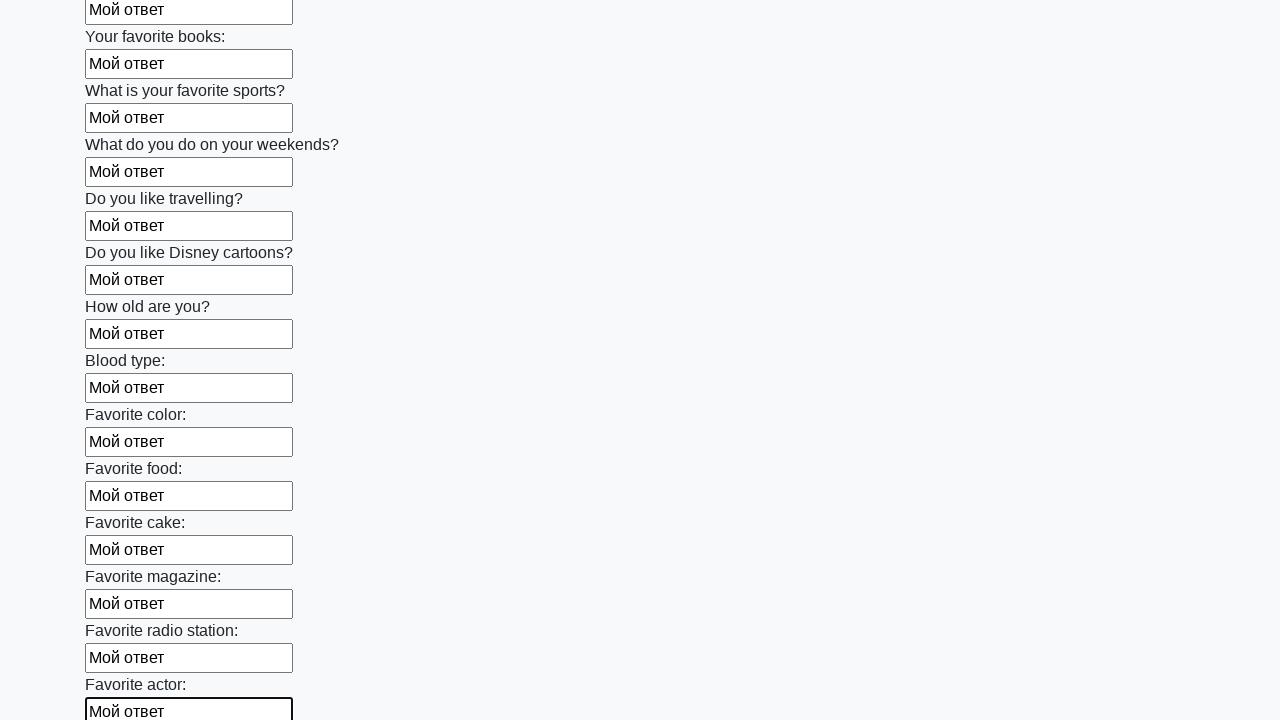

Filled input field with 'Мой ответ' on input >> nth=25
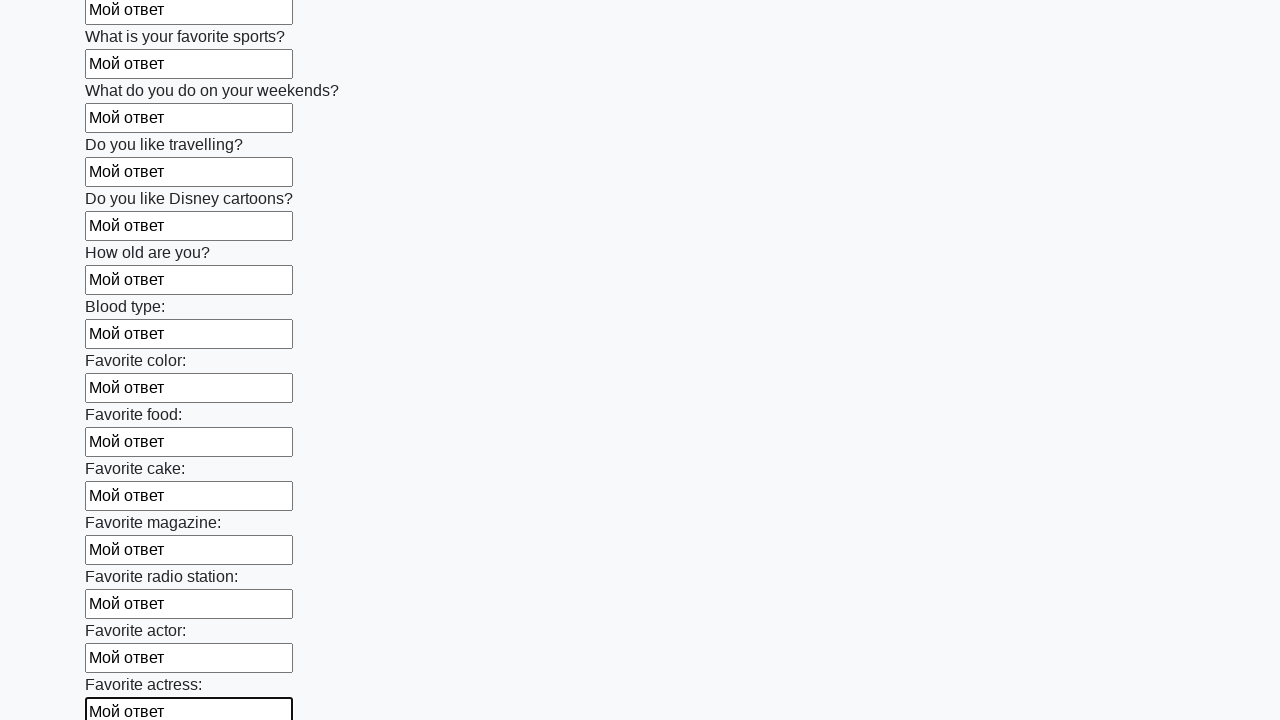

Filled input field with 'Мой ответ' on input >> nth=26
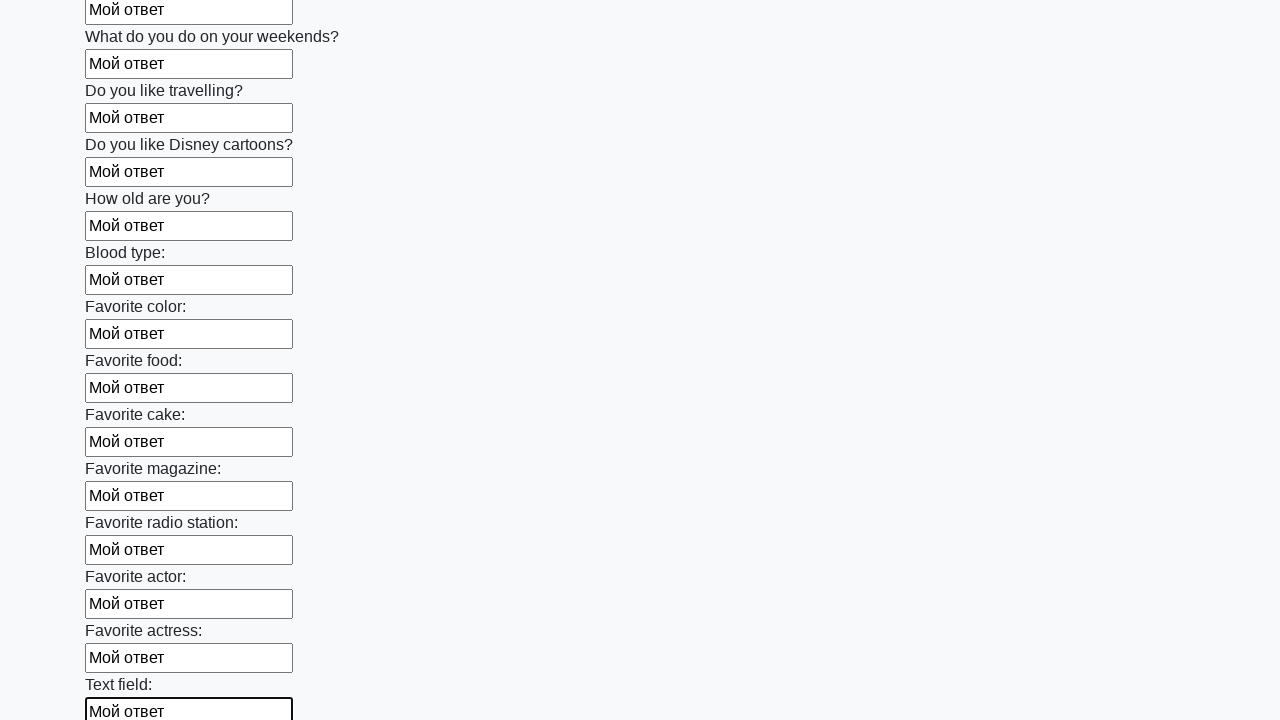

Filled input field with 'Мой ответ' on input >> nth=27
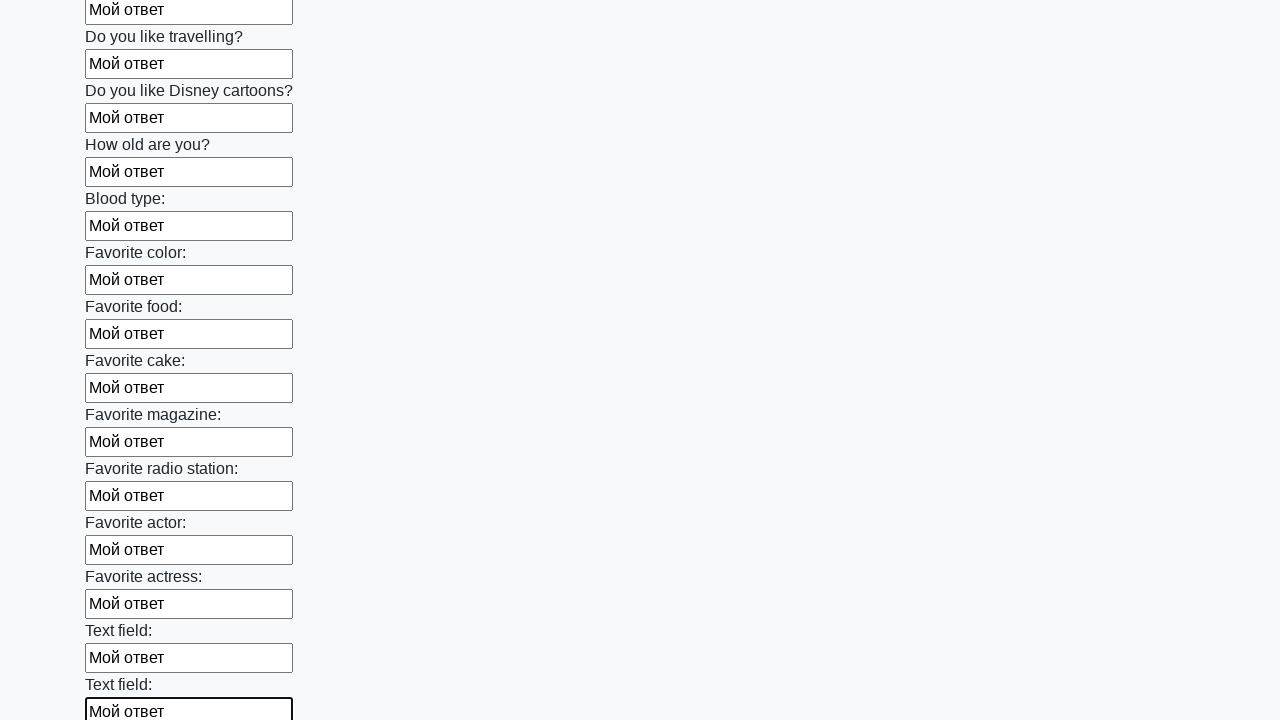

Filled input field with 'Мой ответ' on input >> nth=28
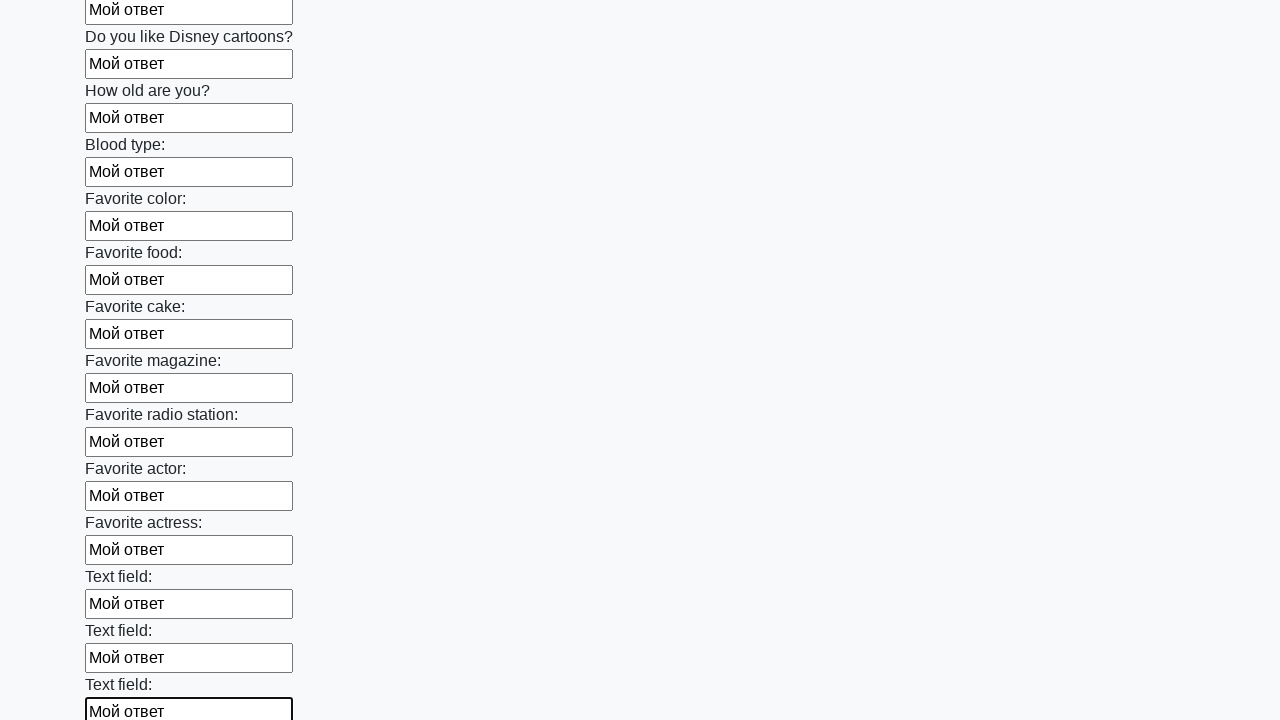

Filled input field with 'Мой ответ' on input >> nth=29
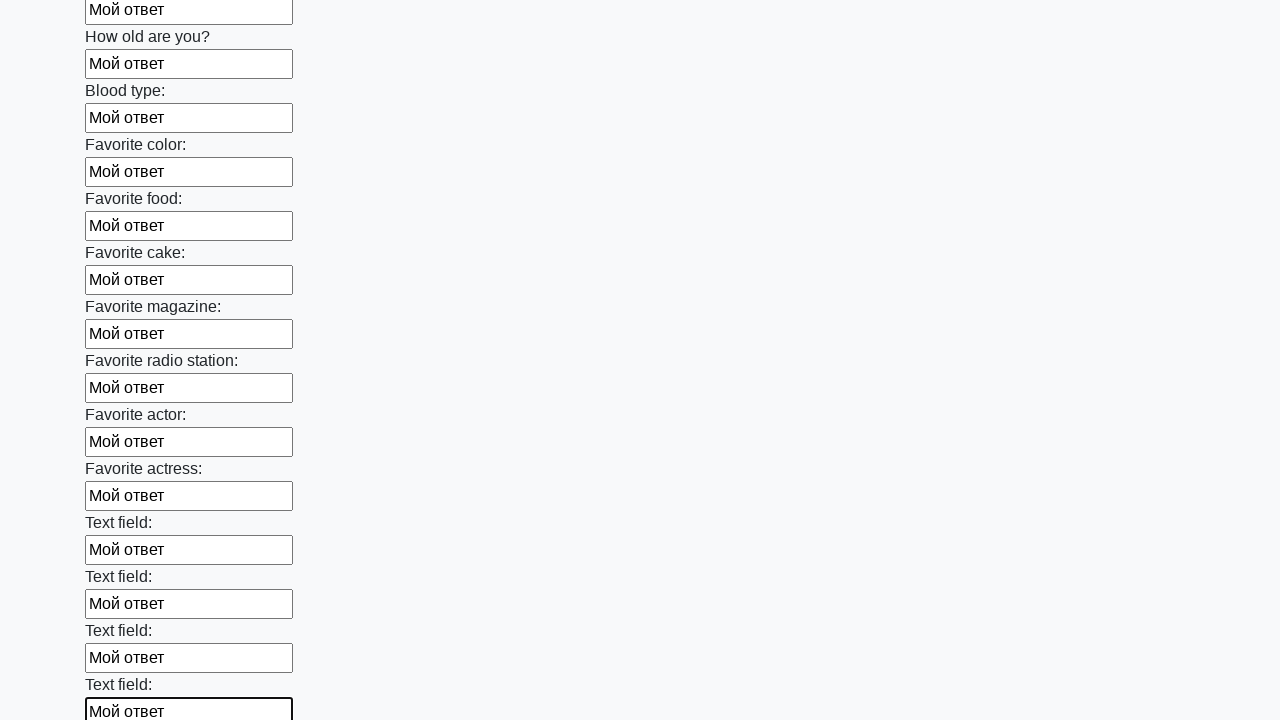

Filled input field with 'Мой ответ' on input >> nth=30
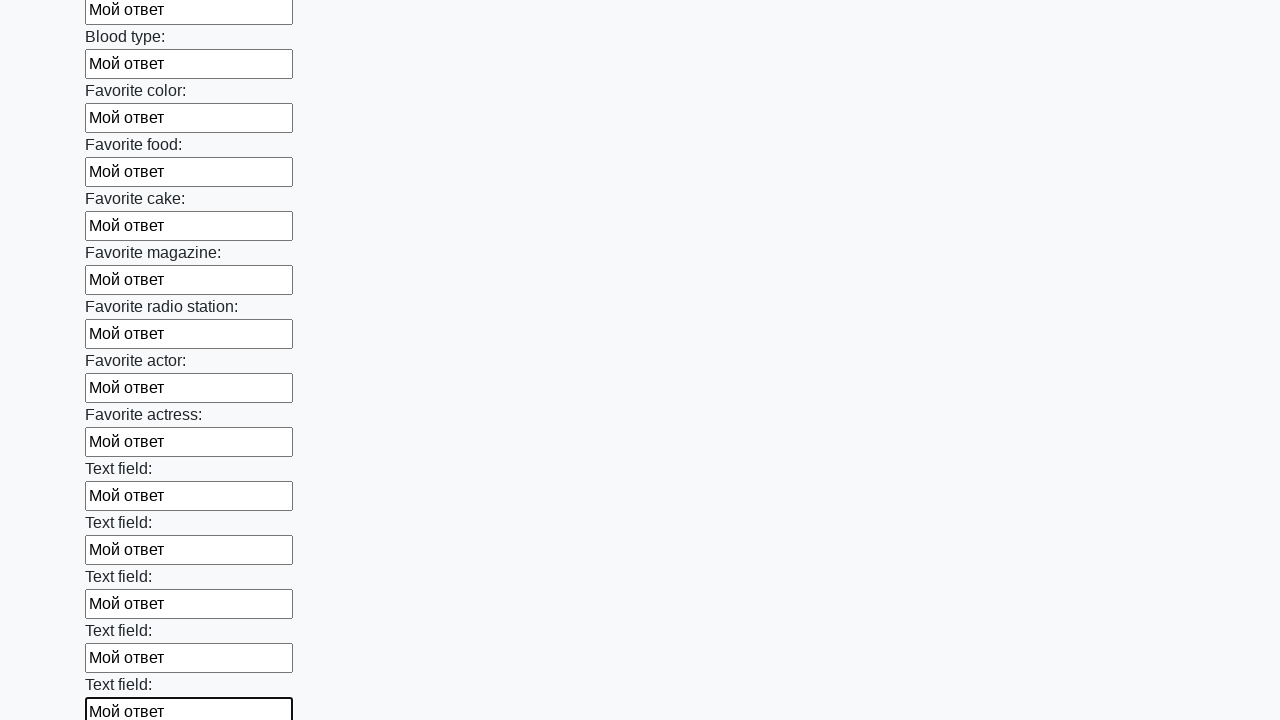

Filled input field with 'Мой ответ' on input >> nth=31
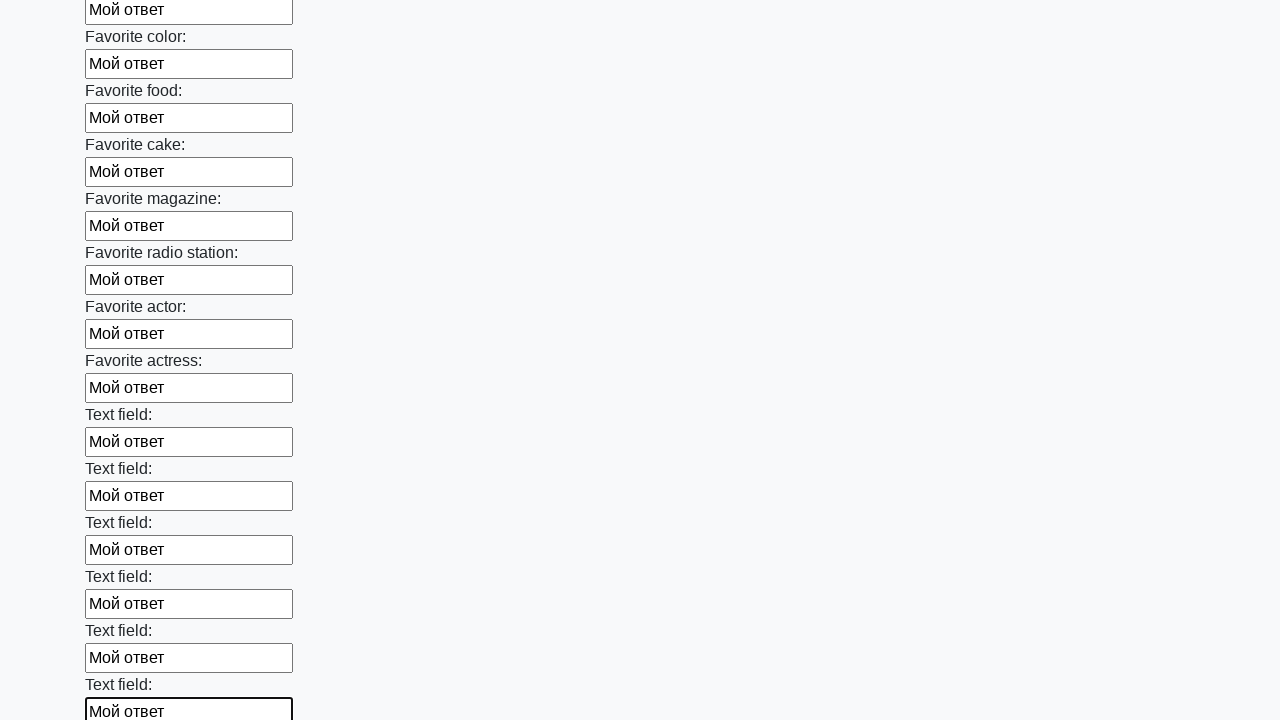

Filled input field with 'Мой ответ' on input >> nth=32
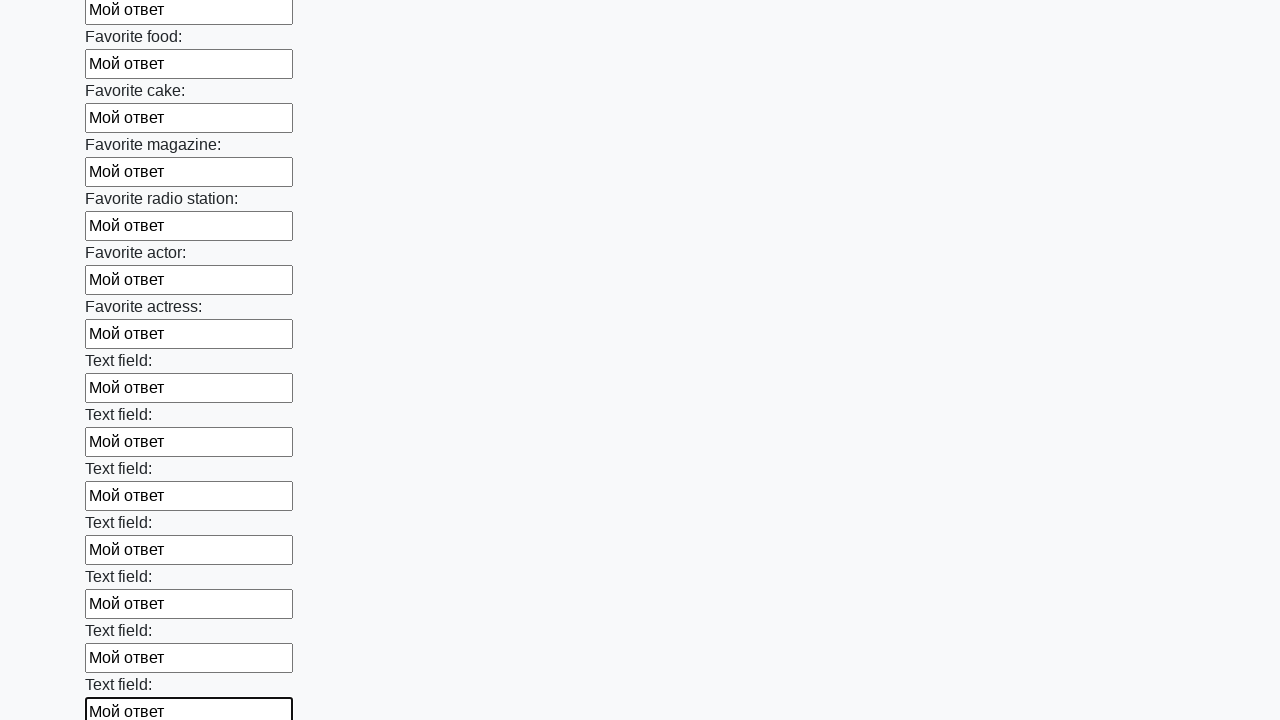

Filled input field with 'Мой ответ' on input >> nth=33
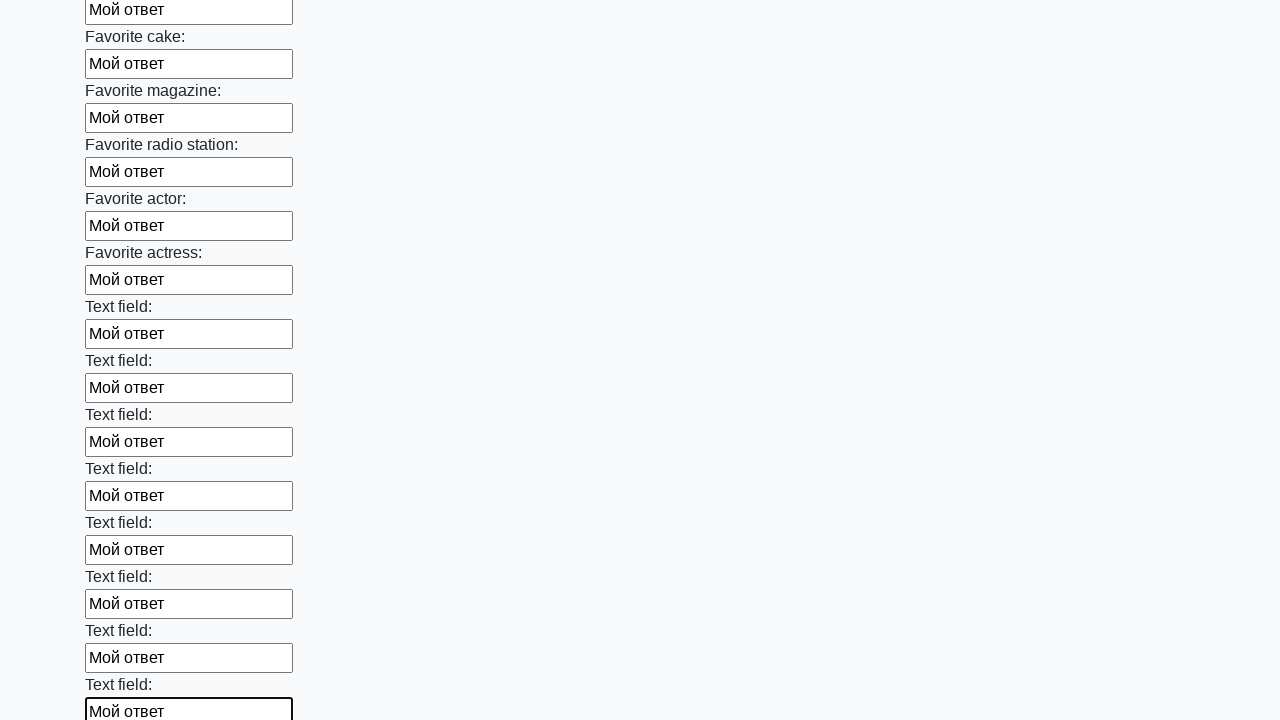

Filled input field with 'Мой ответ' on input >> nth=34
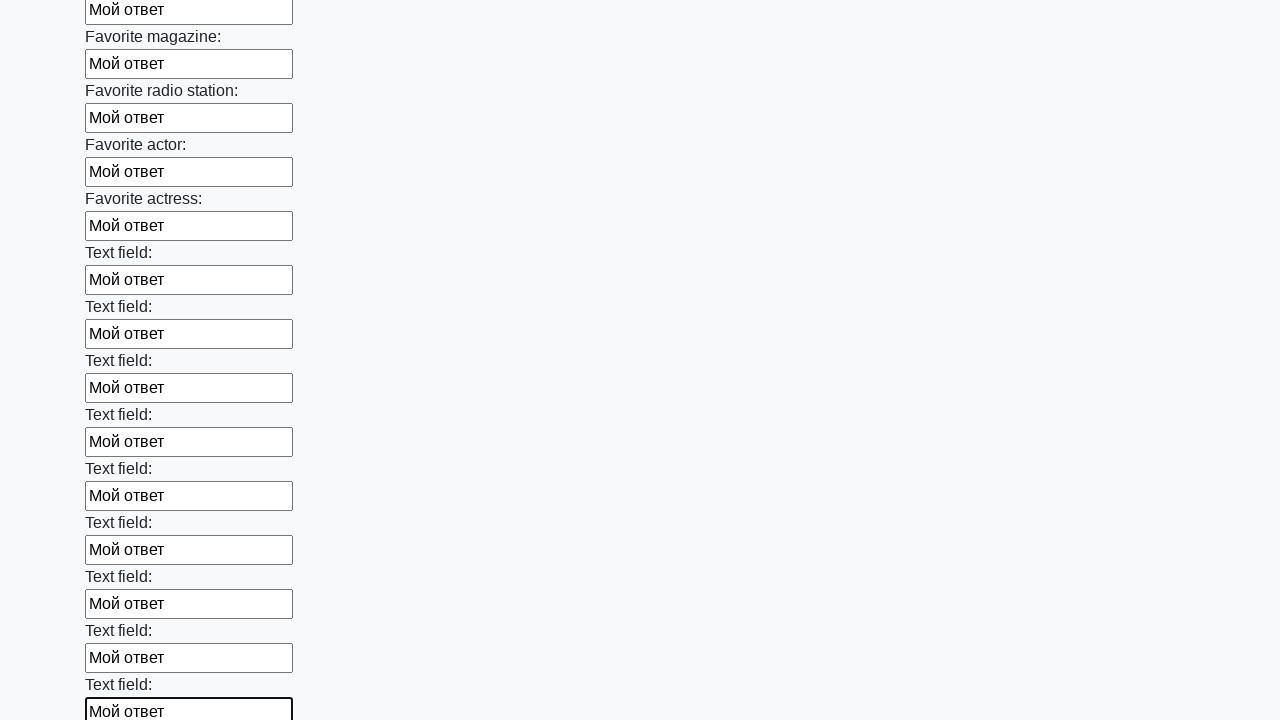

Filled input field with 'Мой ответ' on input >> nth=35
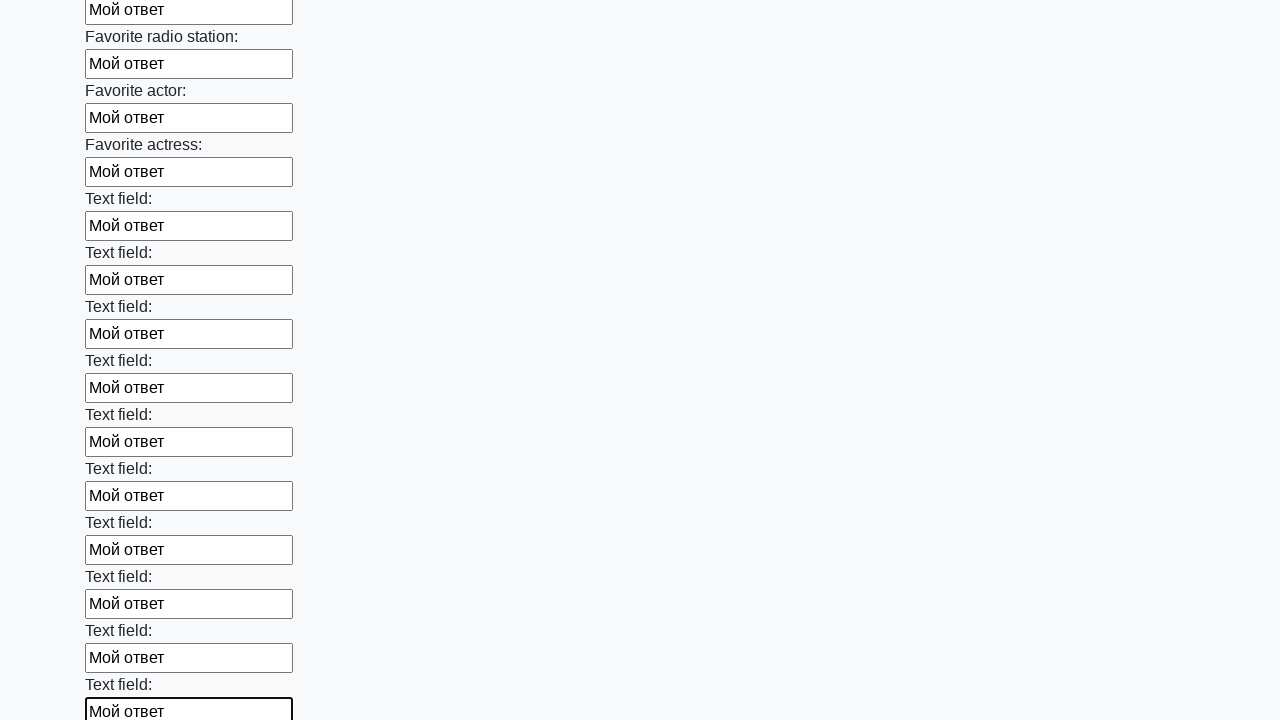

Filled input field with 'Мой ответ' on input >> nth=36
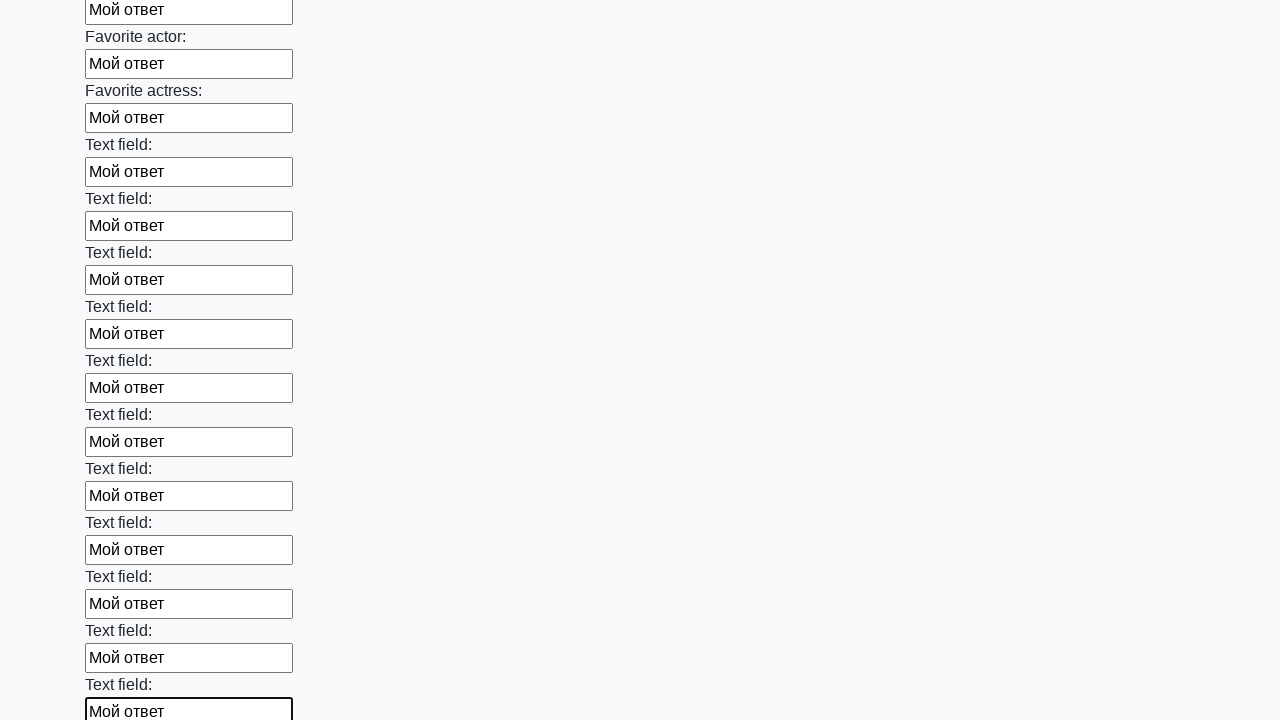

Filled input field with 'Мой ответ' on input >> nth=37
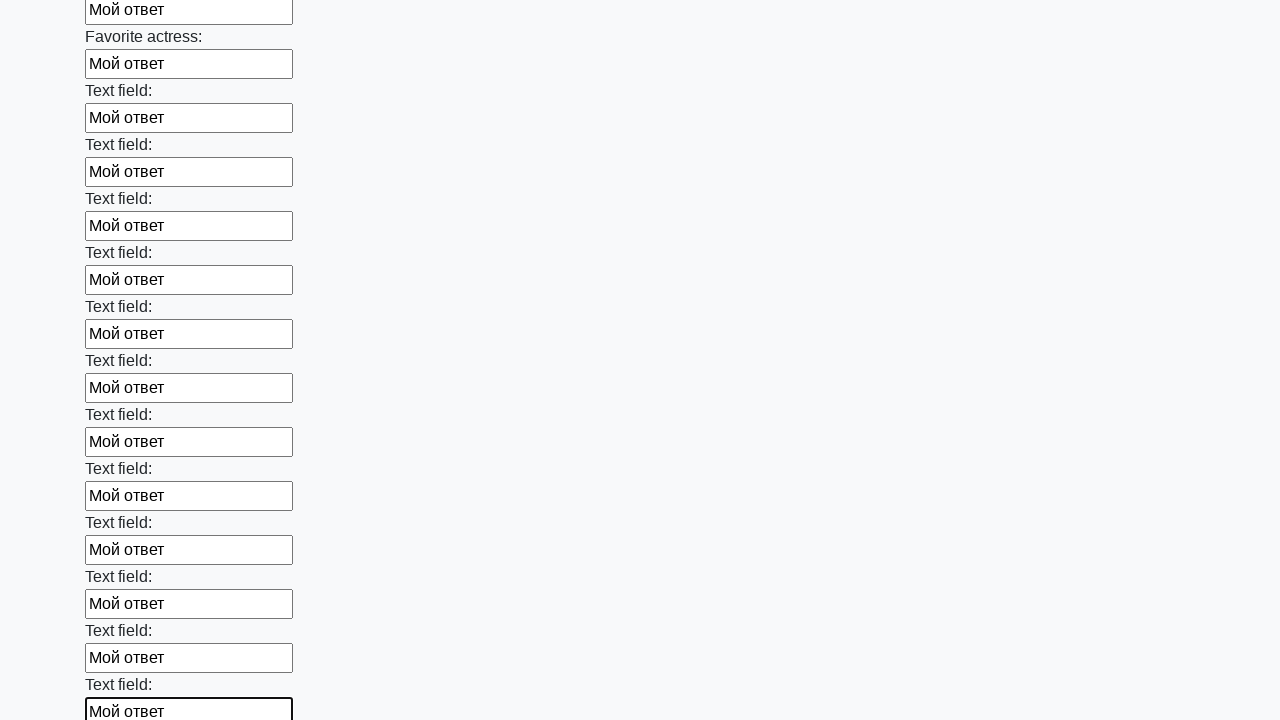

Filled input field with 'Мой ответ' on input >> nth=38
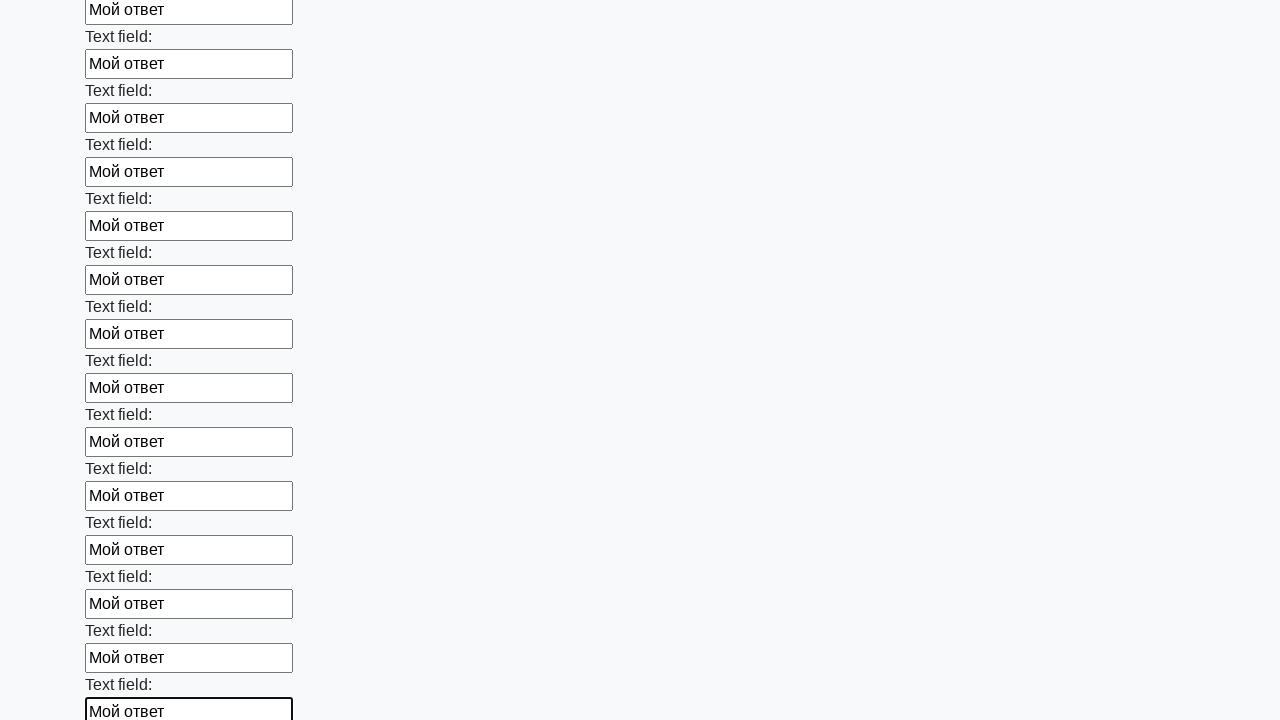

Filled input field with 'Мой ответ' on input >> nth=39
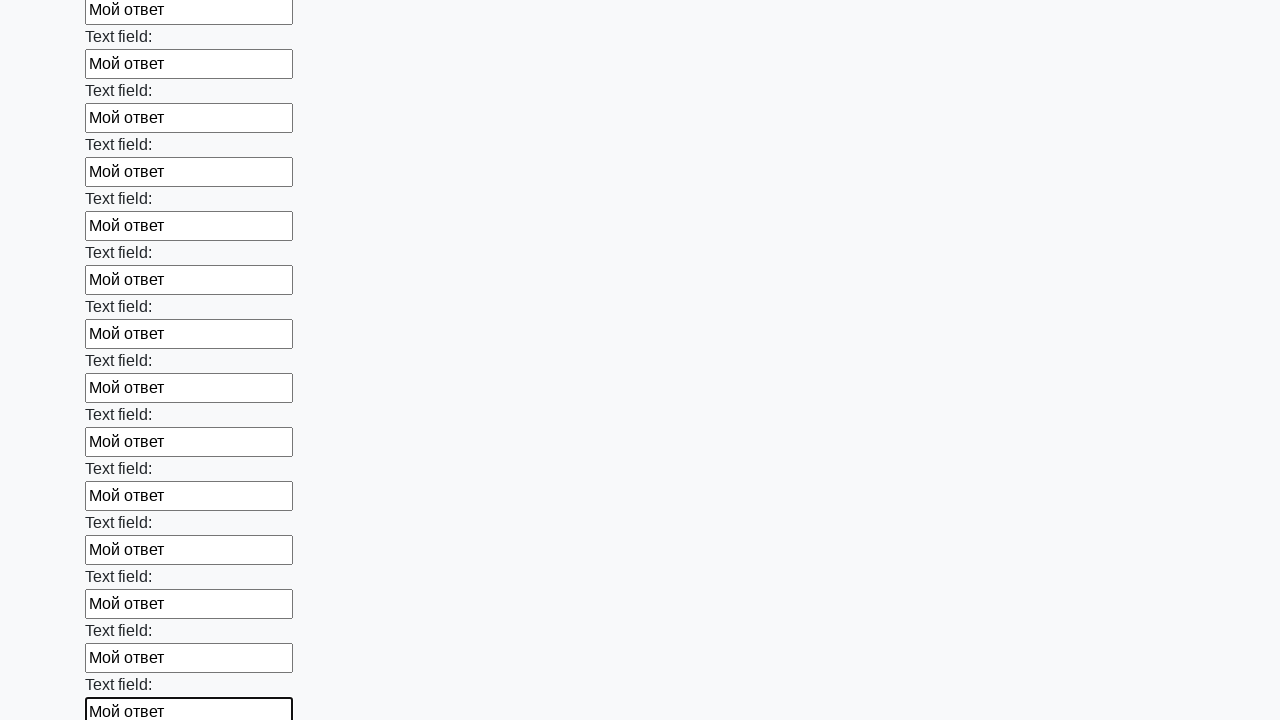

Filled input field with 'Мой ответ' on input >> nth=40
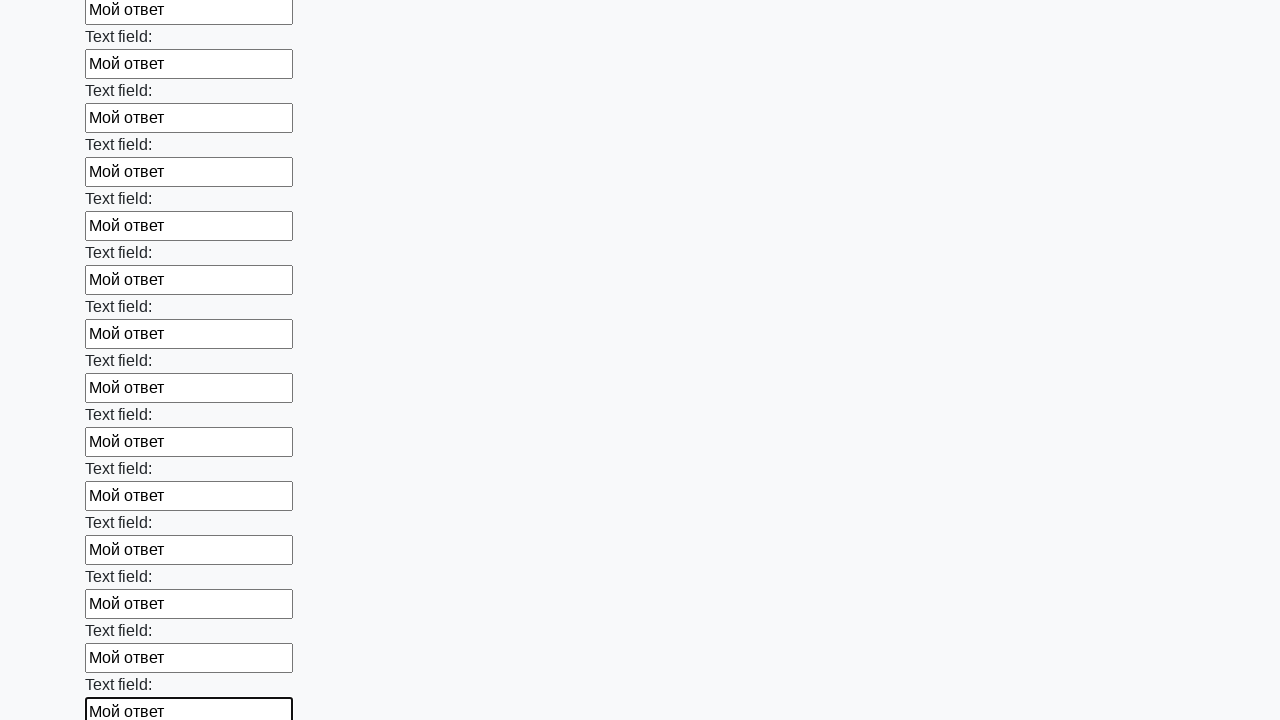

Filled input field with 'Мой ответ' on input >> nth=41
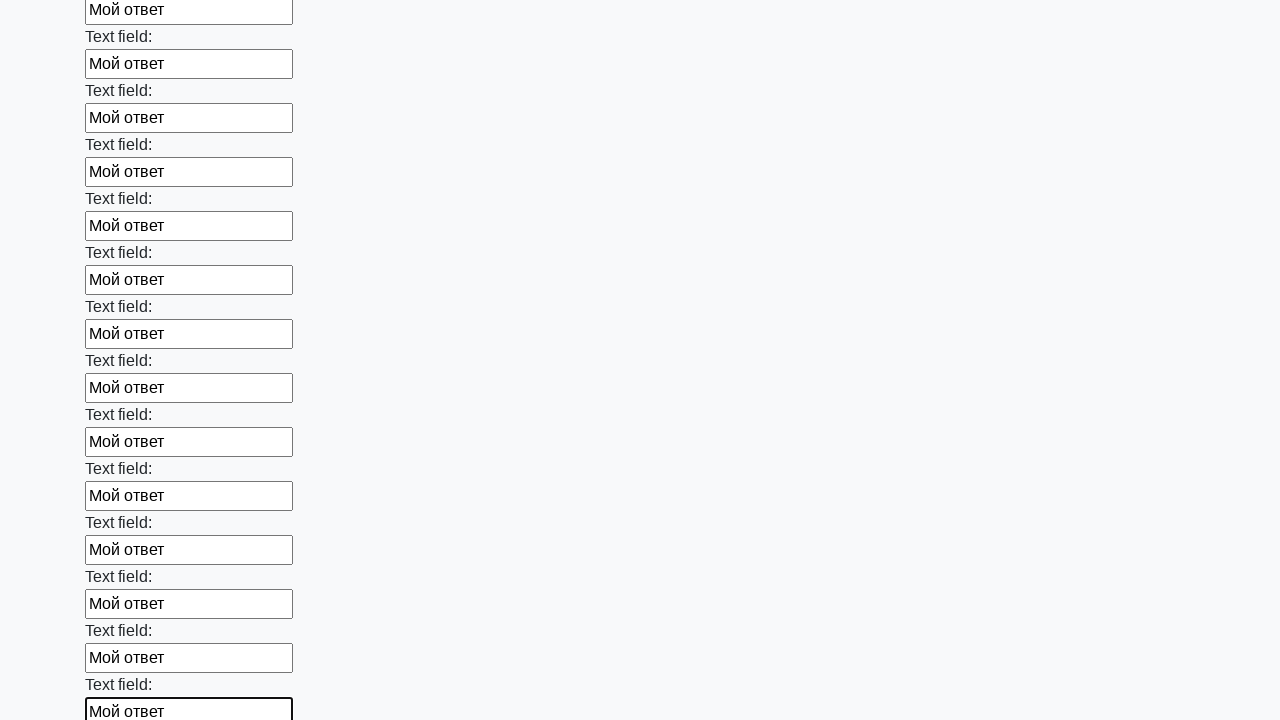

Filled input field with 'Мой ответ' on input >> nth=42
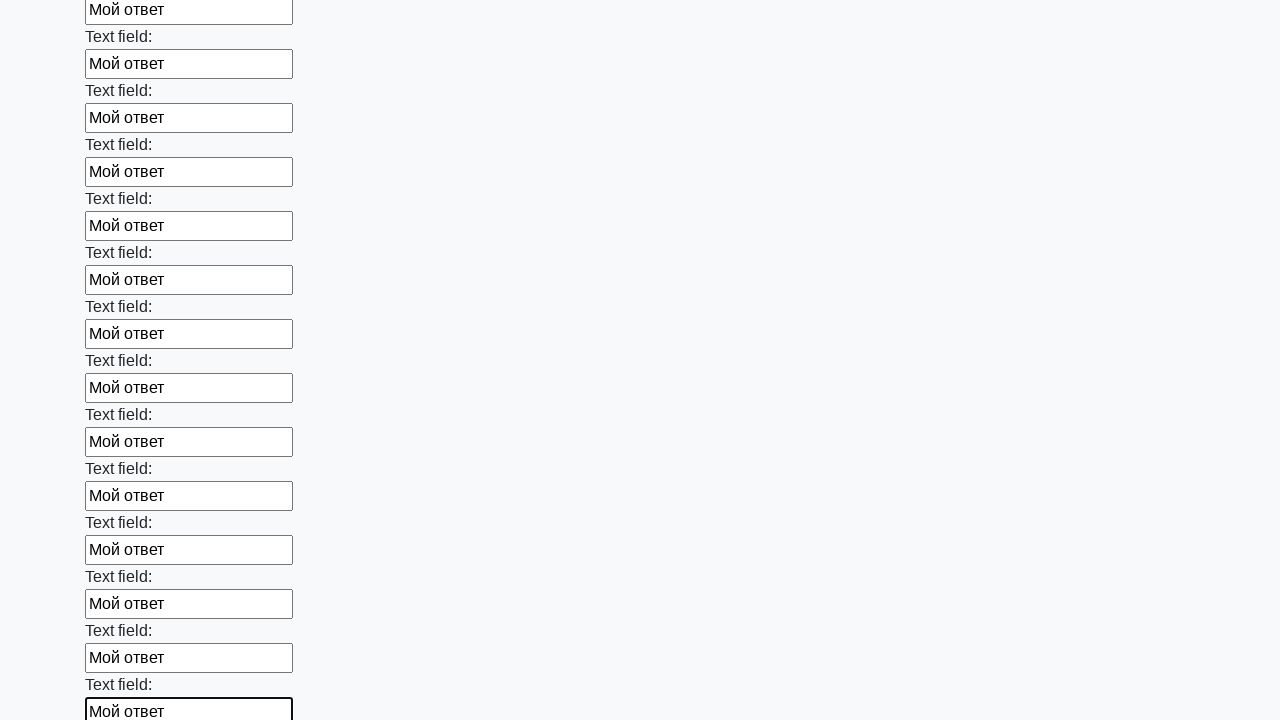

Filled input field with 'Мой ответ' on input >> nth=43
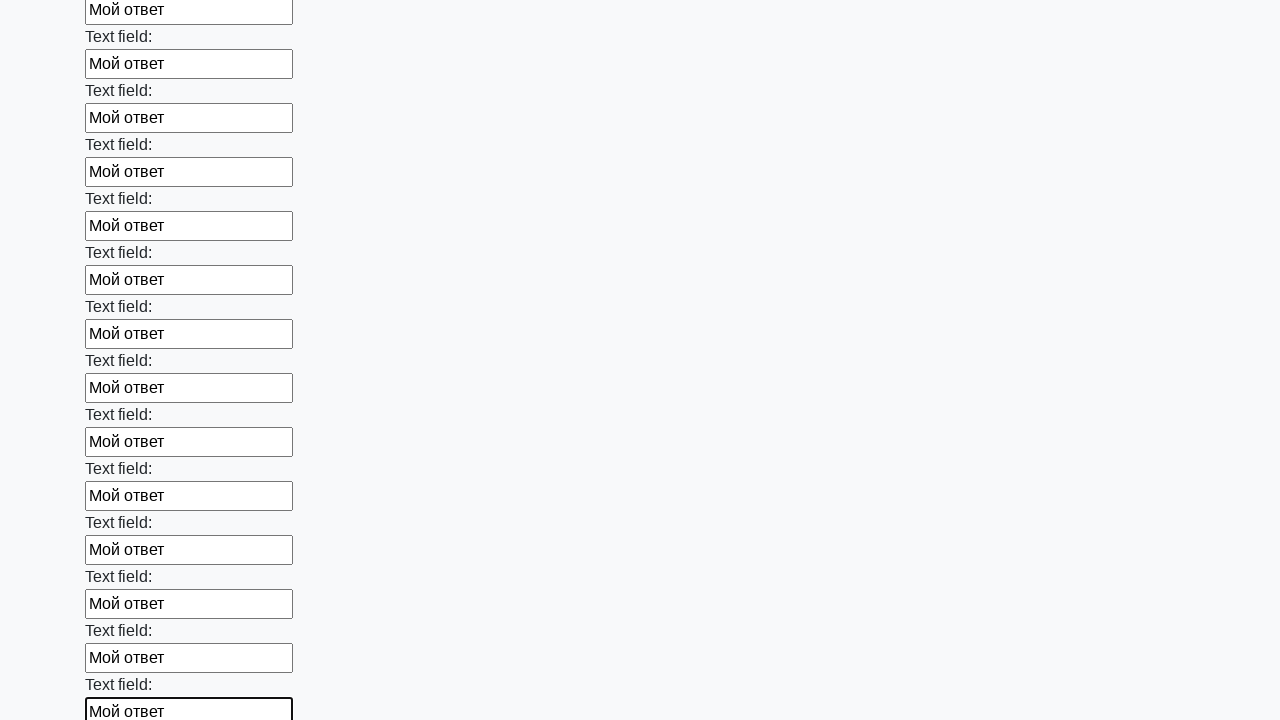

Filled input field with 'Мой ответ' on input >> nth=44
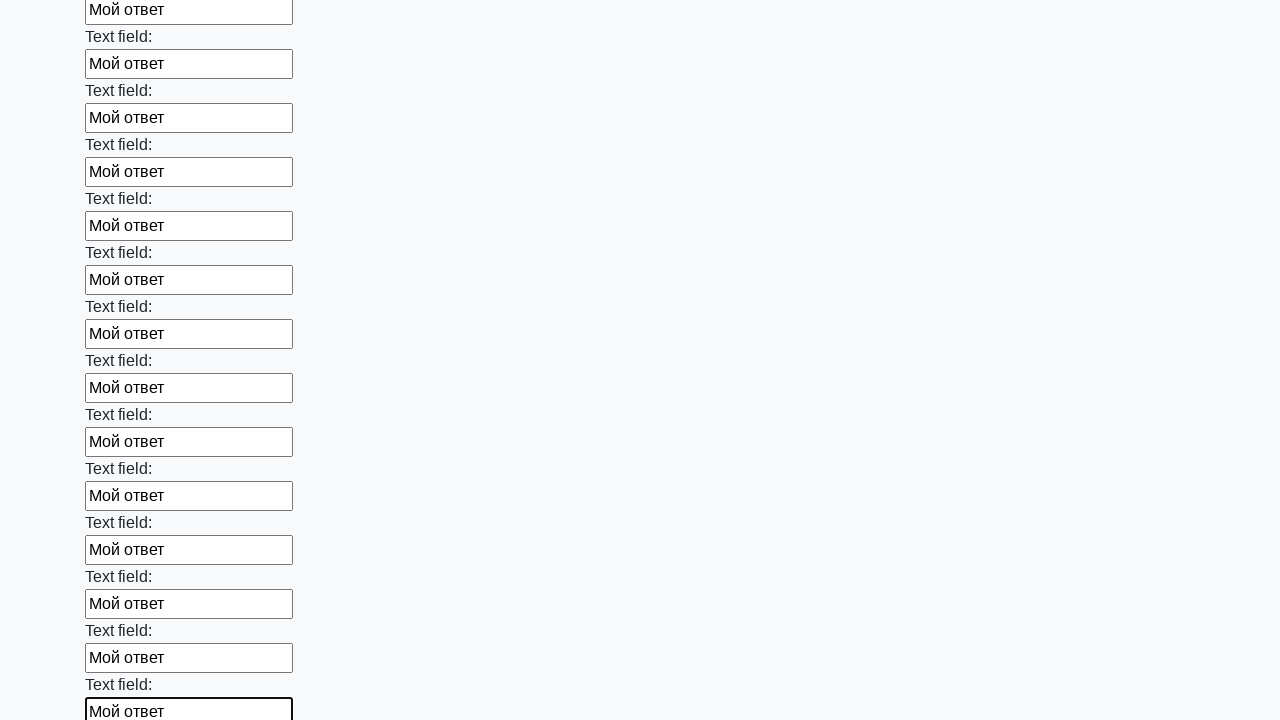

Filled input field with 'Мой ответ' on input >> nth=45
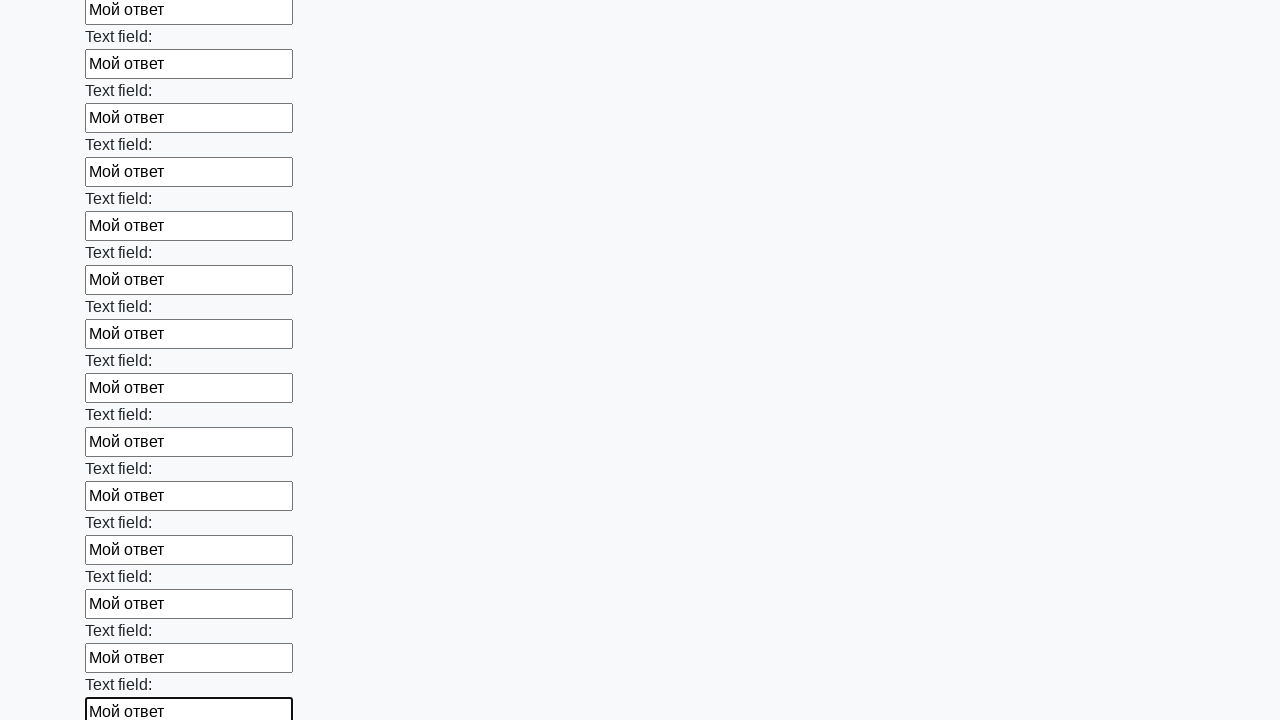

Filled input field with 'Мой ответ' on input >> nth=46
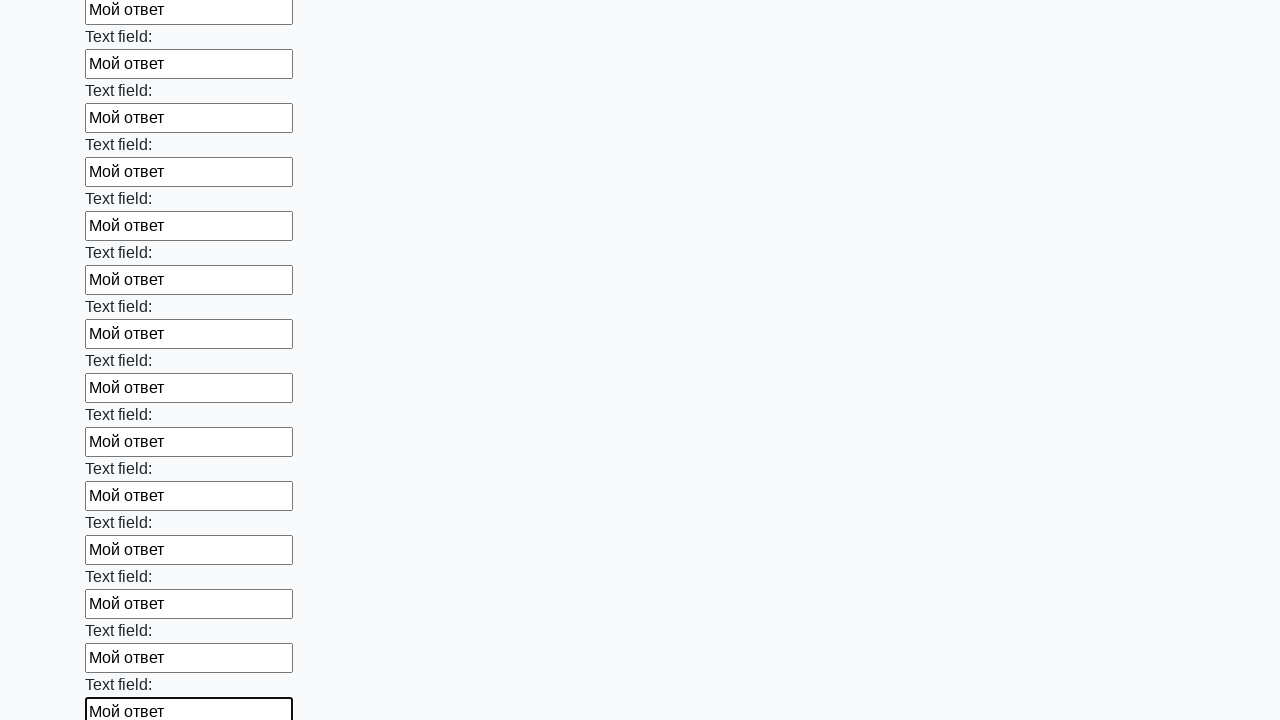

Filled input field with 'Мой ответ' on input >> nth=47
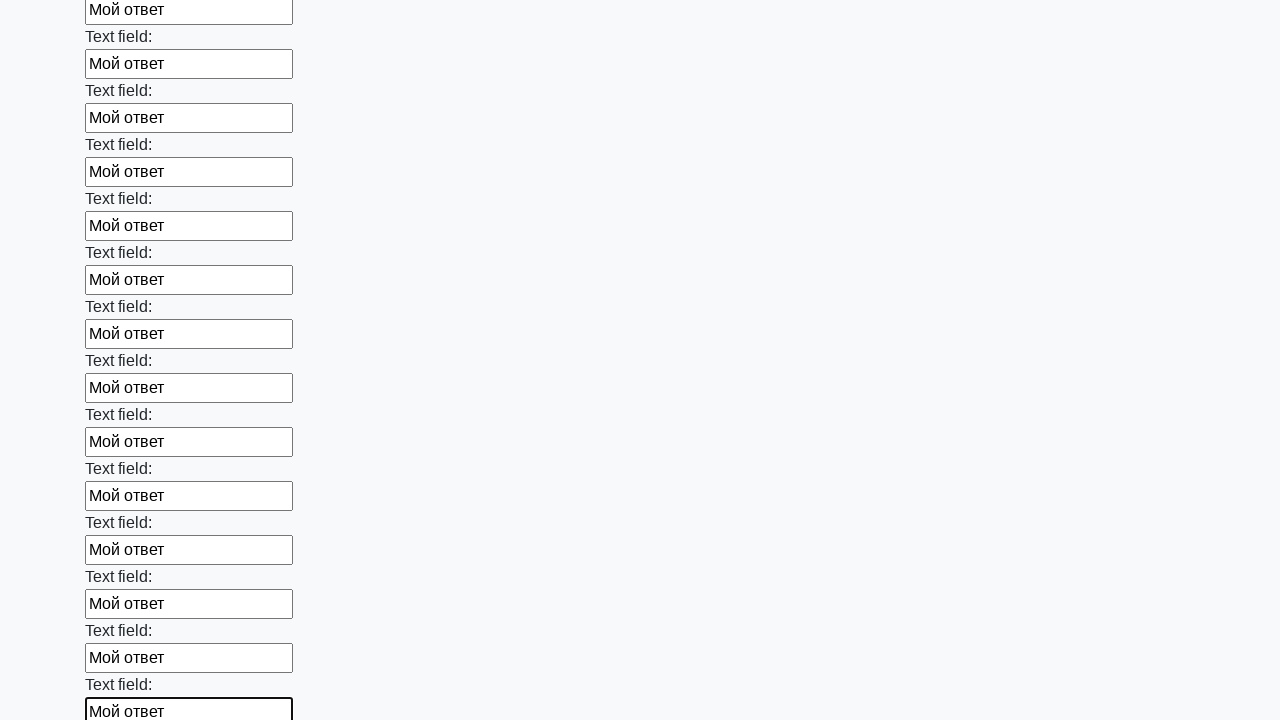

Filled input field with 'Мой ответ' on input >> nth=48
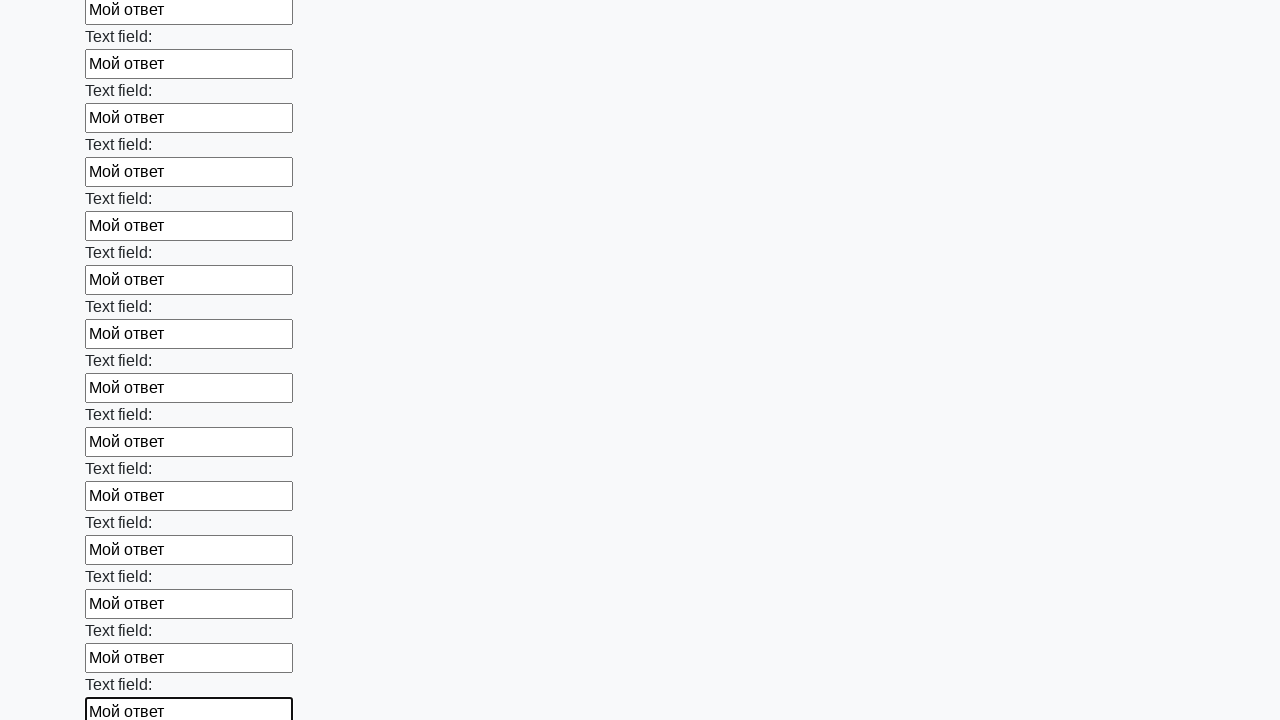

Filled input field with 'Мой ответ' on input >> nth=49
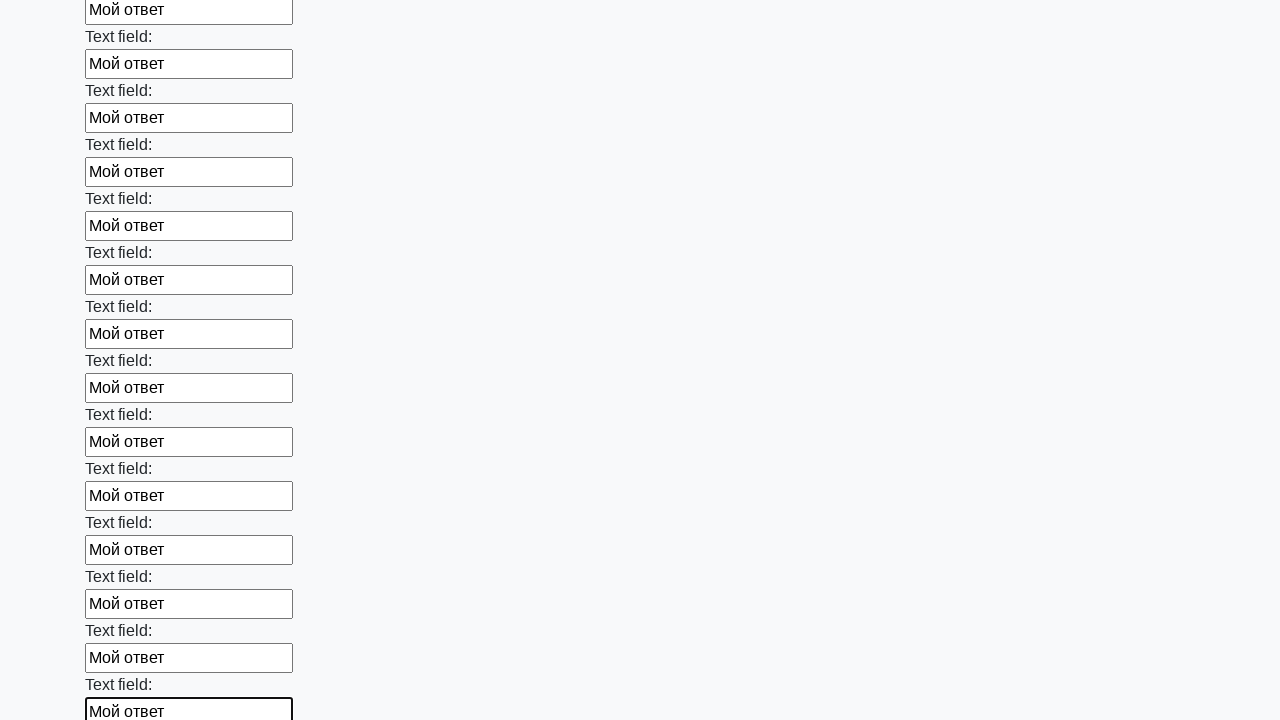

Filled input field with 'Мой ответ' on input >> nth=50
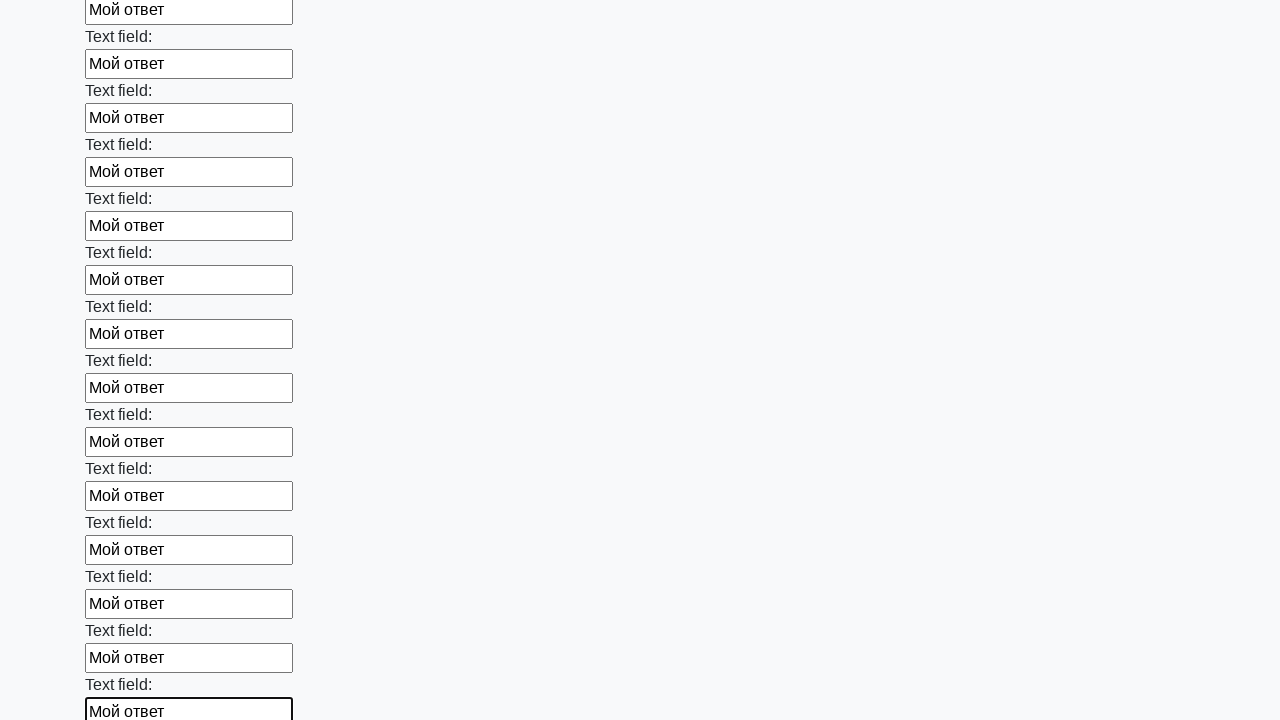

Filled input field with 'Мой ответ' on input >> nth=51
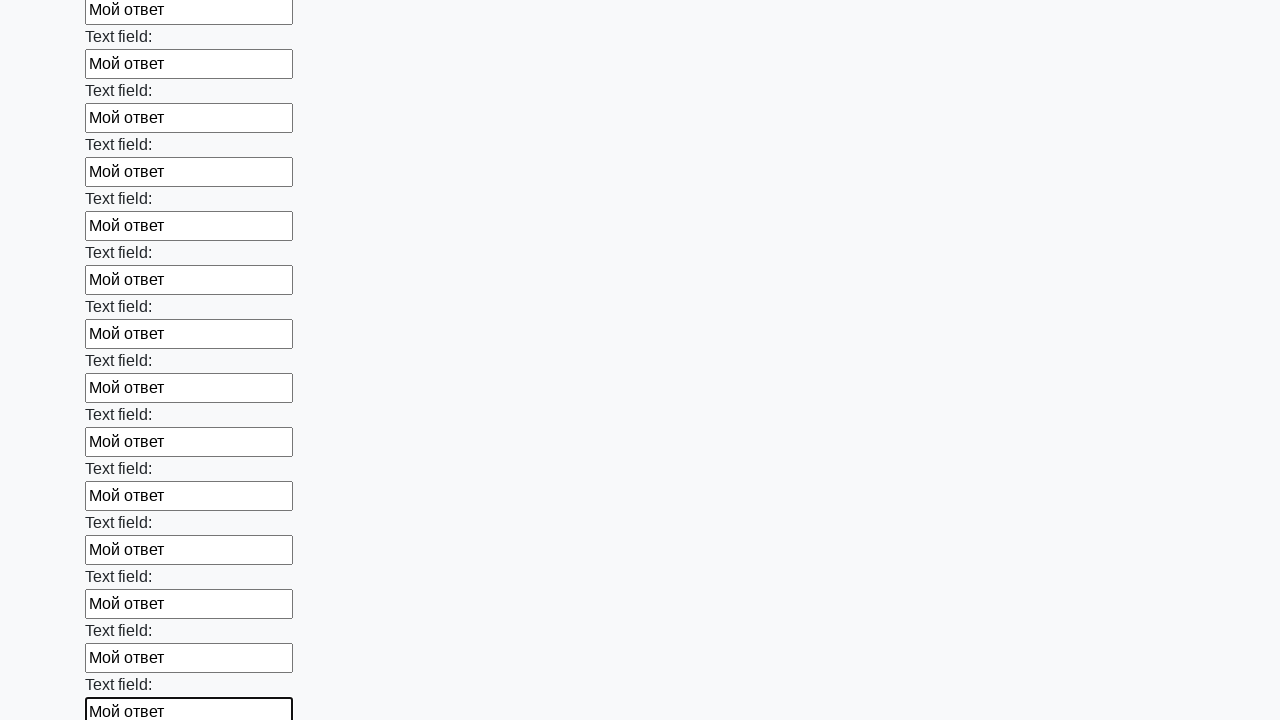

Filled input field with 'Мой ответ' on input >> nth=52
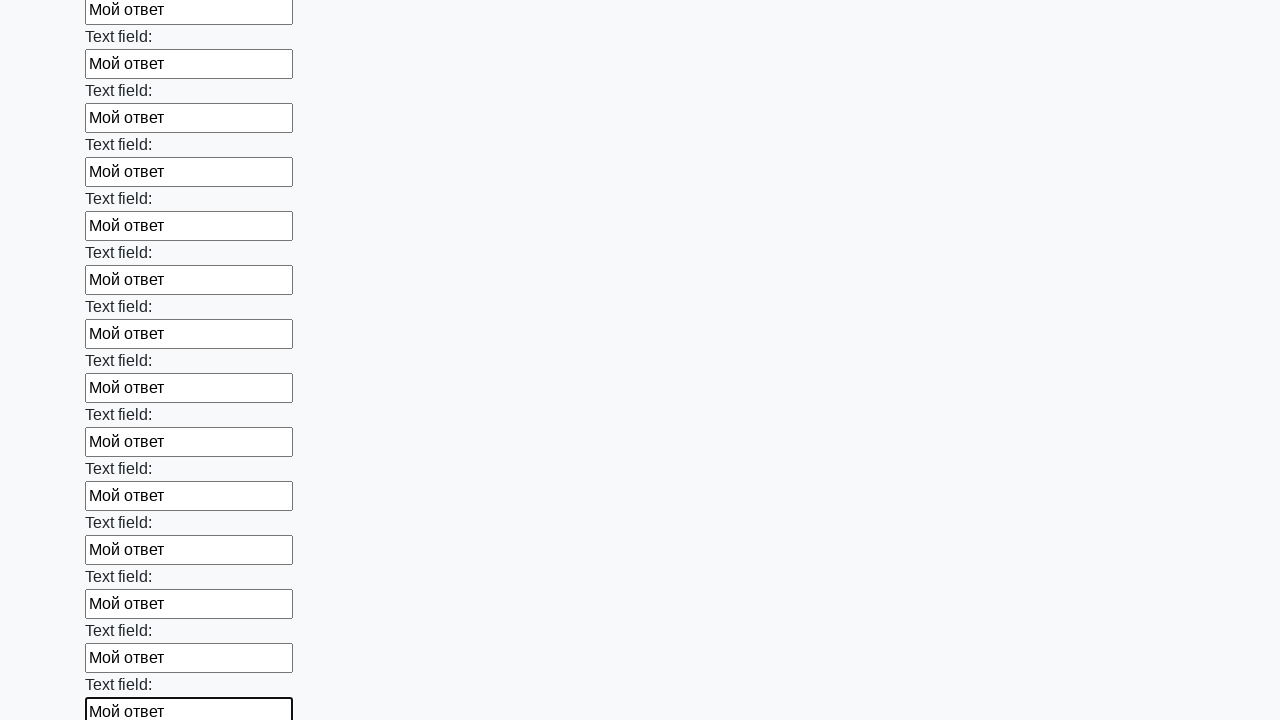

Filled input field with 'Мой ответ' on input >> nth=53
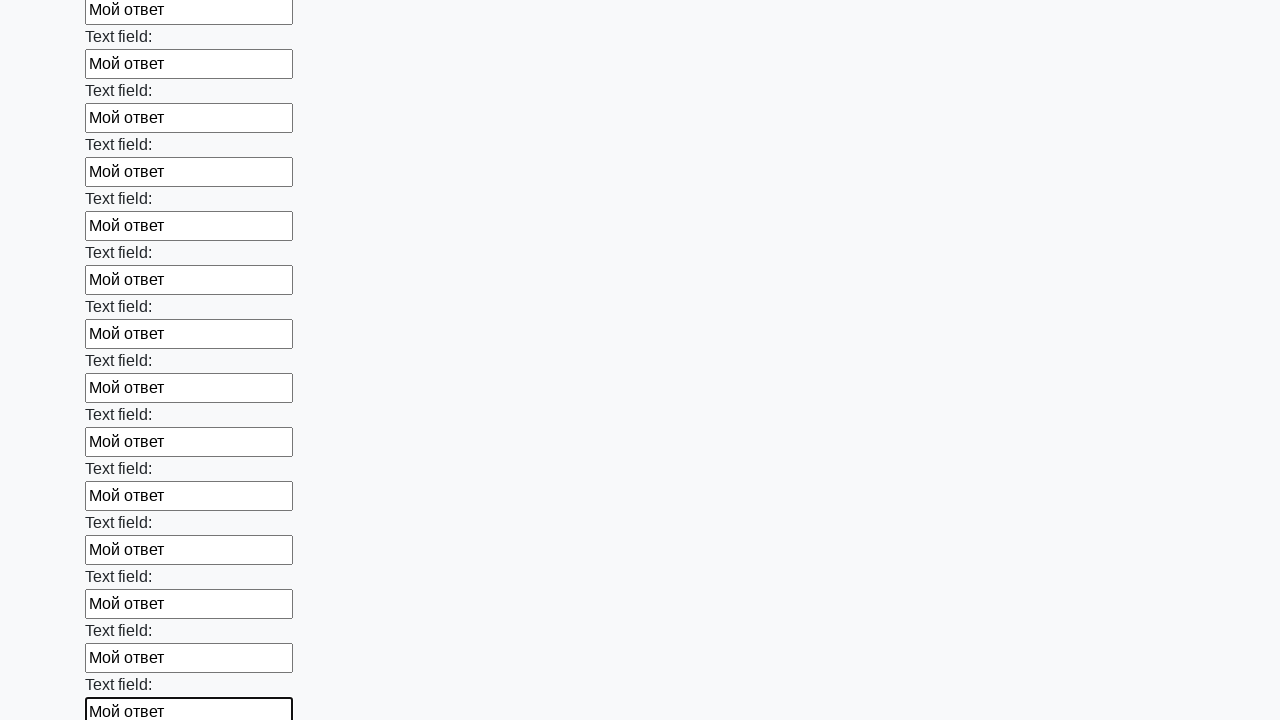

Filled input field with 'Мой ответ' on input >> nth=54
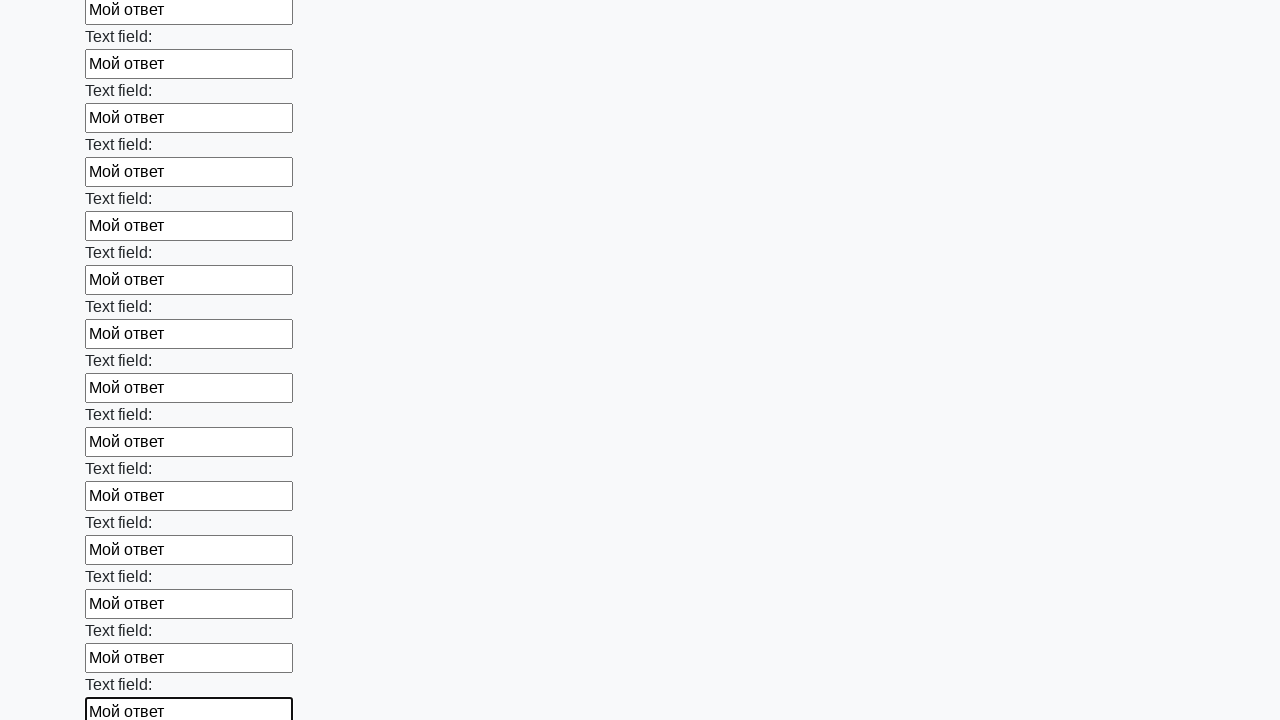

Filled input field with 'Мой ответ' on input >> nth=55
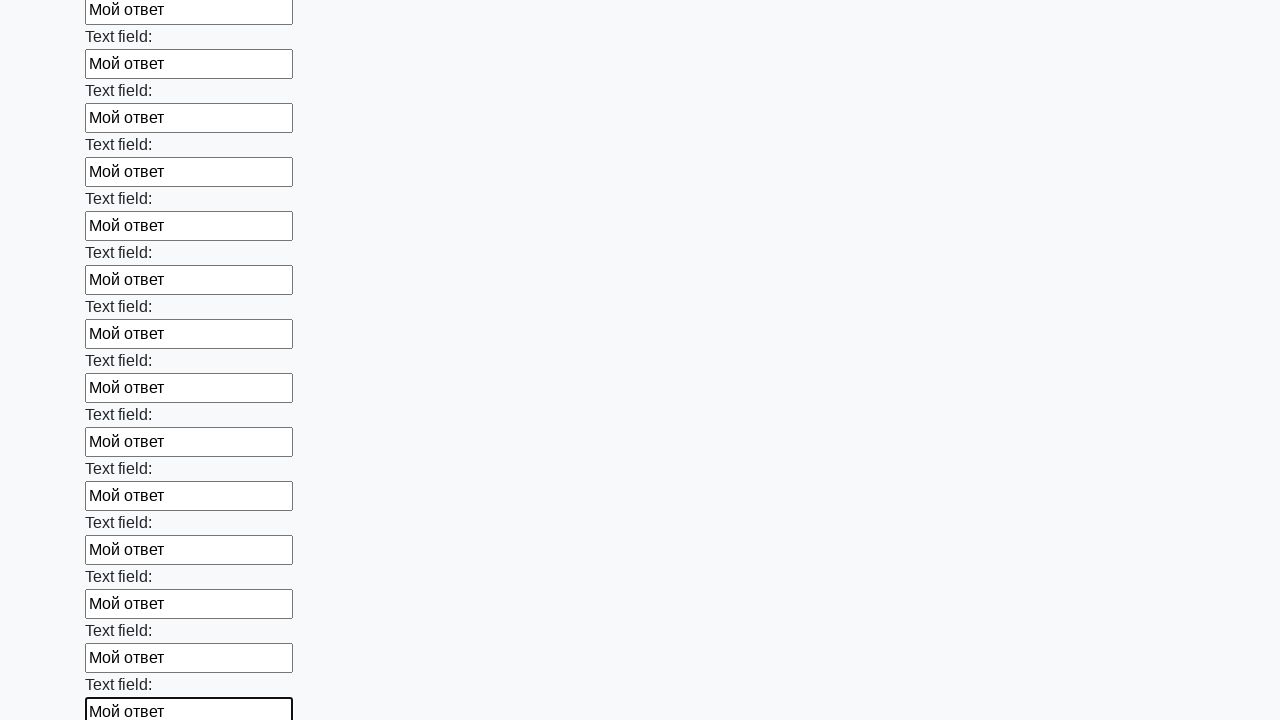

Filled input field with 'Мой ответ' on input >> nth=56
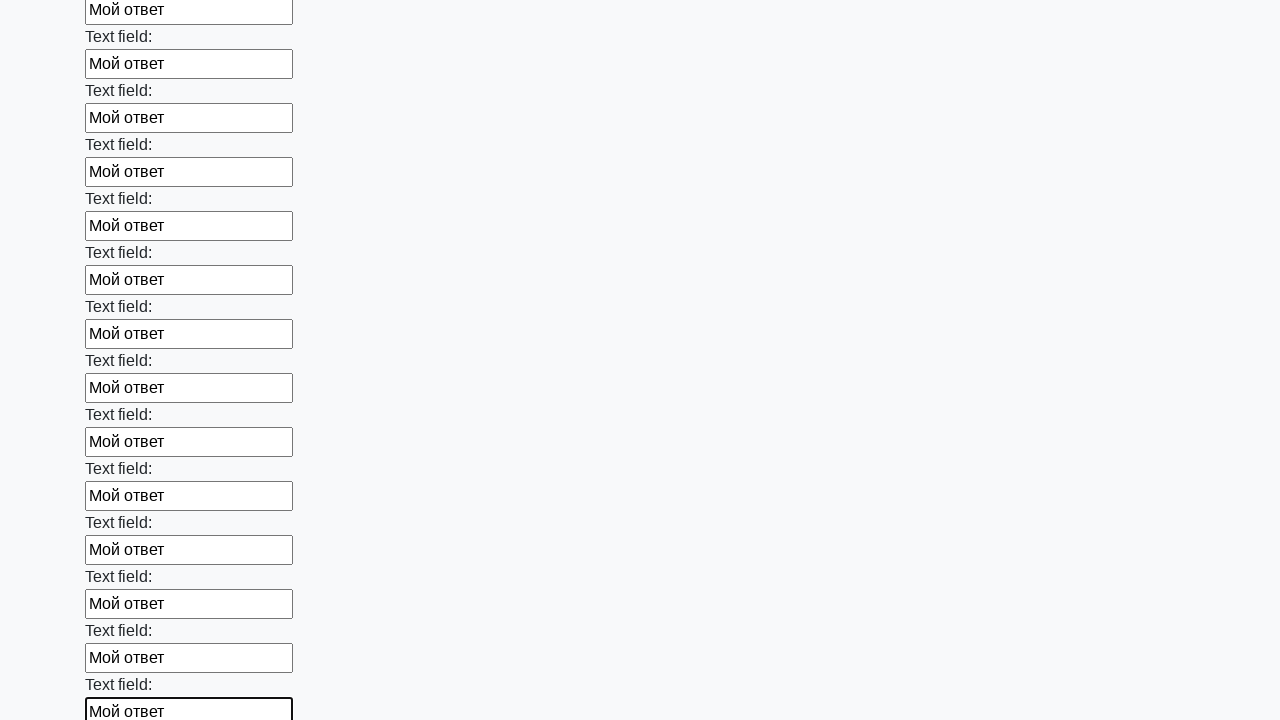

Filled input field with 'Мой ответ' on input >> nth=57
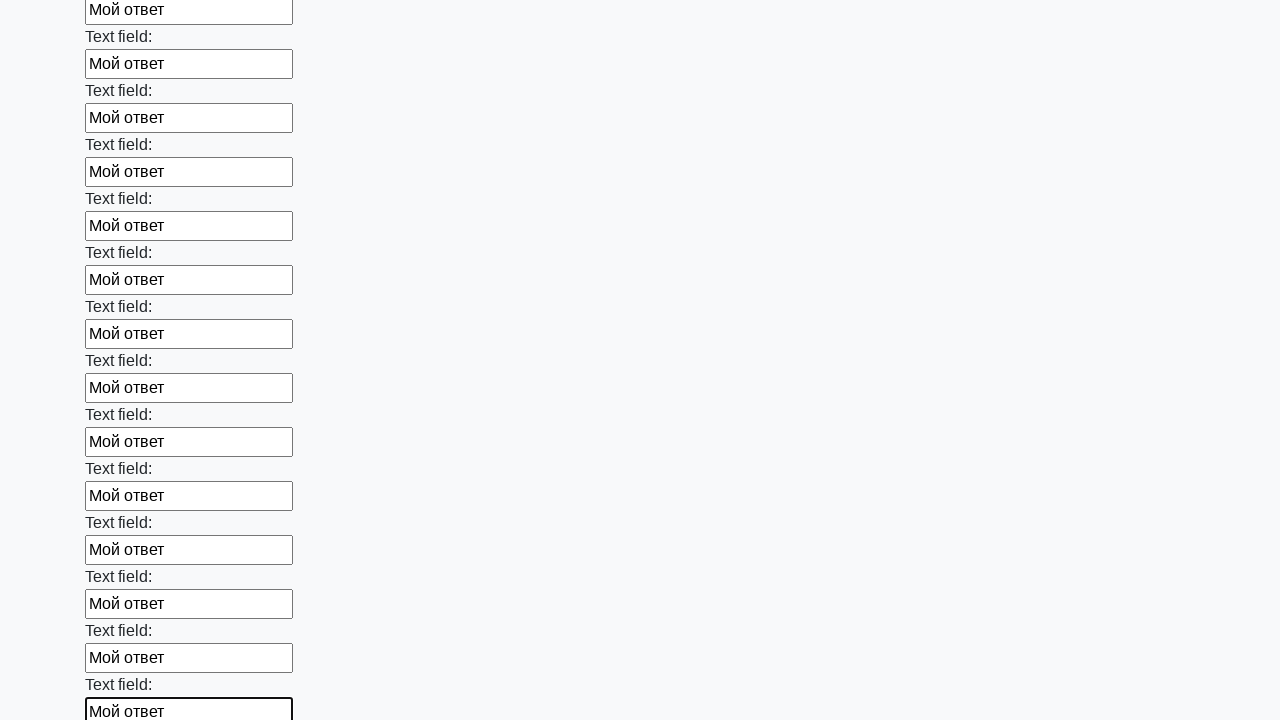

Filled input field with 'Мой ответ' on input >> nth=58
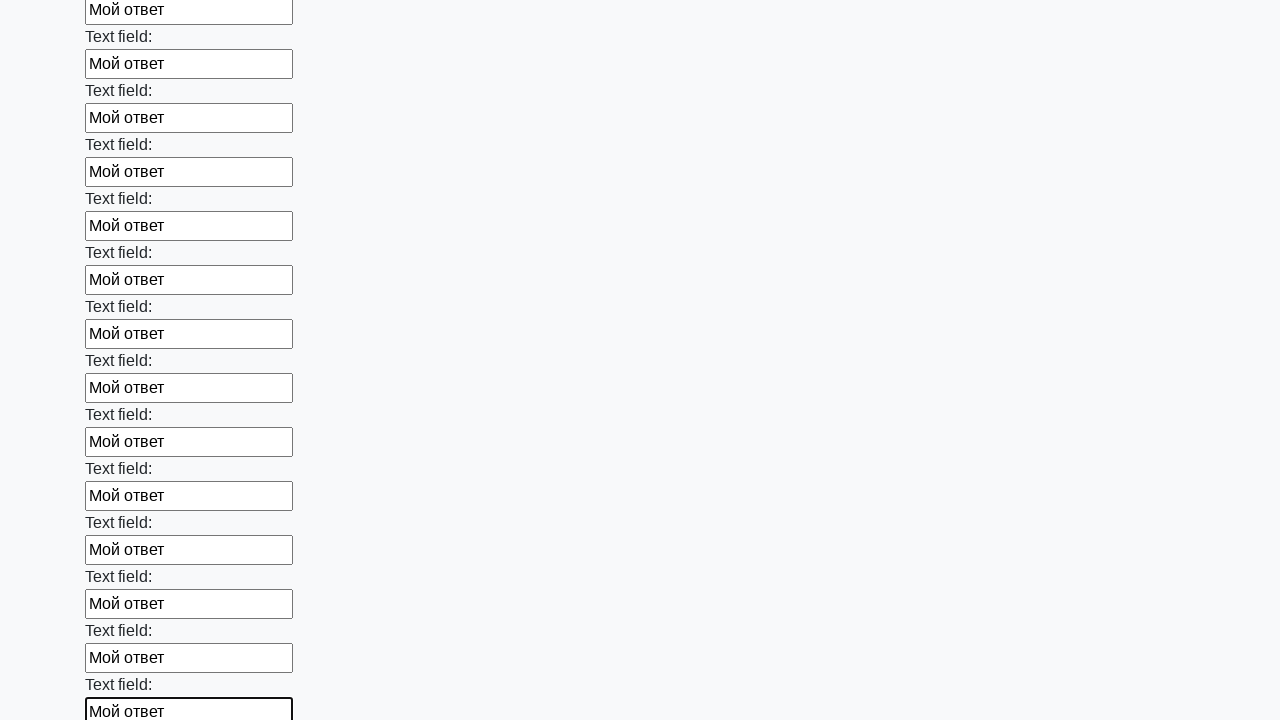

Filled input field with 'Мой ответ' on input >> nth=59
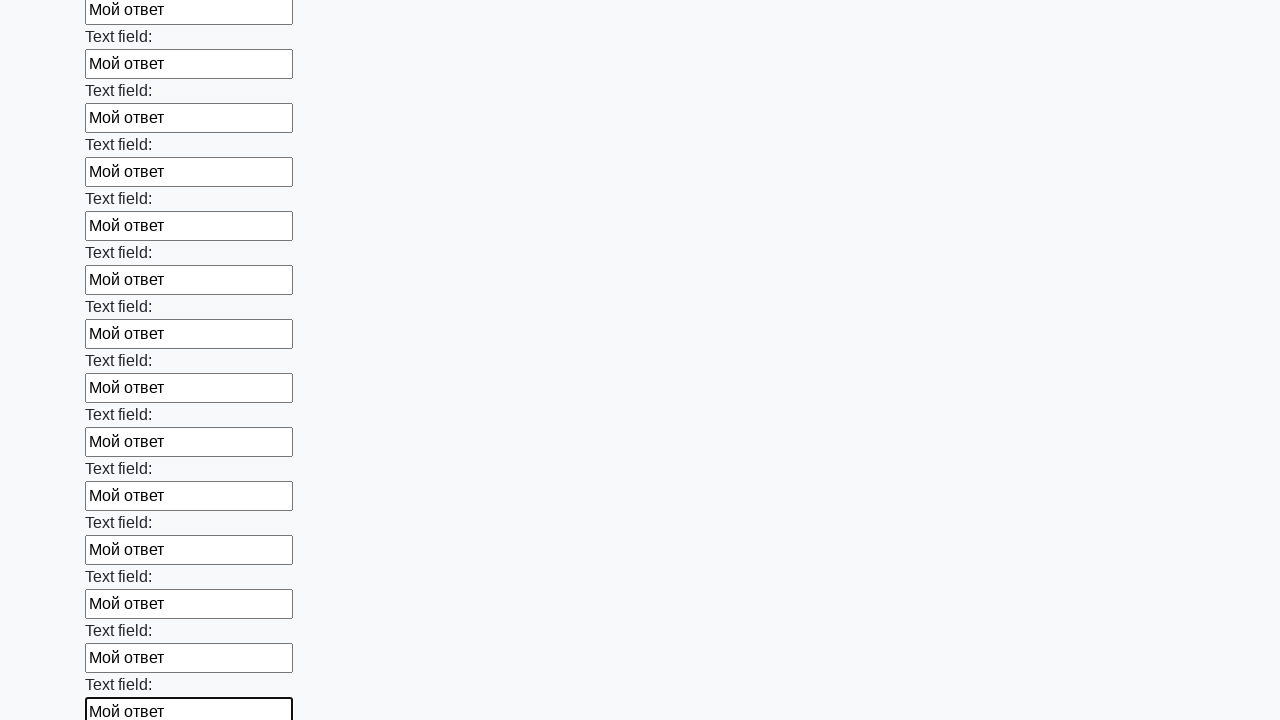

Filled input field with 'Мой ответ' on input >> nth=60
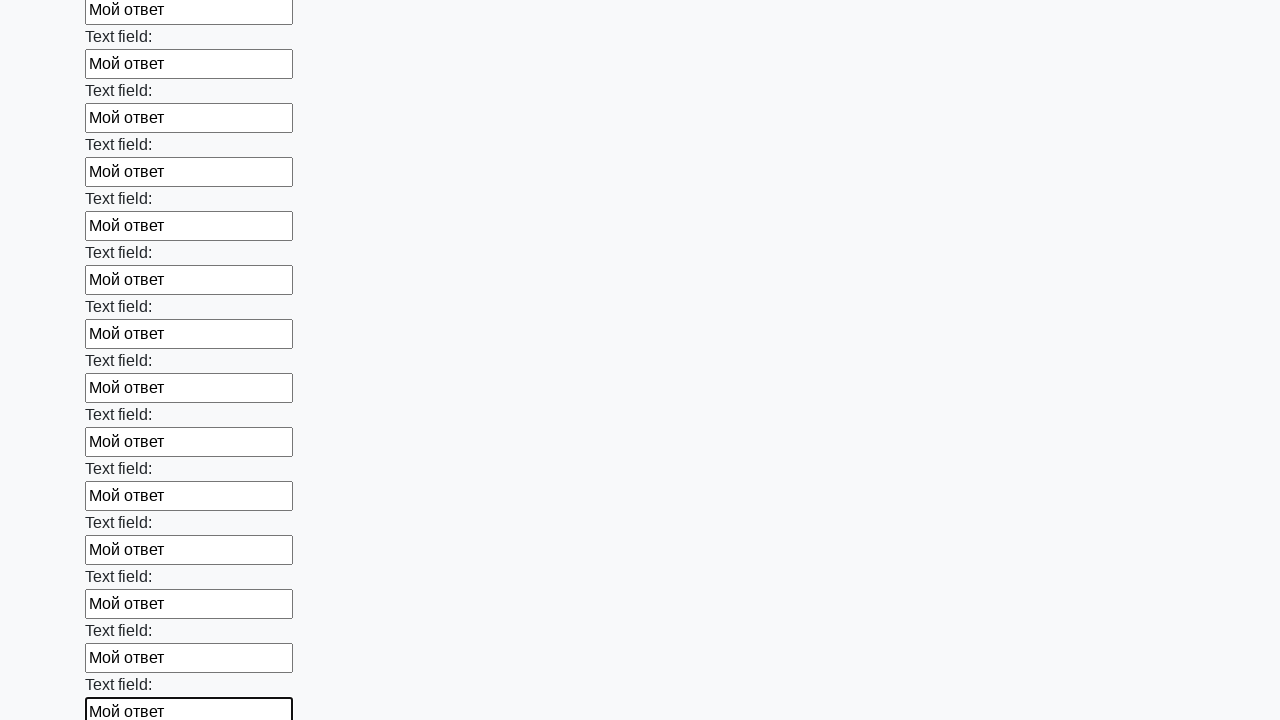

Filled input field with 'Мой ответ' on input >> nth=61
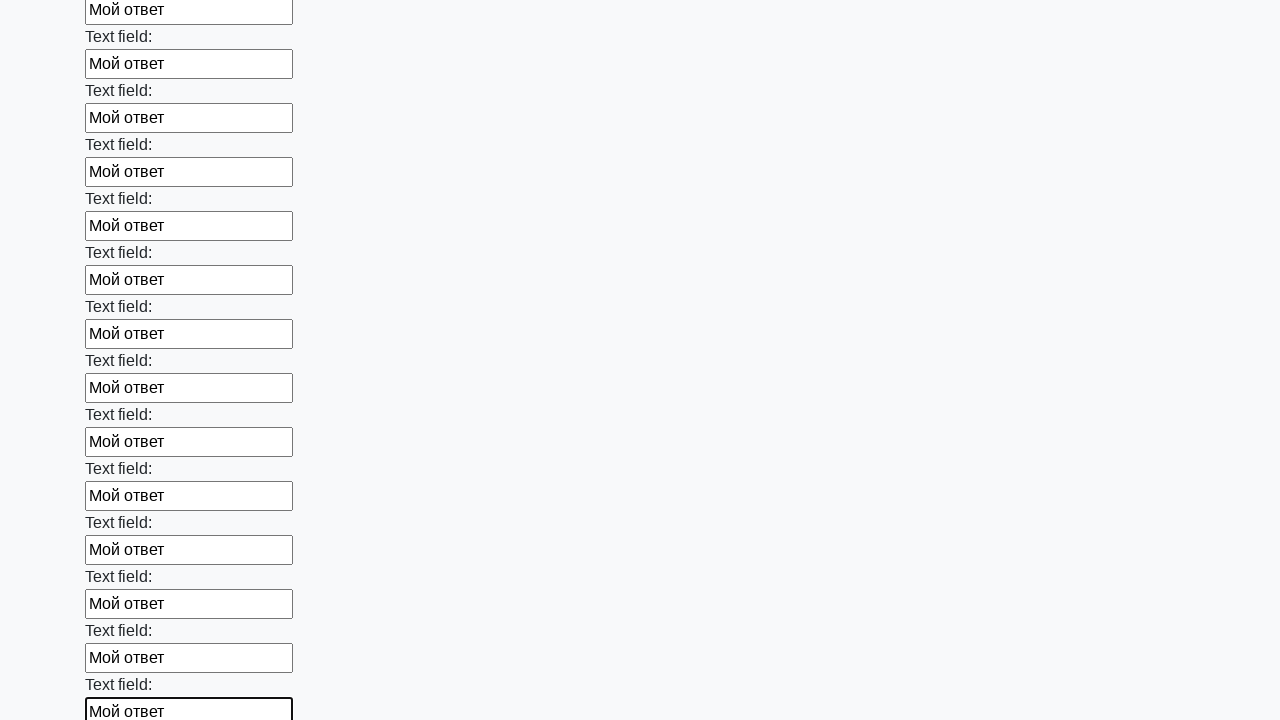

Filled input field with 'Мой ответ' on input >> nth=62
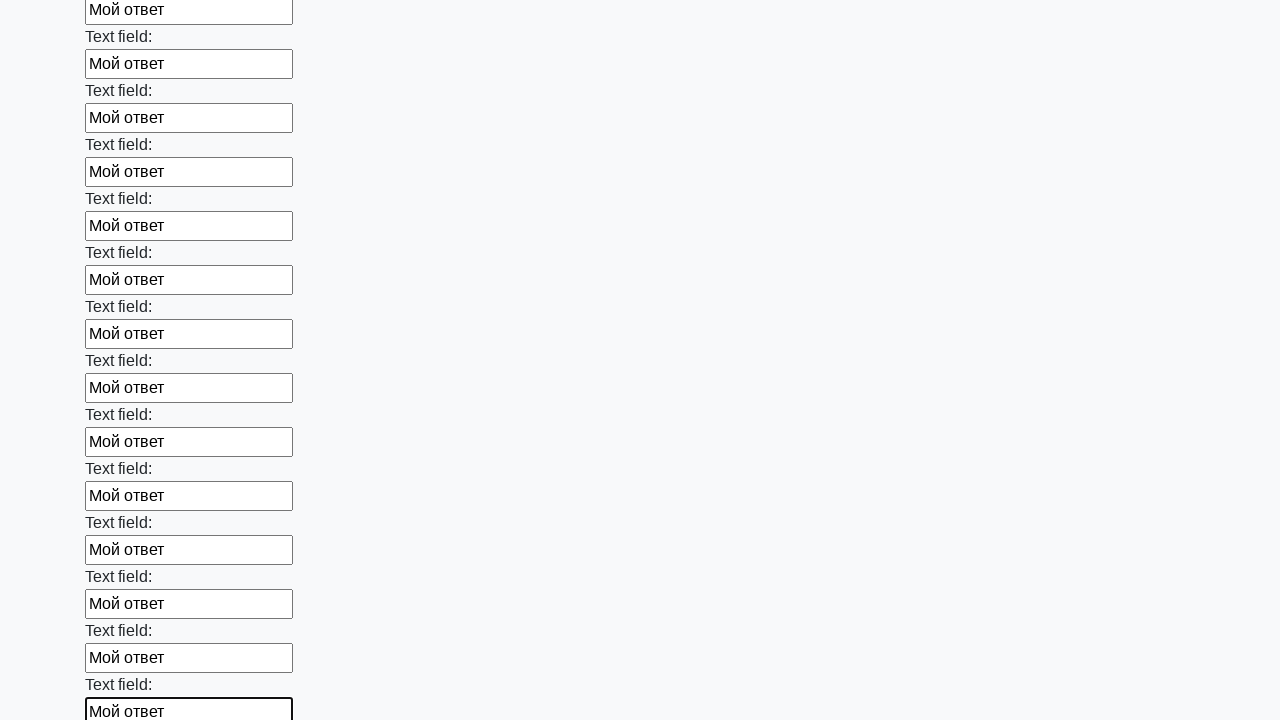

Filled input field with 'Мой ответ' on input >> nth=63
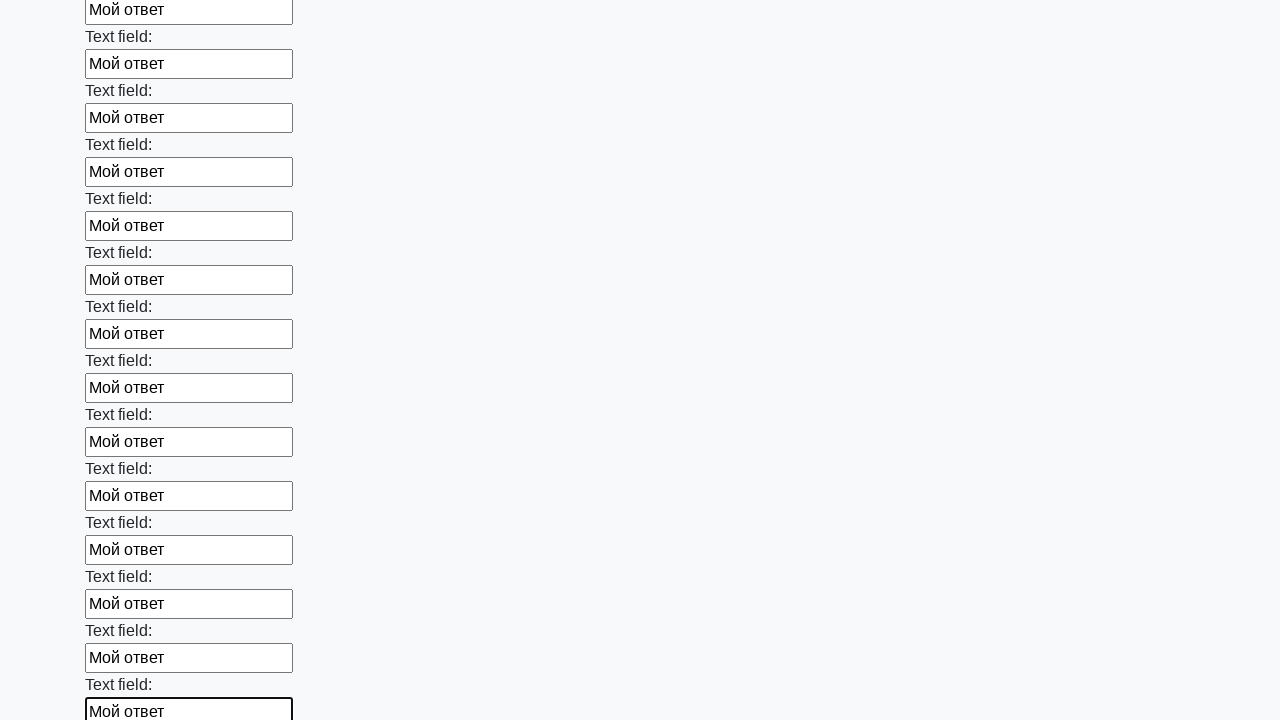

Filled input field with 'Мой ответ' on input >> nth=64
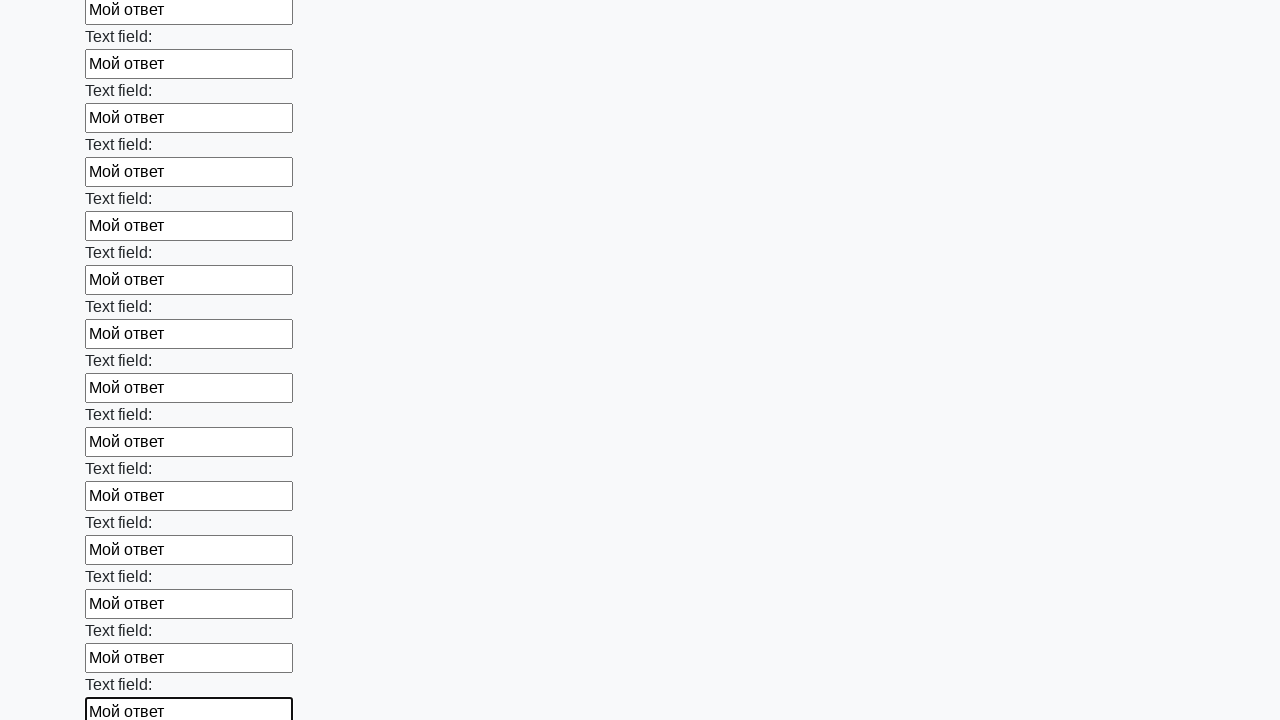

Filled input field with 'Мой ответ' on input >> nth=65
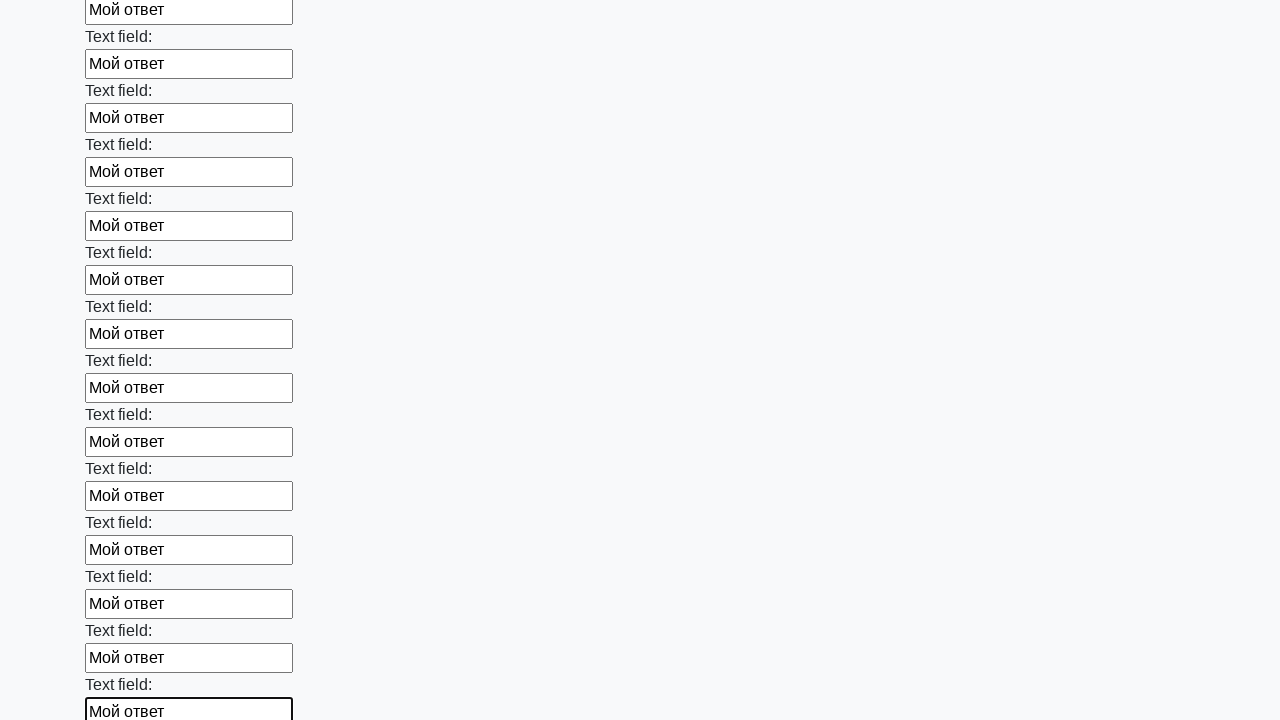

Filled input field with 'Мой ответ' on input >> nth=66
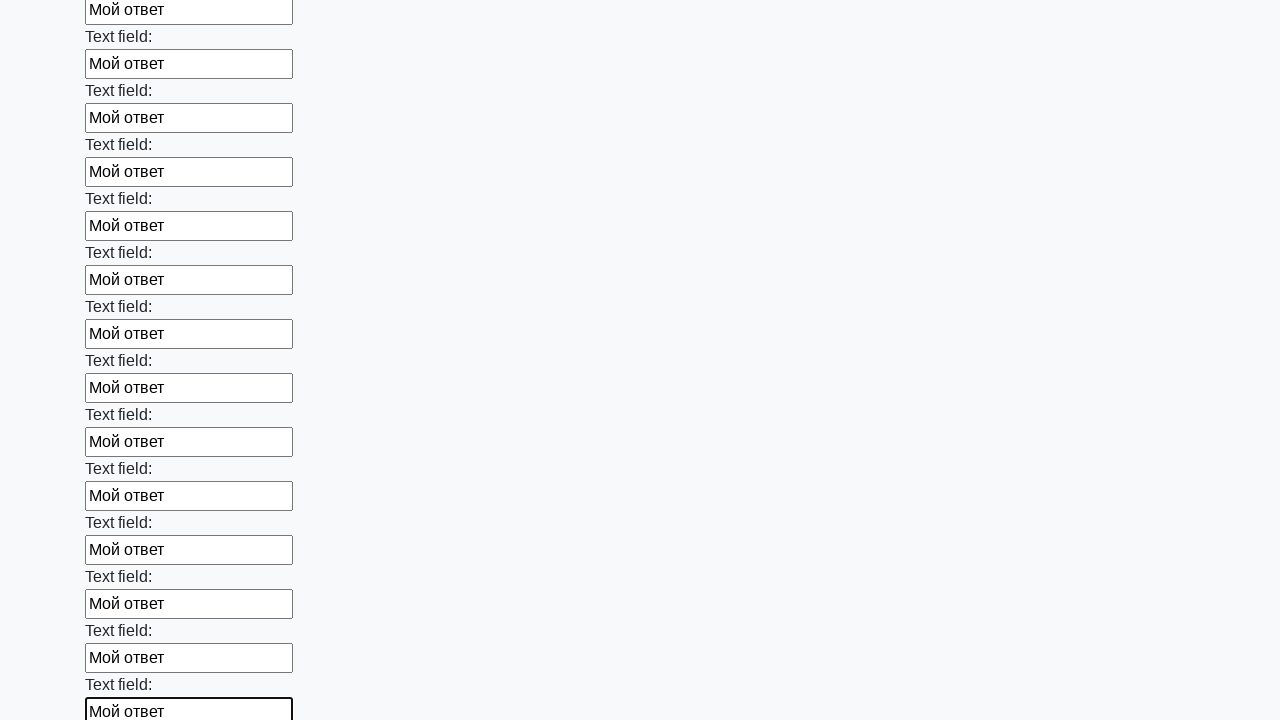

Filled input field with 'Мой ответ' on input >> nth=67
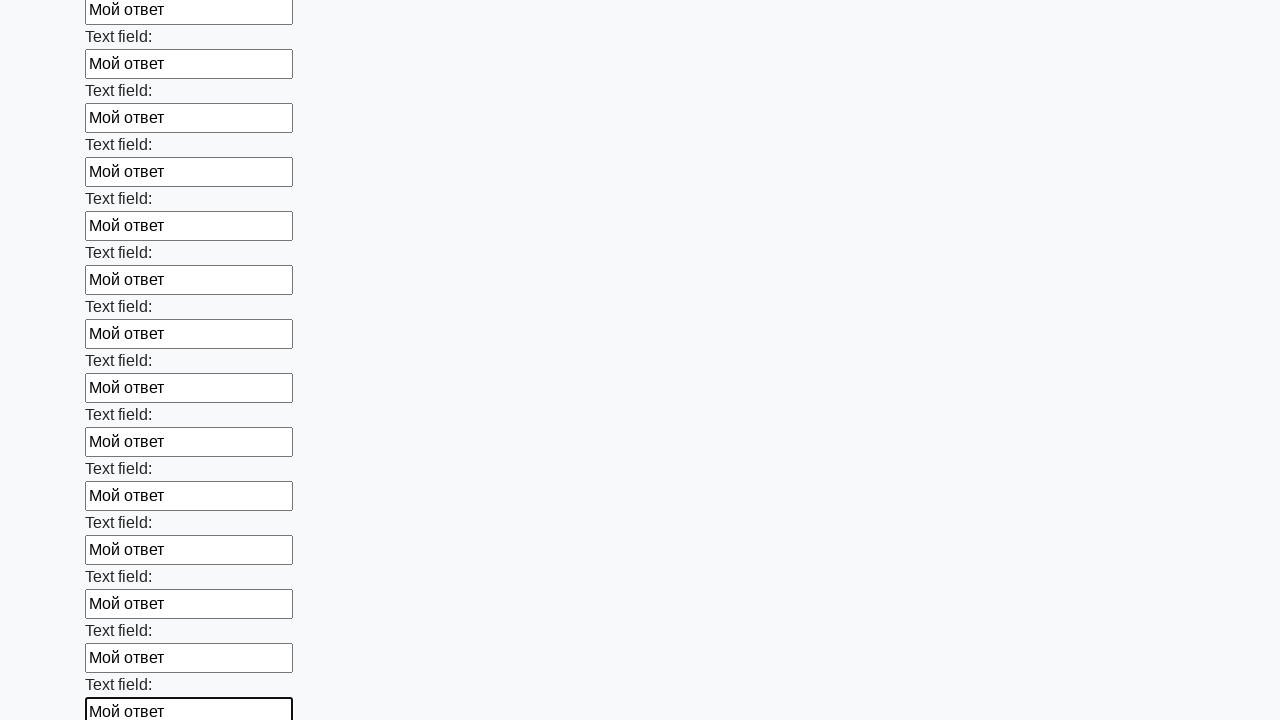

Filled input field with 'Мой ответ' on input >> nth=68
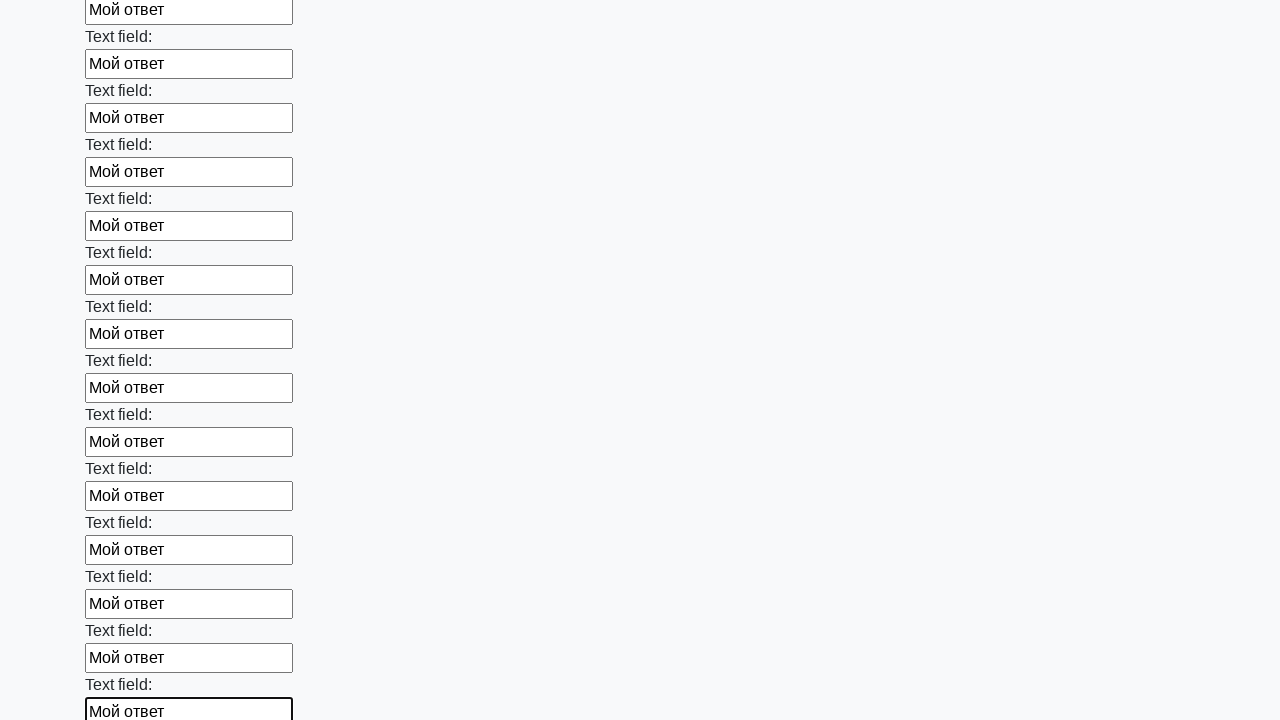

Filled input field with 'Мой ответ' on input >> nth=69
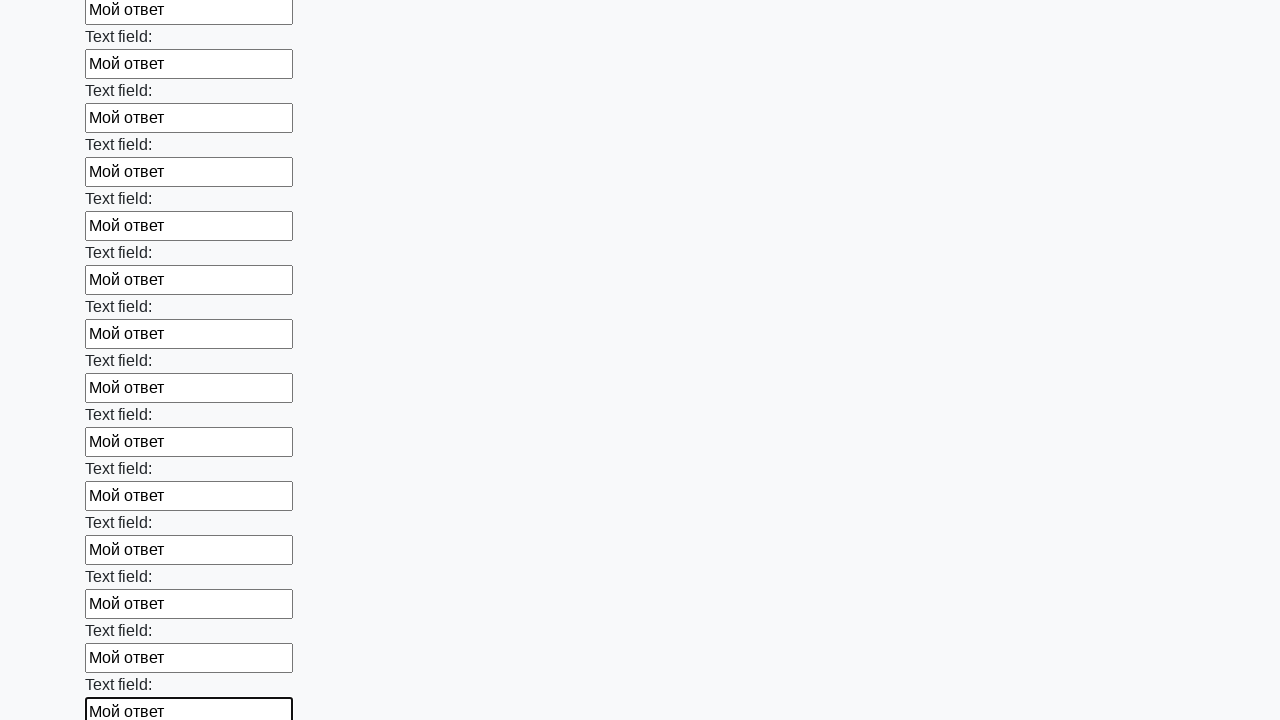

Filled input field with 'Мой ответ' on input >> nth=70
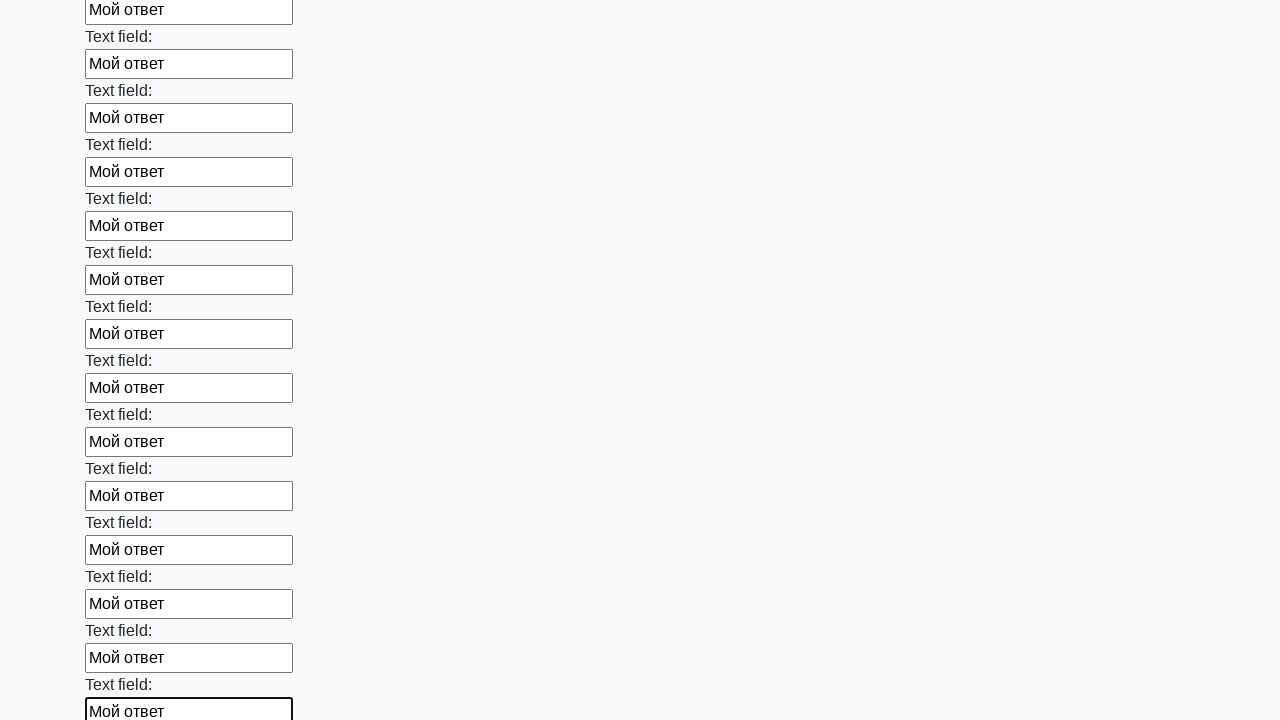

Filled input field with 'Мой ответ' on input >> nth=71
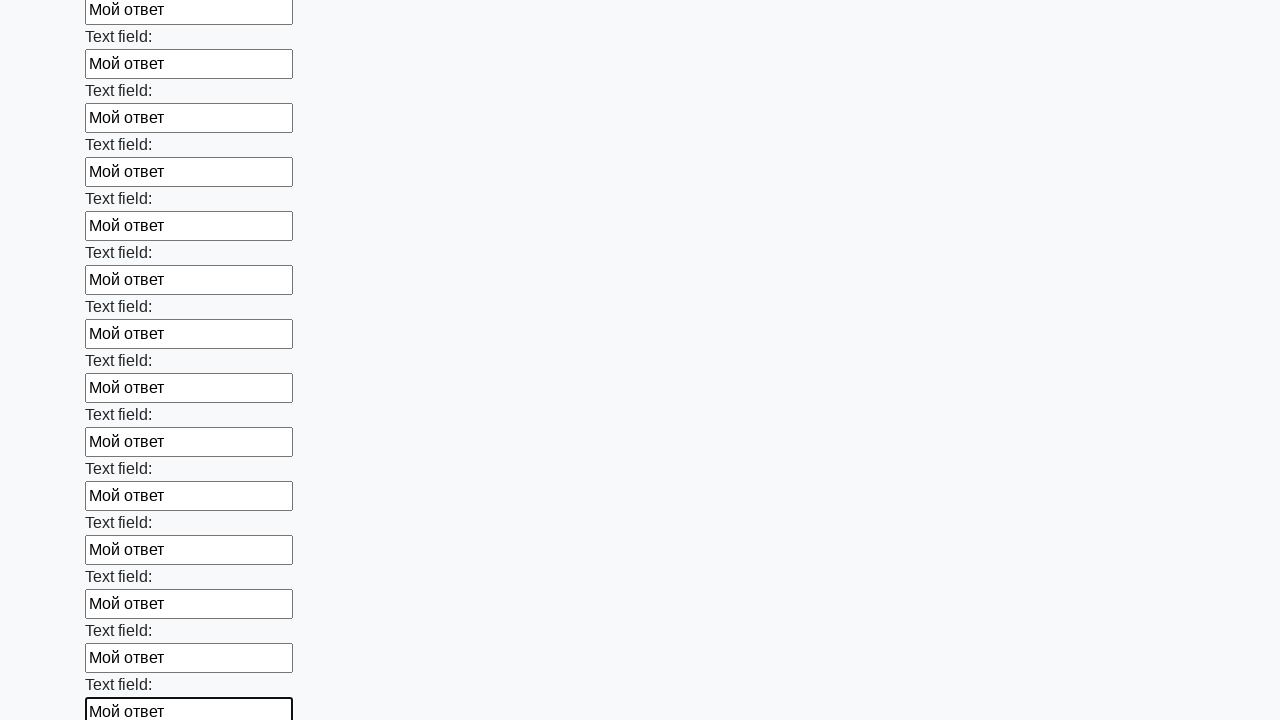

Filled input field with 'Мой ответ' on input >> nth=72
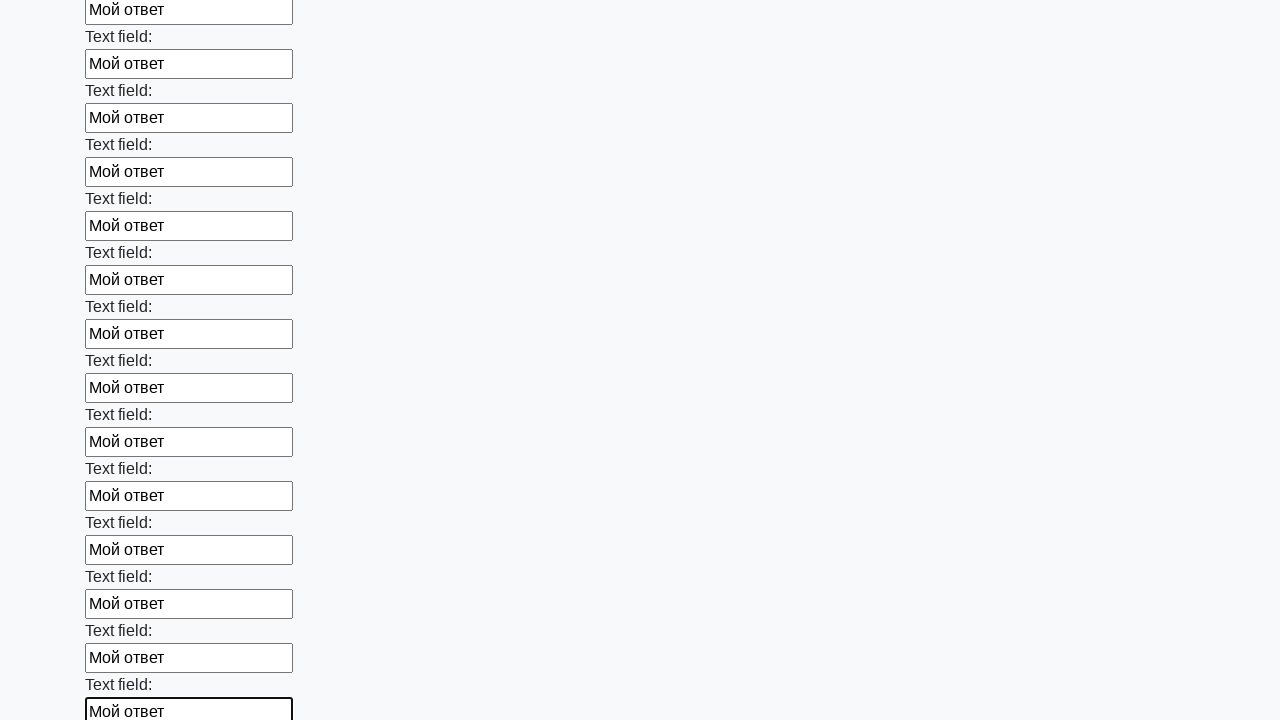

Filled input field with 'Мой ответ' on input >> nth=73
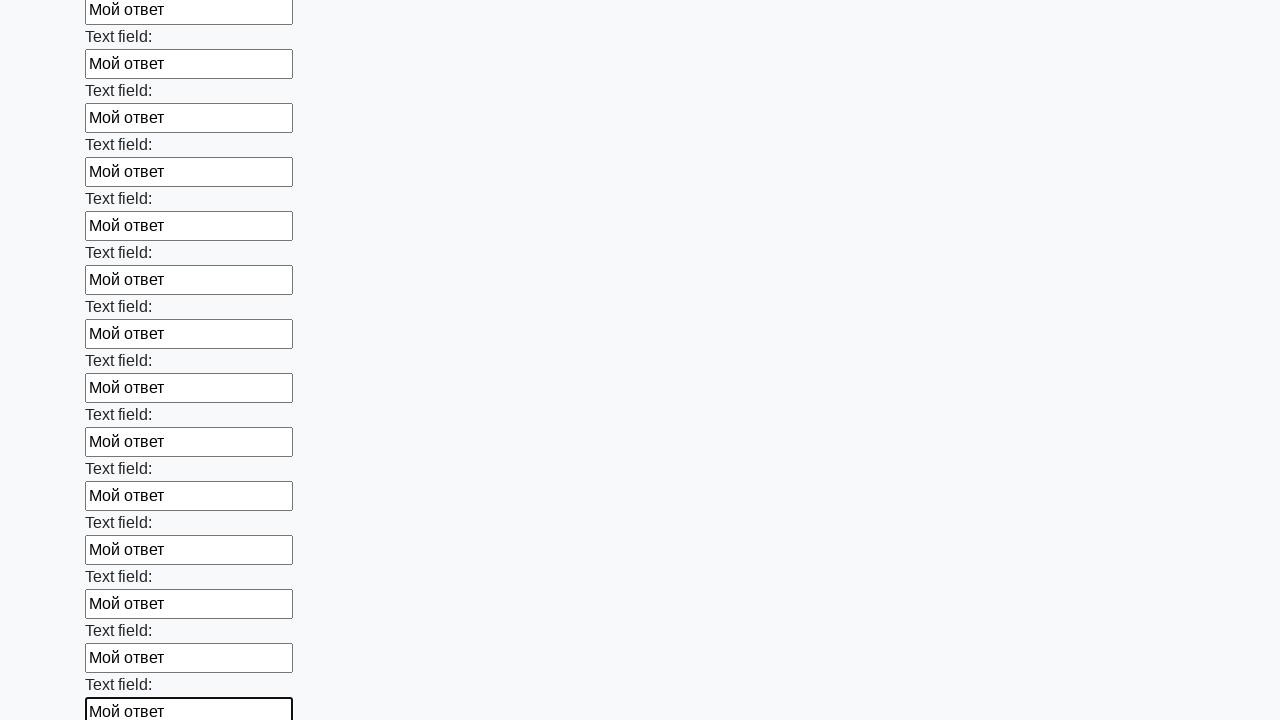

Filled input field with 'Мой ответ' on input >> nth=74
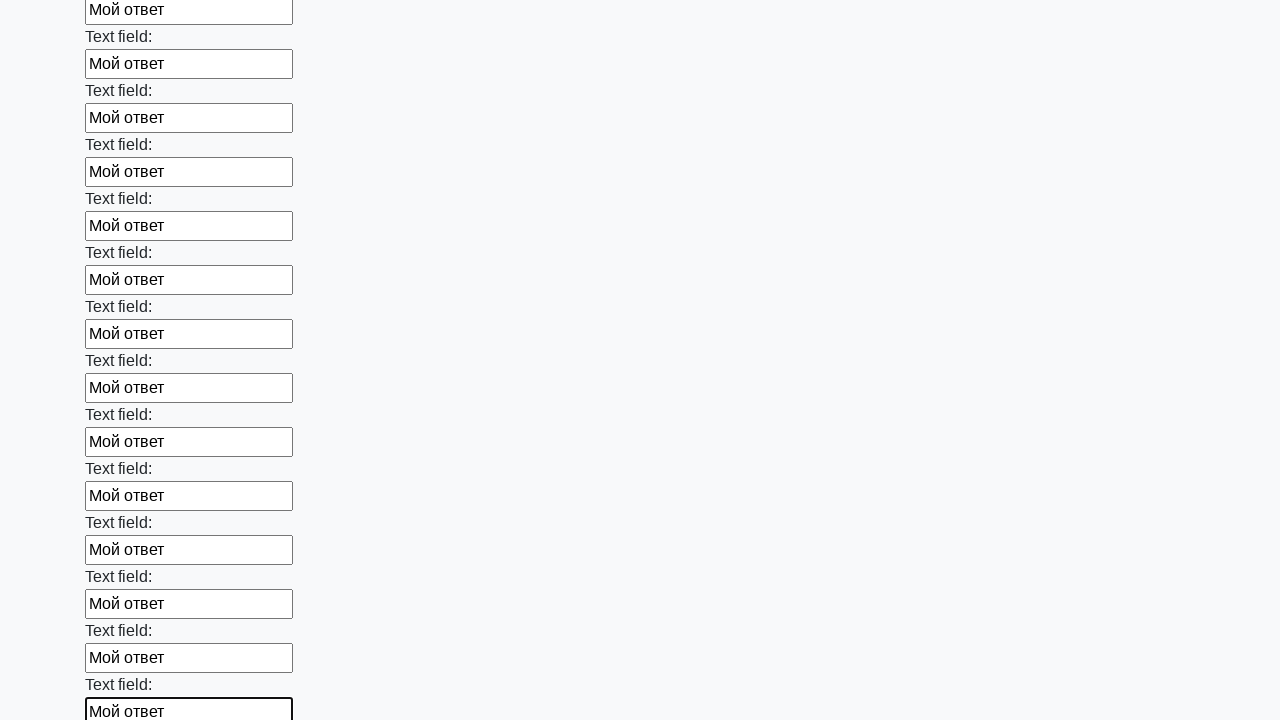

Filled input field with 'Мой ответ' on input >> nth=75
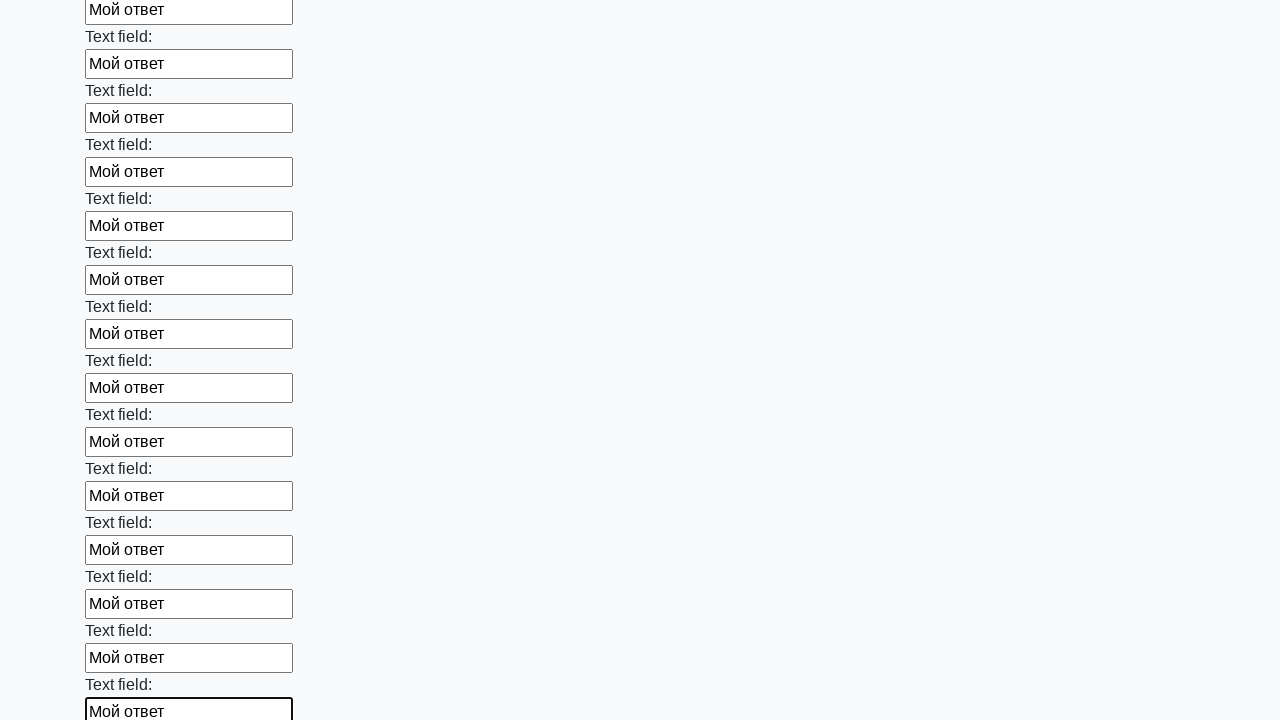

Filled input field with 'Мой ответ' on input >> nth=76
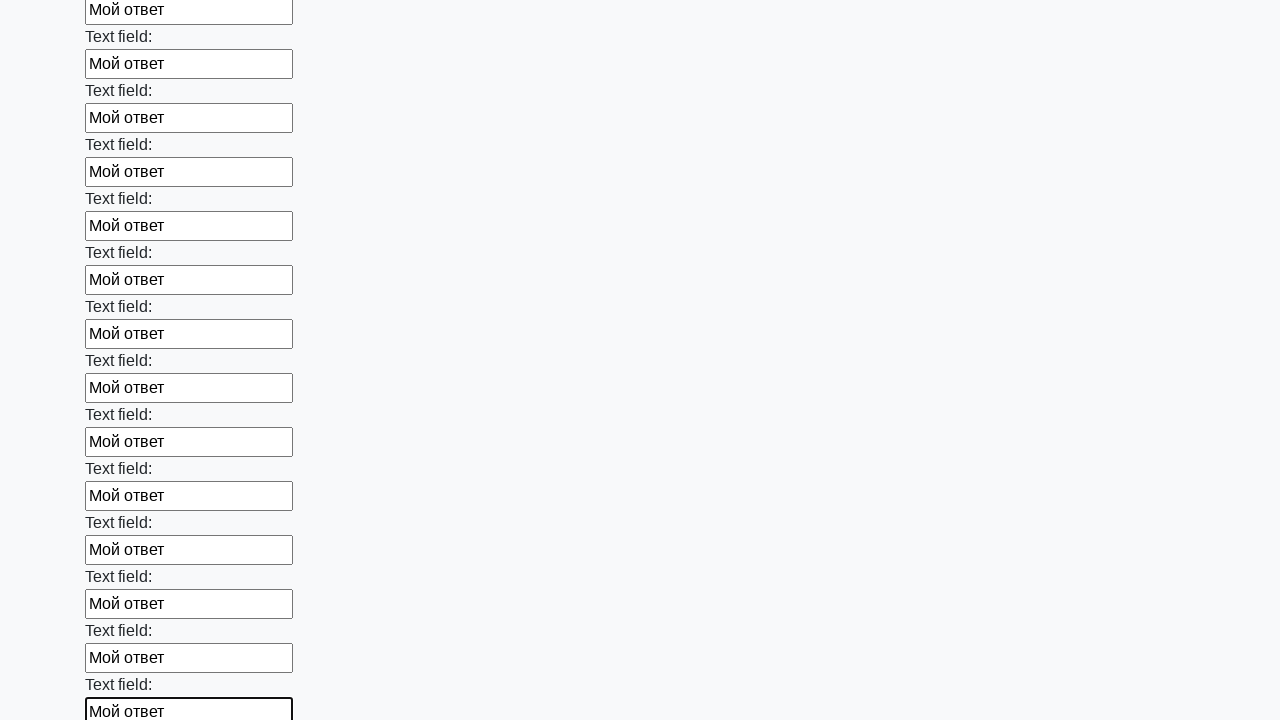

Filled input field with 'Мой ответ' on input >> nth=77
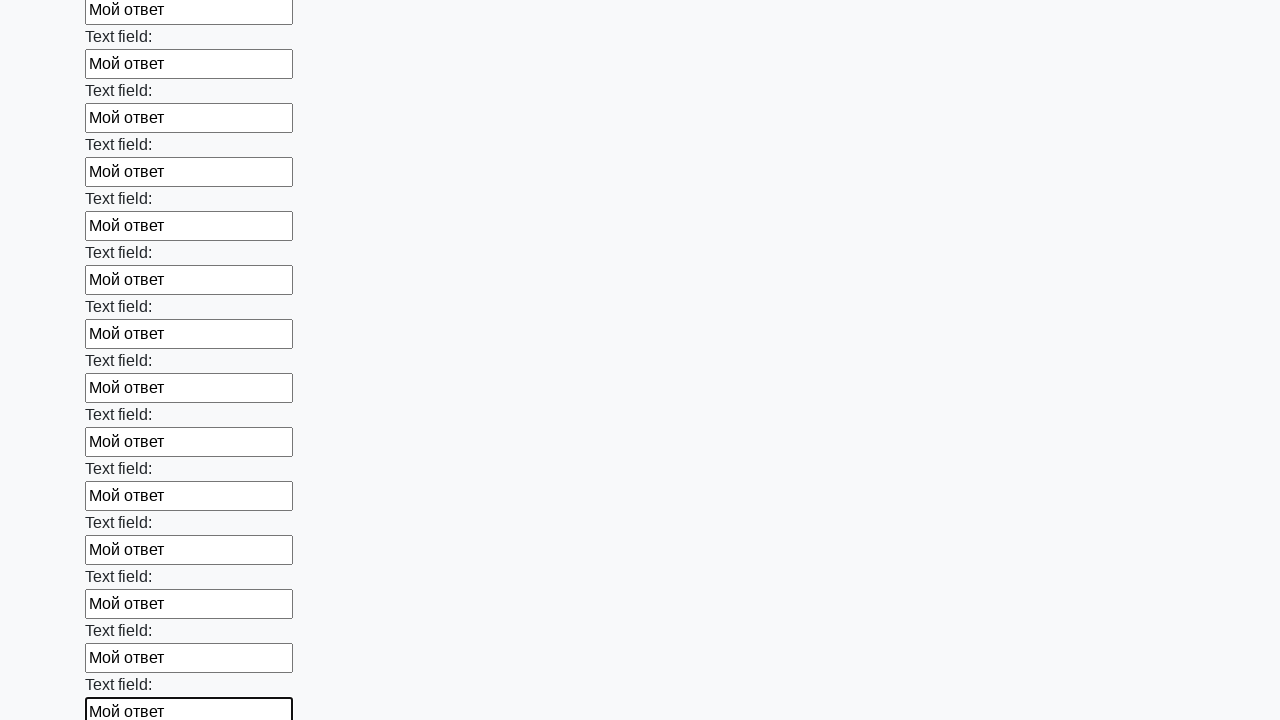

Filled input field with 'Мой ответ' on input >> nth=78
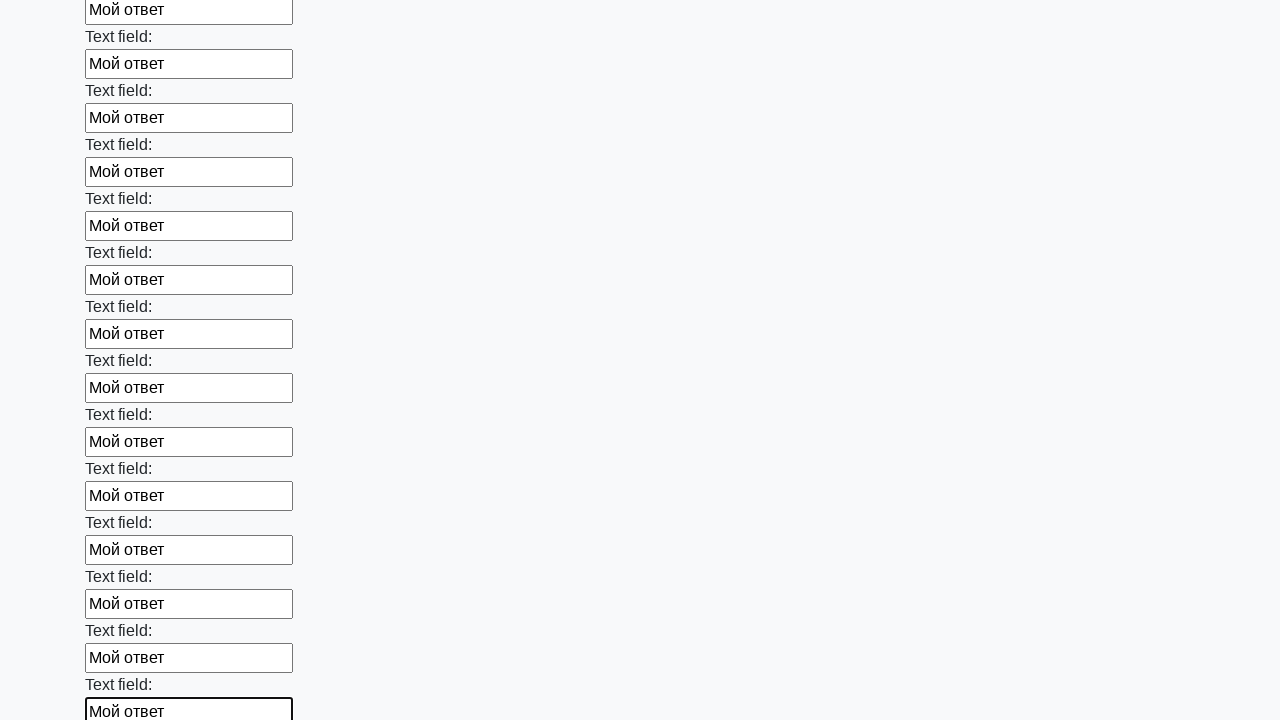

Filled input field with 'Мой ответ' on input >> nth=79
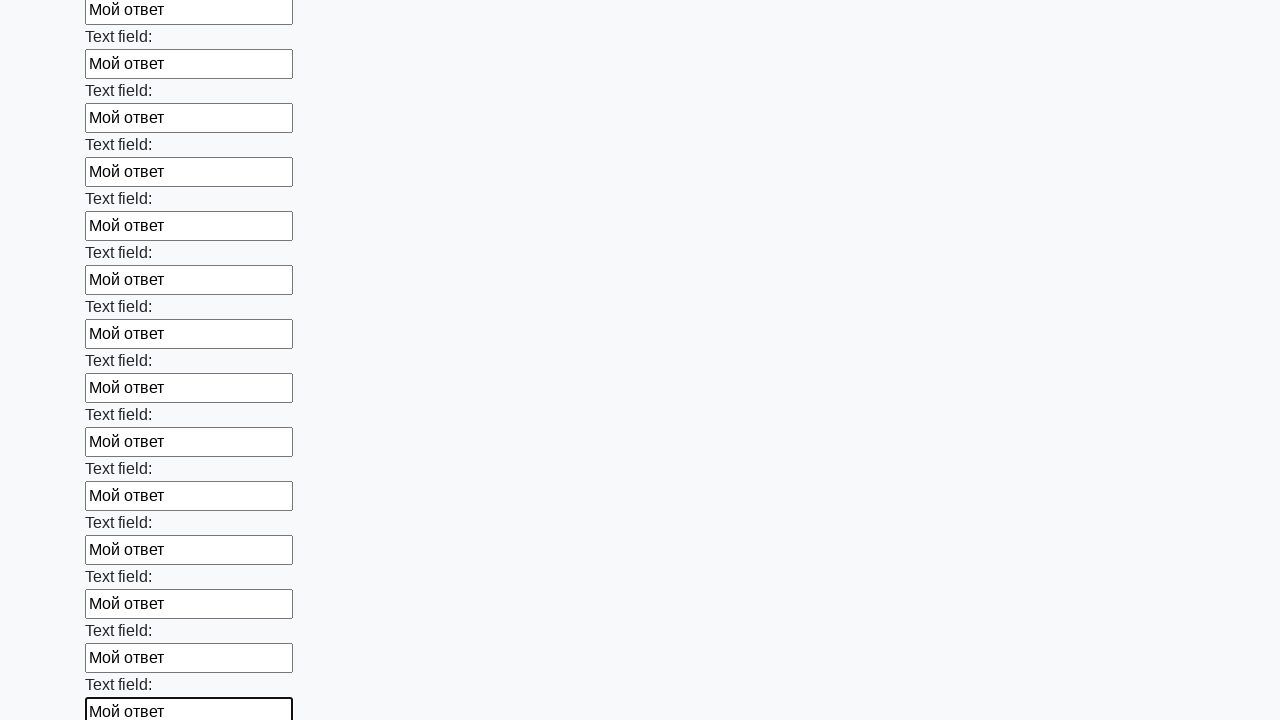

Filled input field with 'Мой ответ' on input >> nth=80
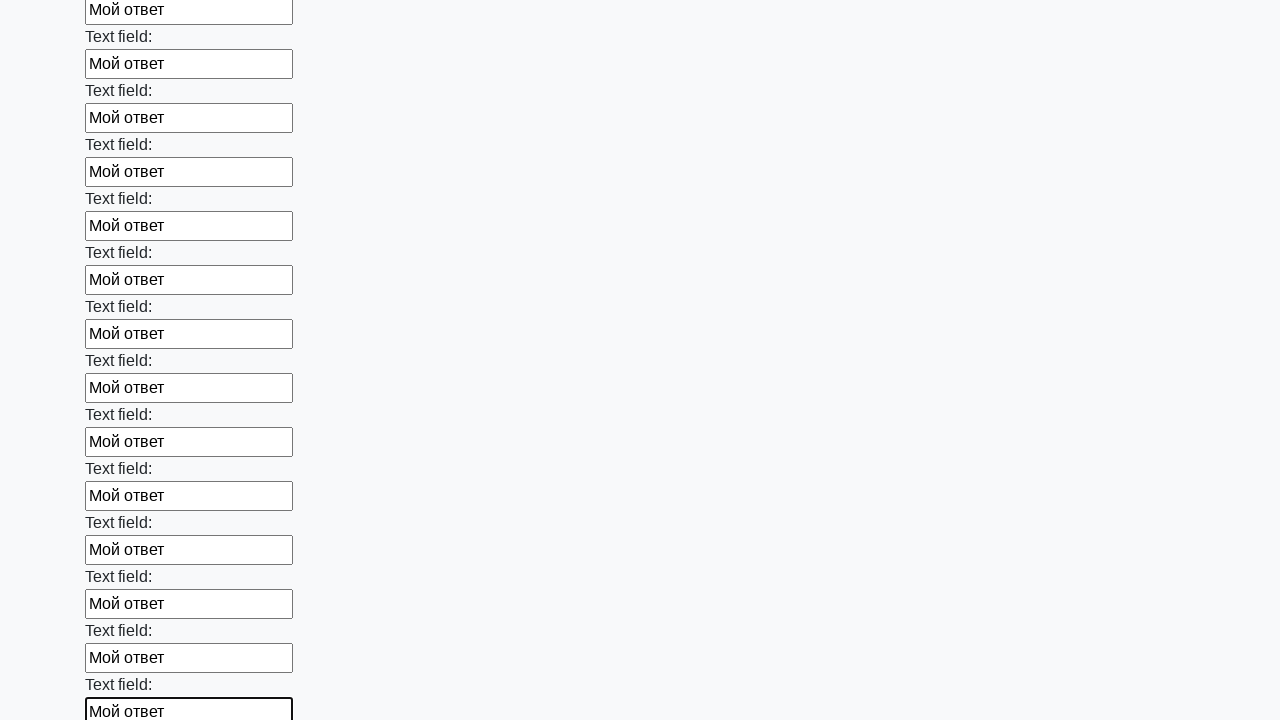

Filled input field with 'Мой ответ' on input >> nth=81
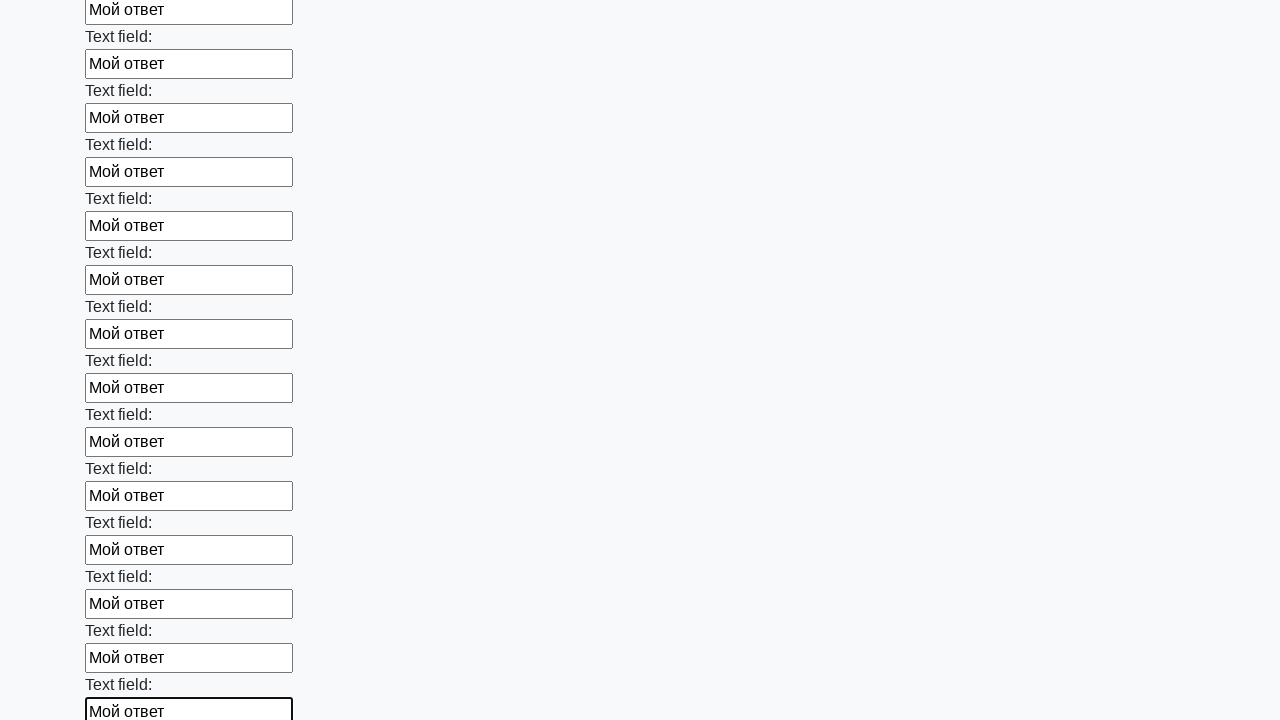

Filled input field with 'Мой ответ' on input >> nth=82
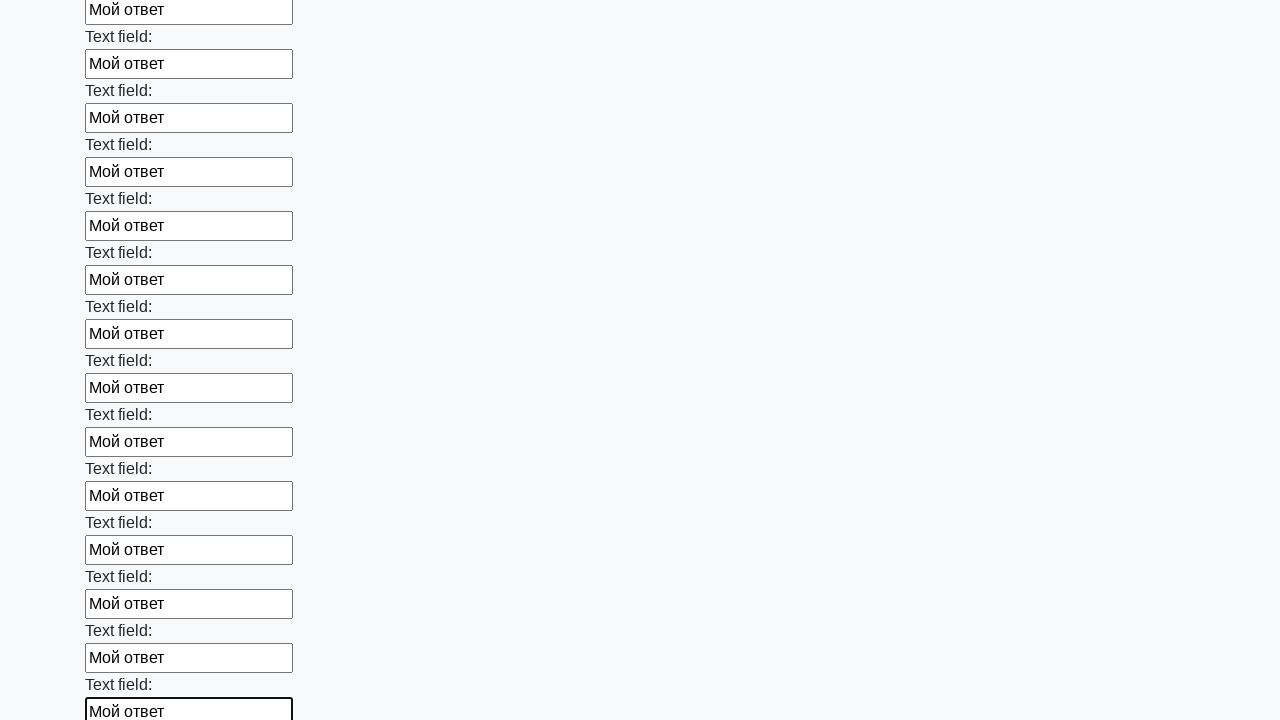

Filled input field with 'Мой ответ' on input >> nth=83
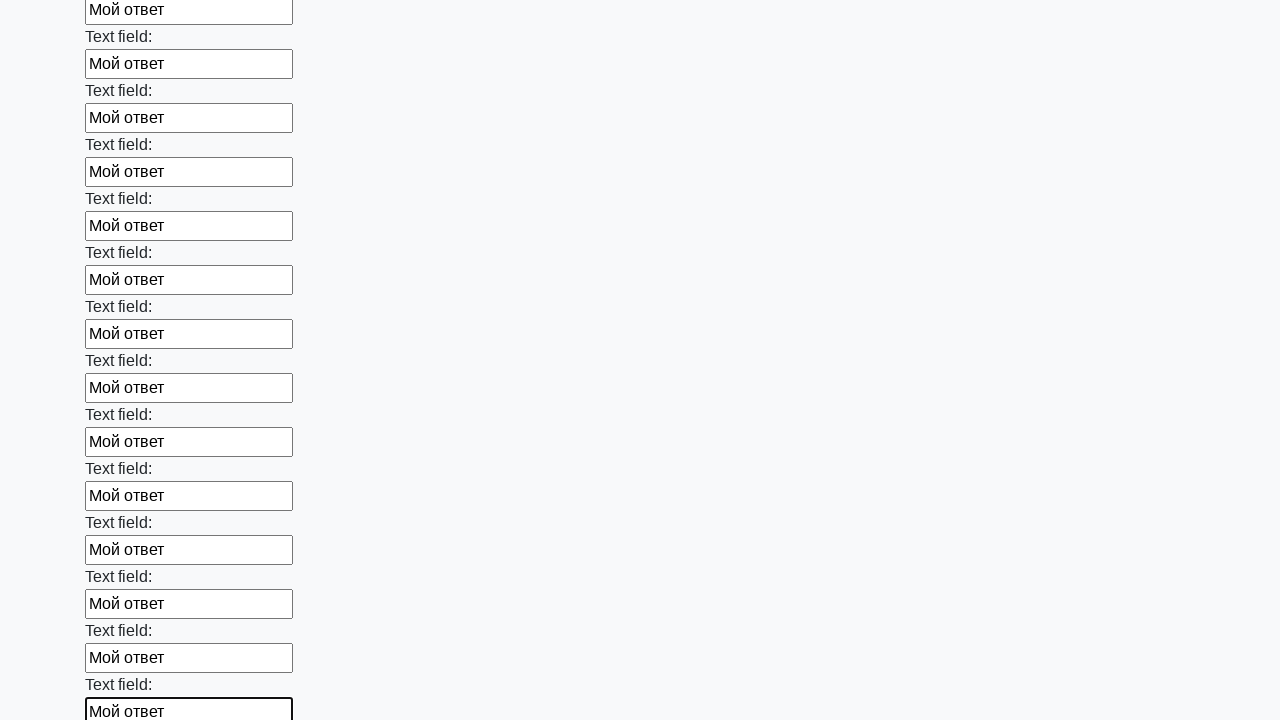

Filled input field with 'Мой ответ' on input >> nth=84
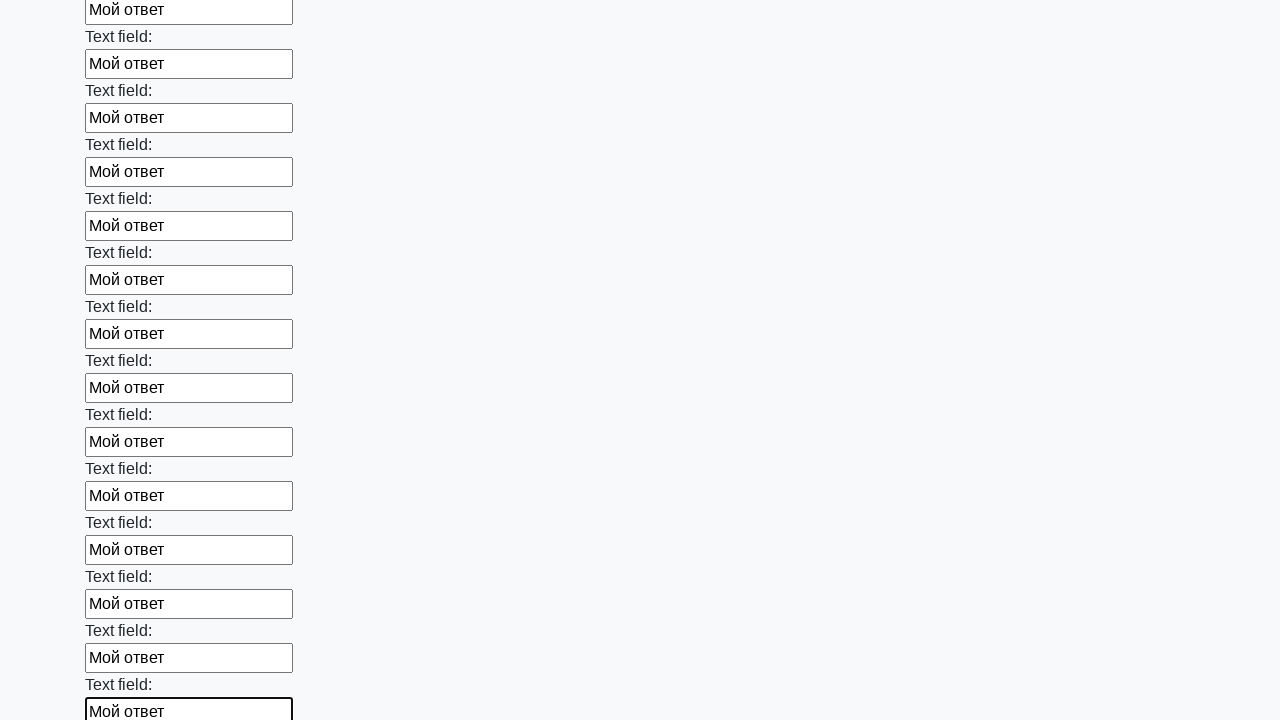

Filled input field with 'Мой ответ' on input >> nth=85
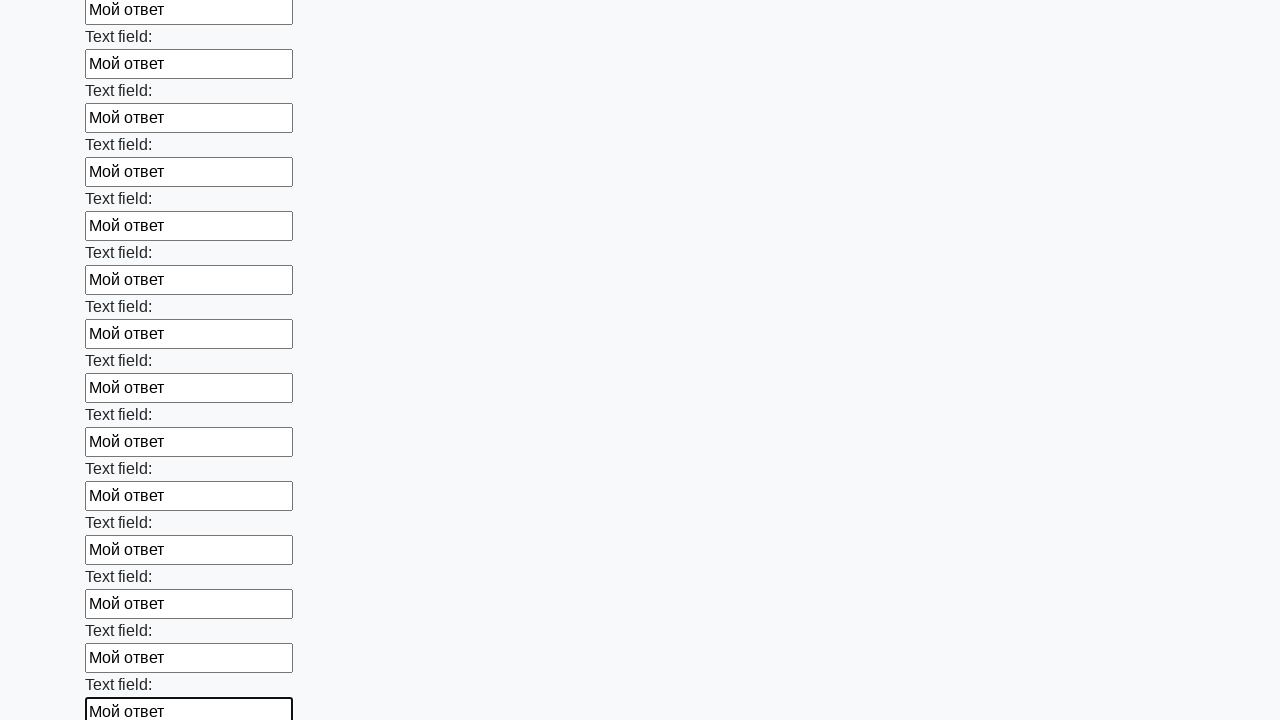

Filled input field with 'Мой ответ' on input >> nth=86
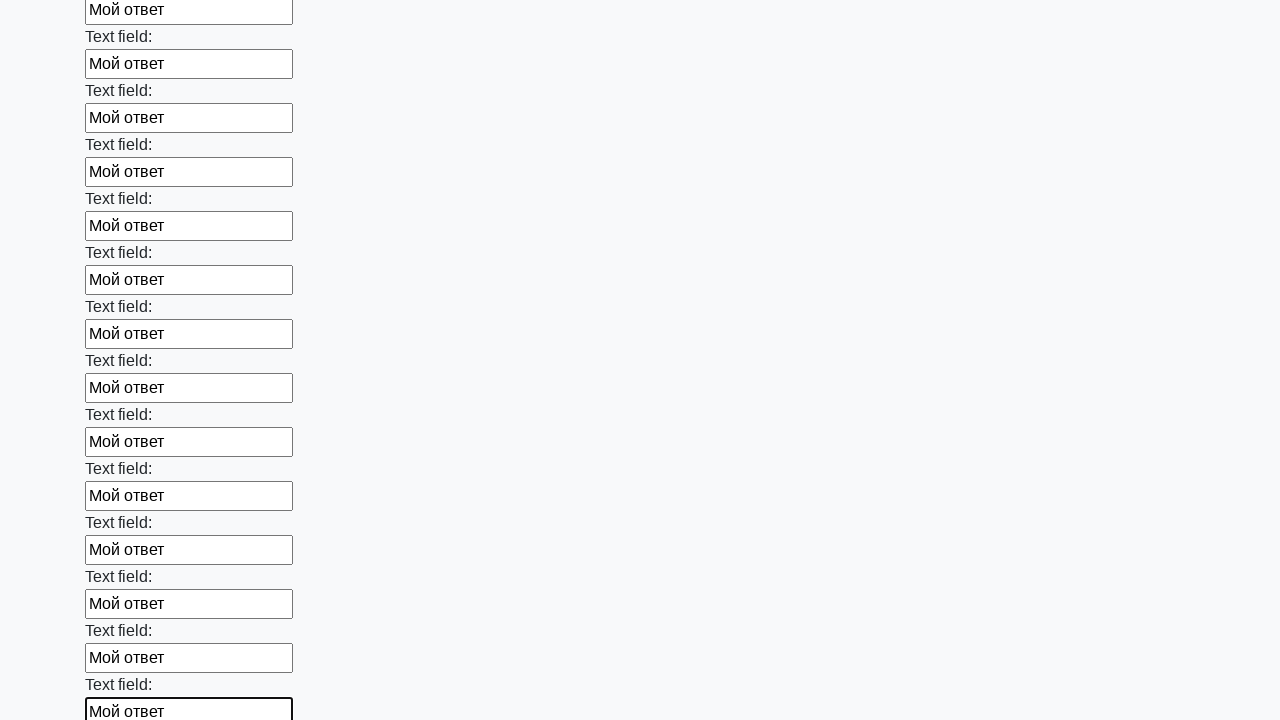

Filled input field with 'Мой ответ' on input >> nth=87
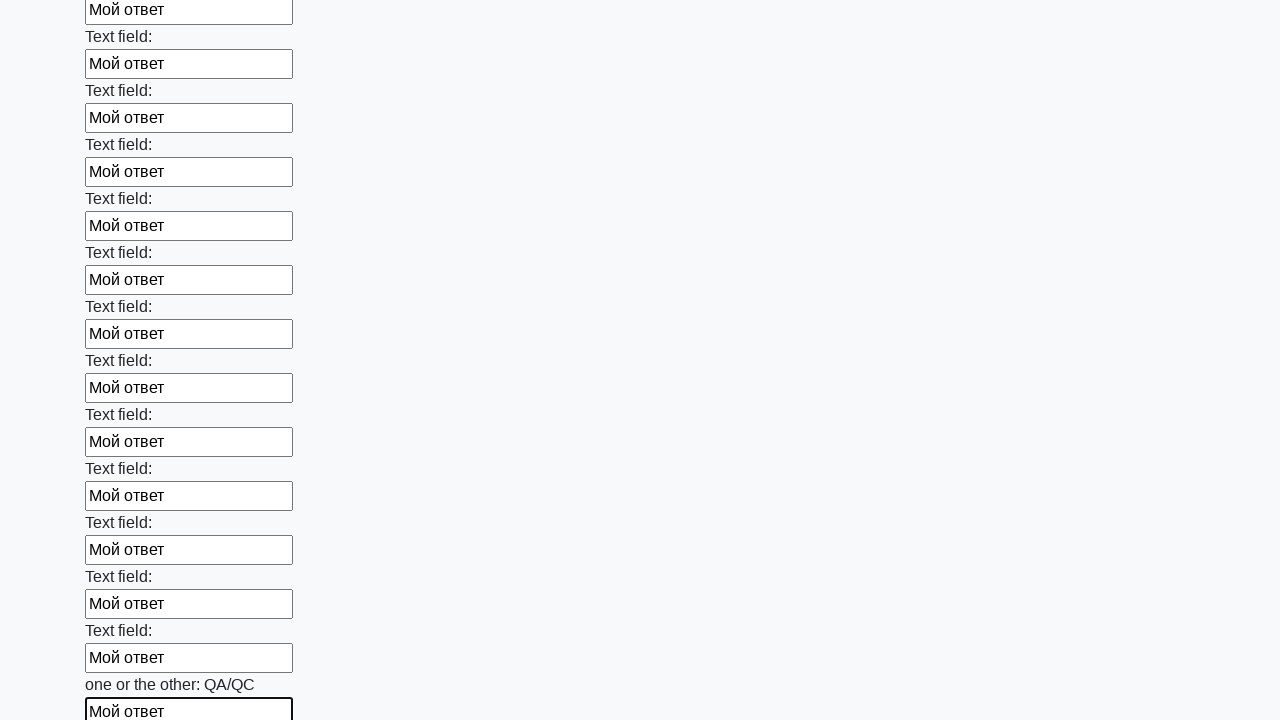

Filled input field with 'Мой ответ' on input >> nth=88
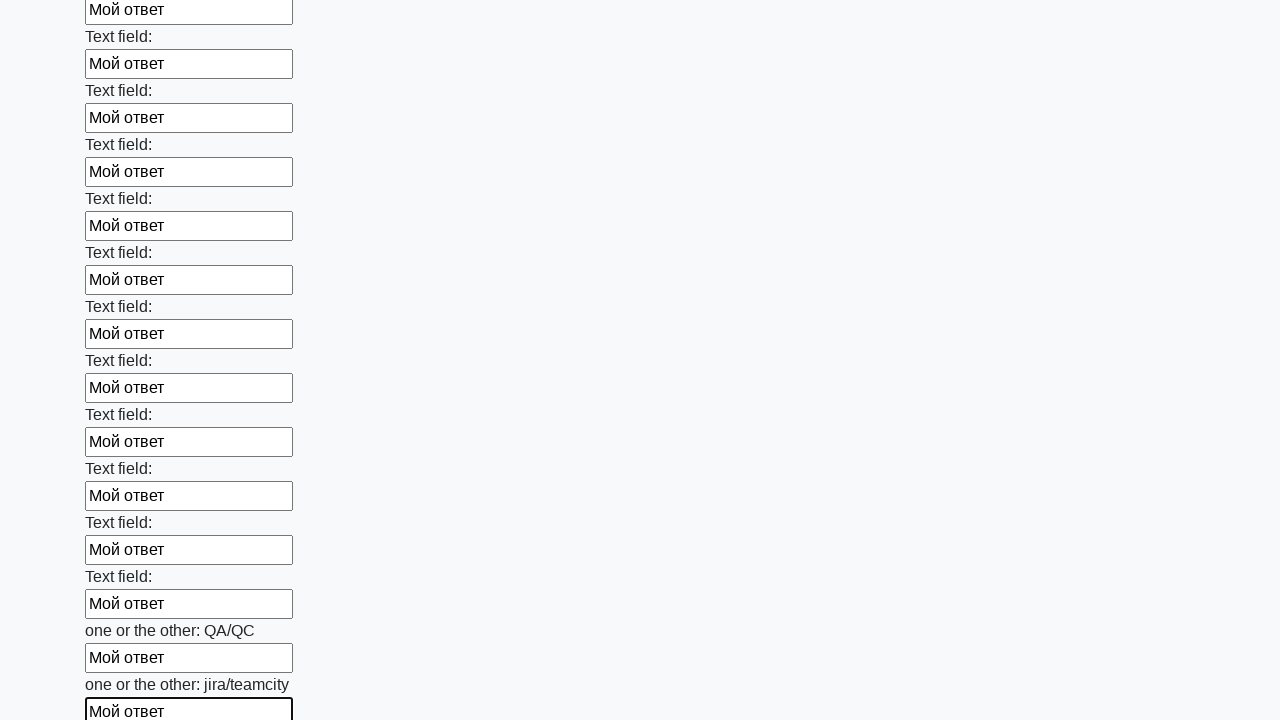

Filled input field with 'Мой ответ' on input >> nth=89
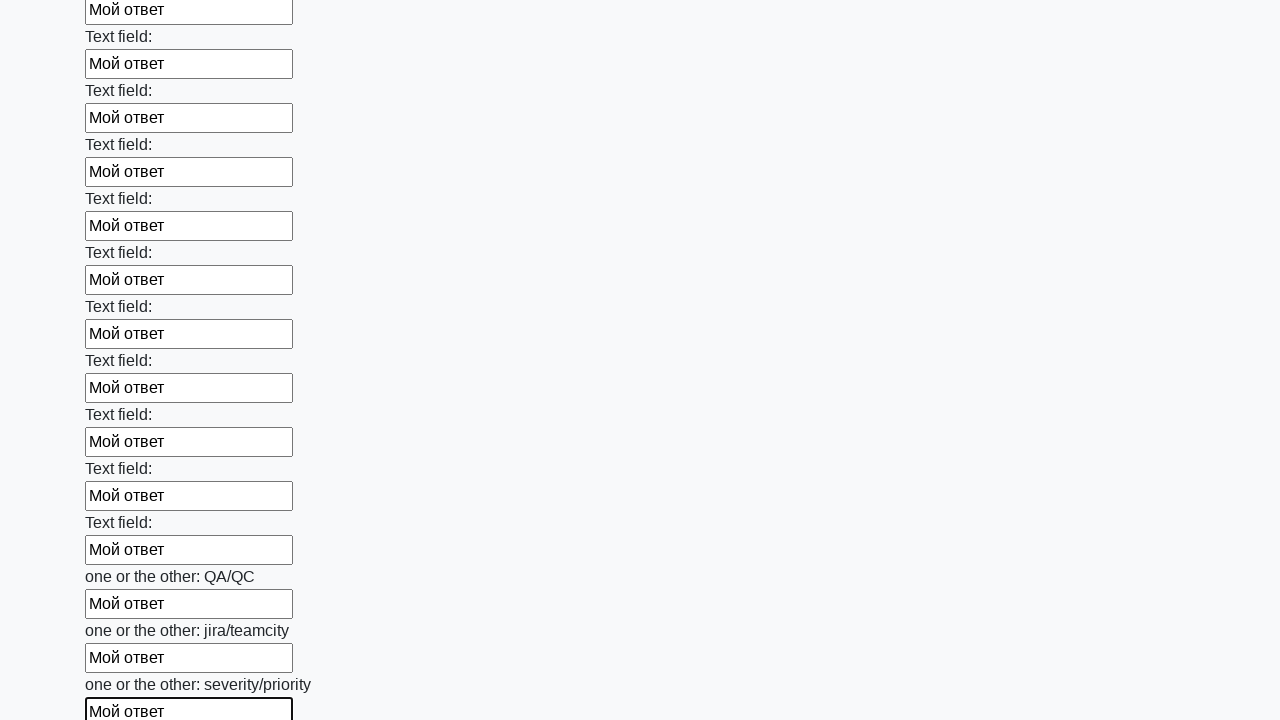

Filled input field with 'Мой ответ' on input >> nth=90
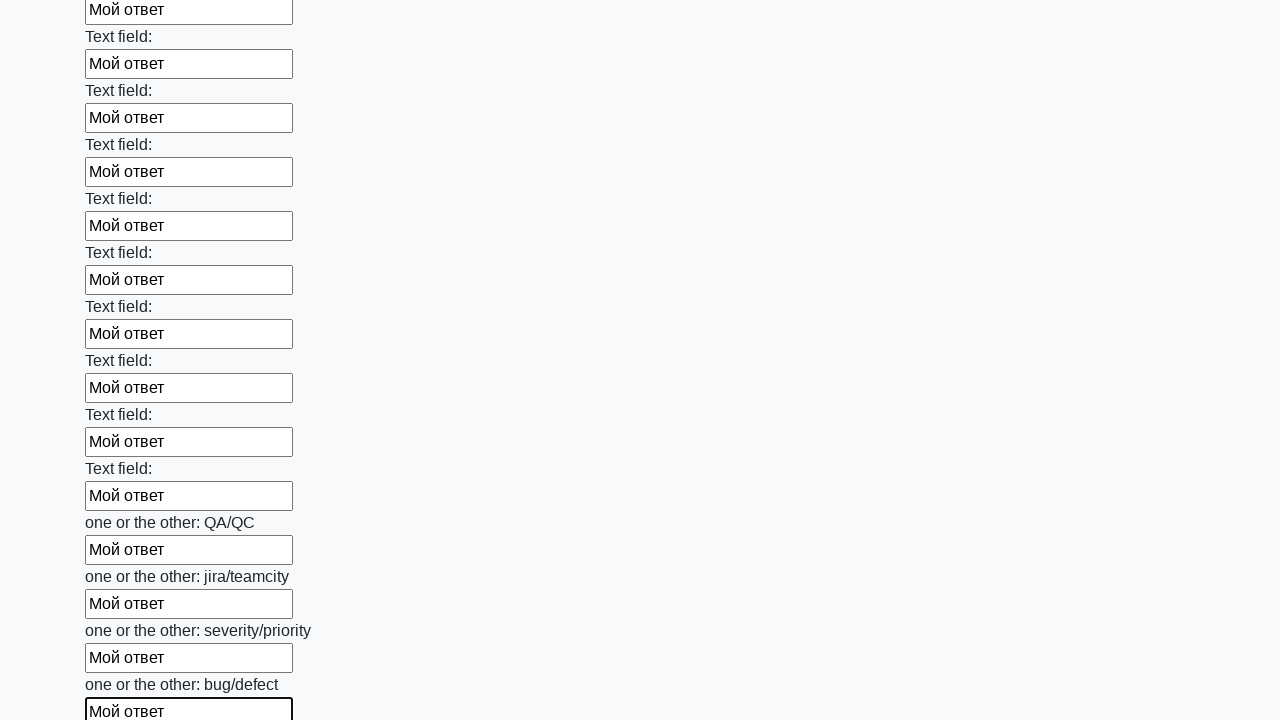

Filled input field with 'Мой ответ' on input >> nth=91
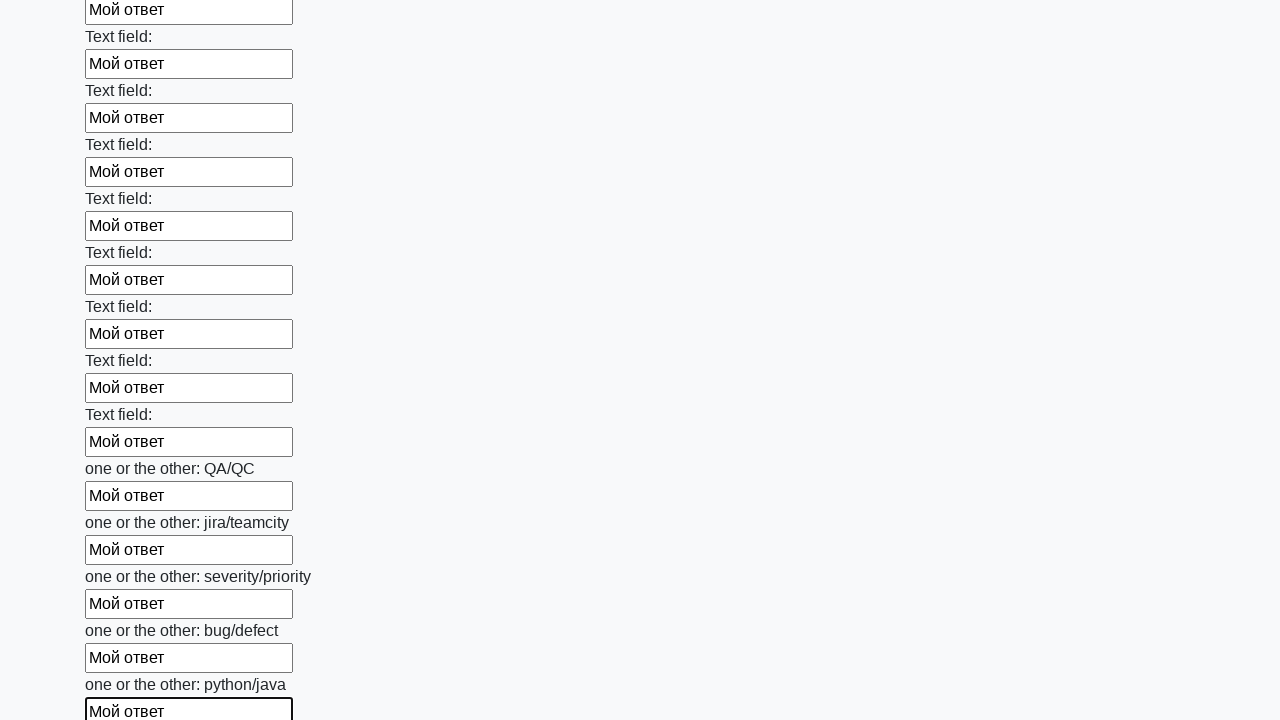

Filled input field with 'Мой ответ' on input >> nth=92
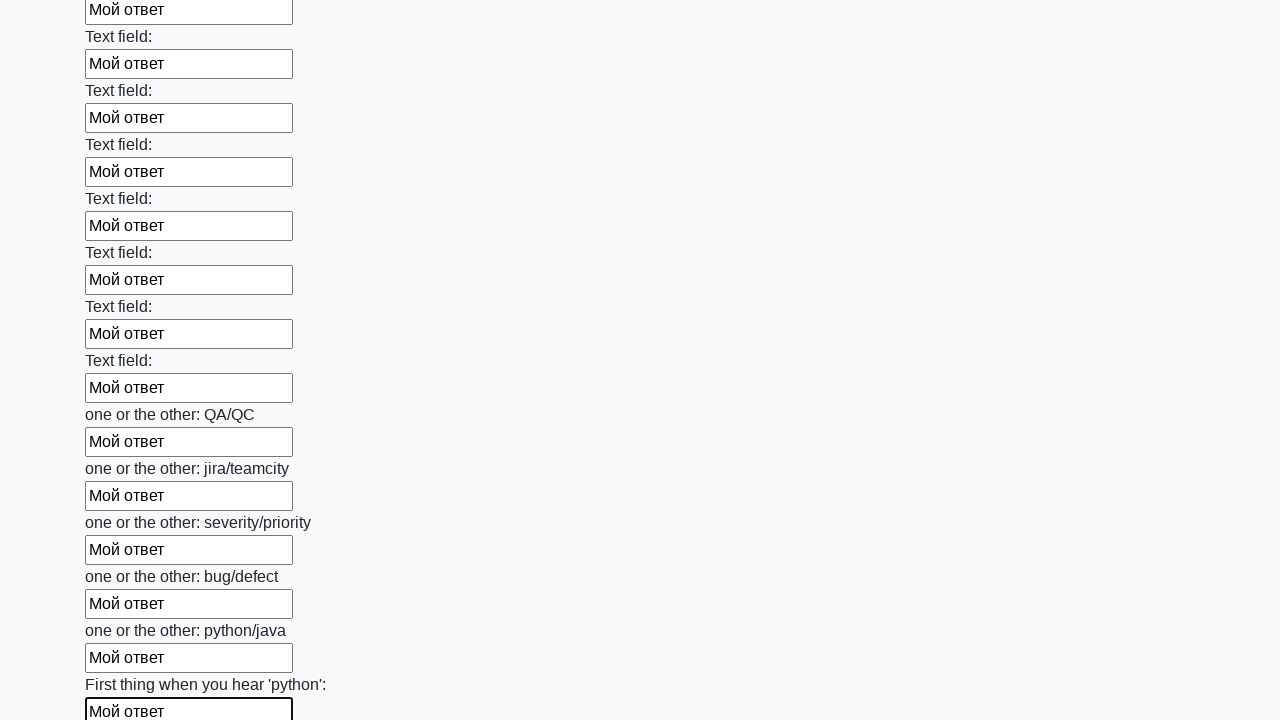

Filled input field with 'Мой ответ' on input >> nth=93
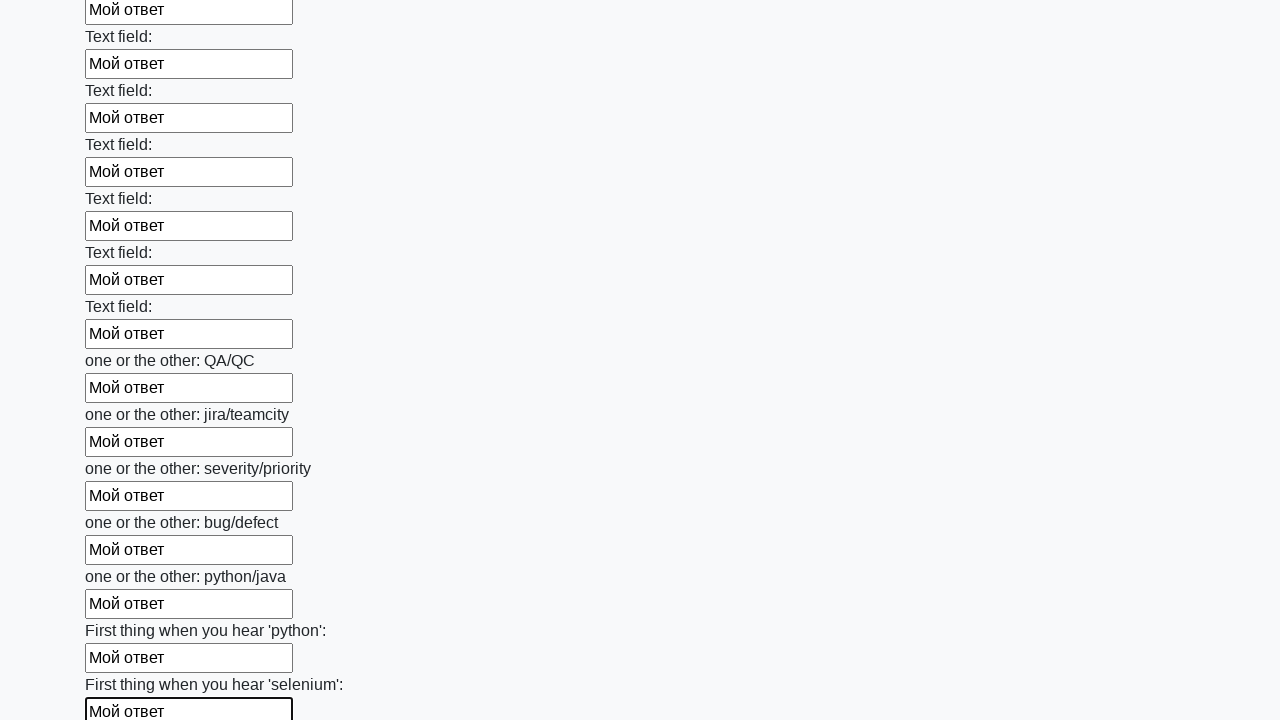

Filled input field with 'Мой ответ' on input >> nth=94
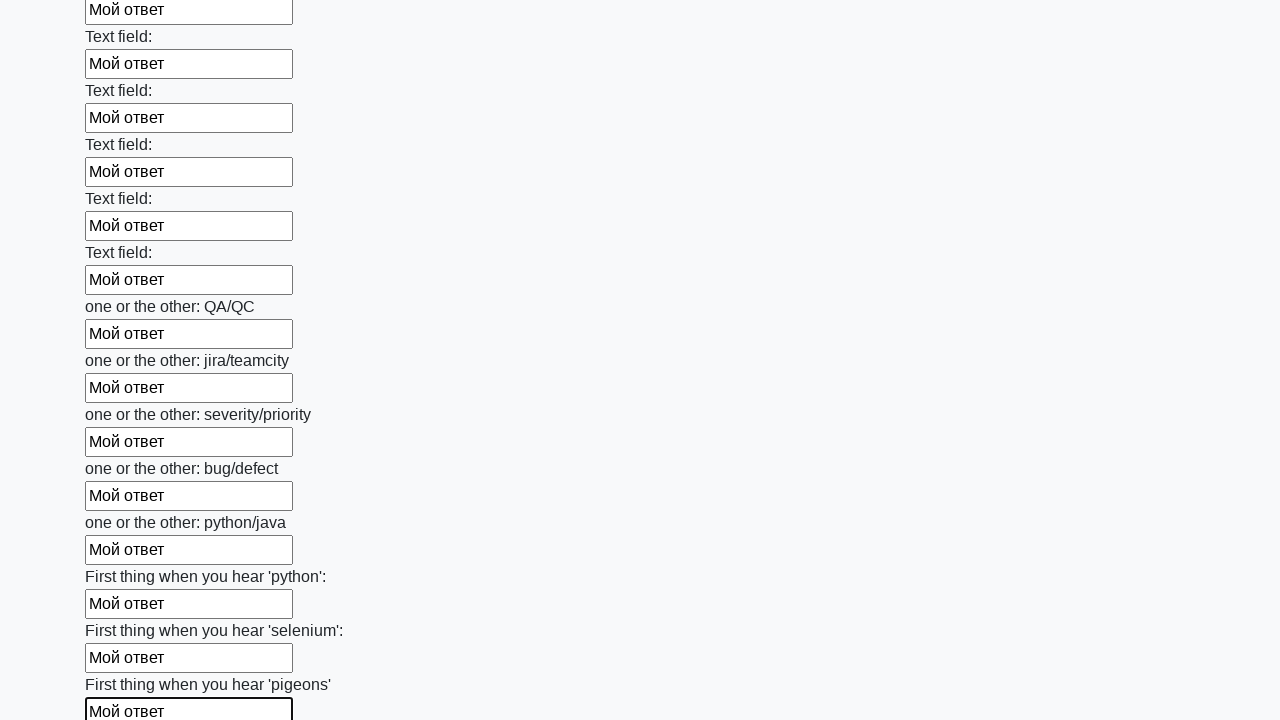

Filled input field with 'Мой ответ' on input >> nth=95
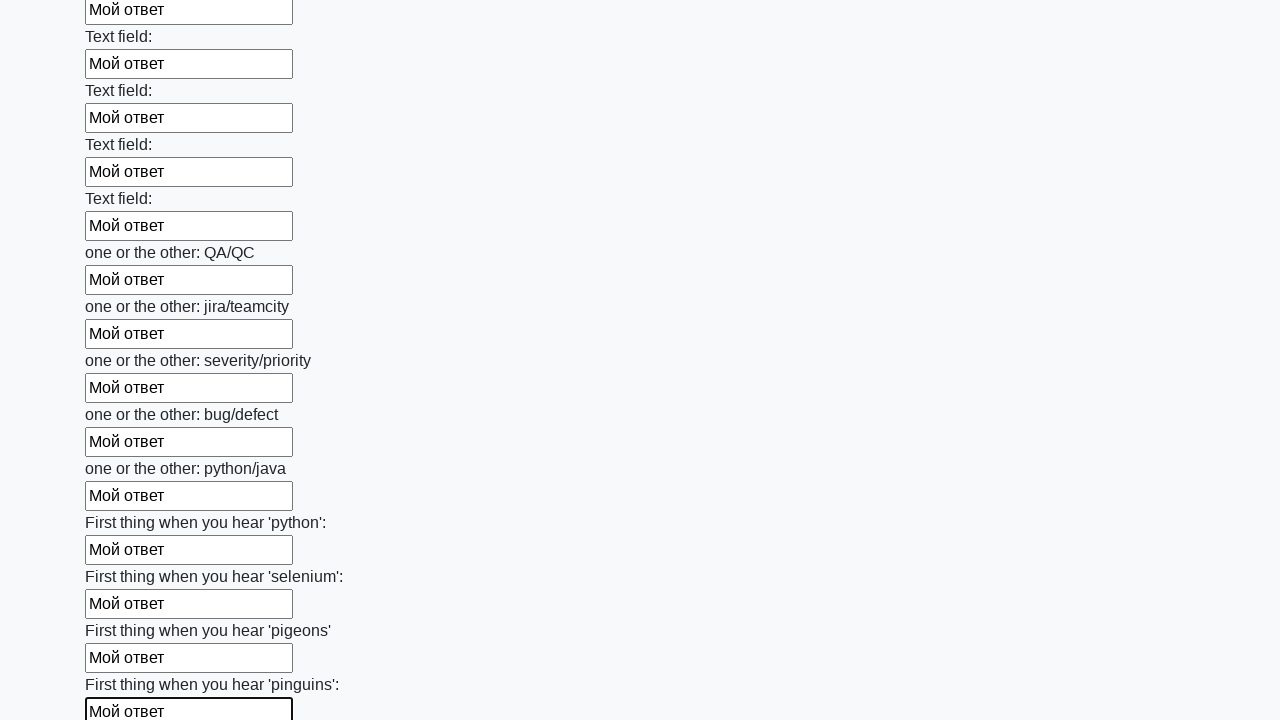

Filled input field with 'Мой ответ' on input >> nth=96
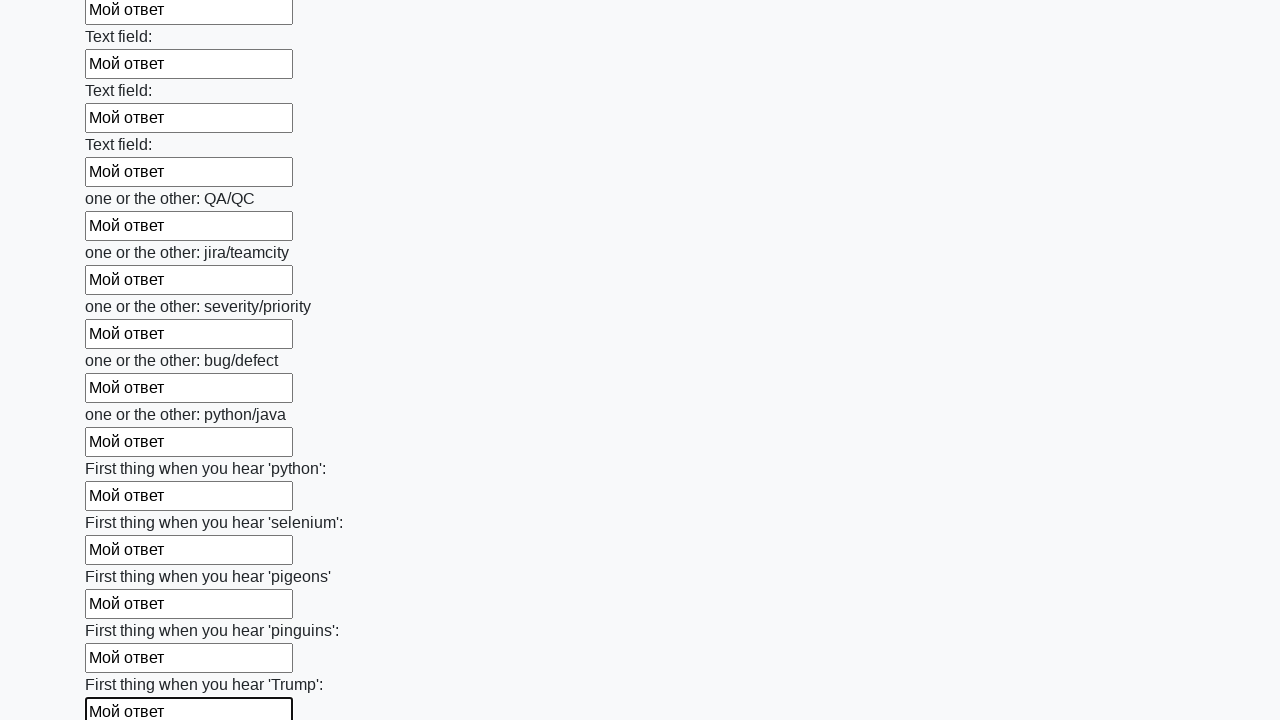

Filled input field with 'Мой ответ' on input >> nth=97
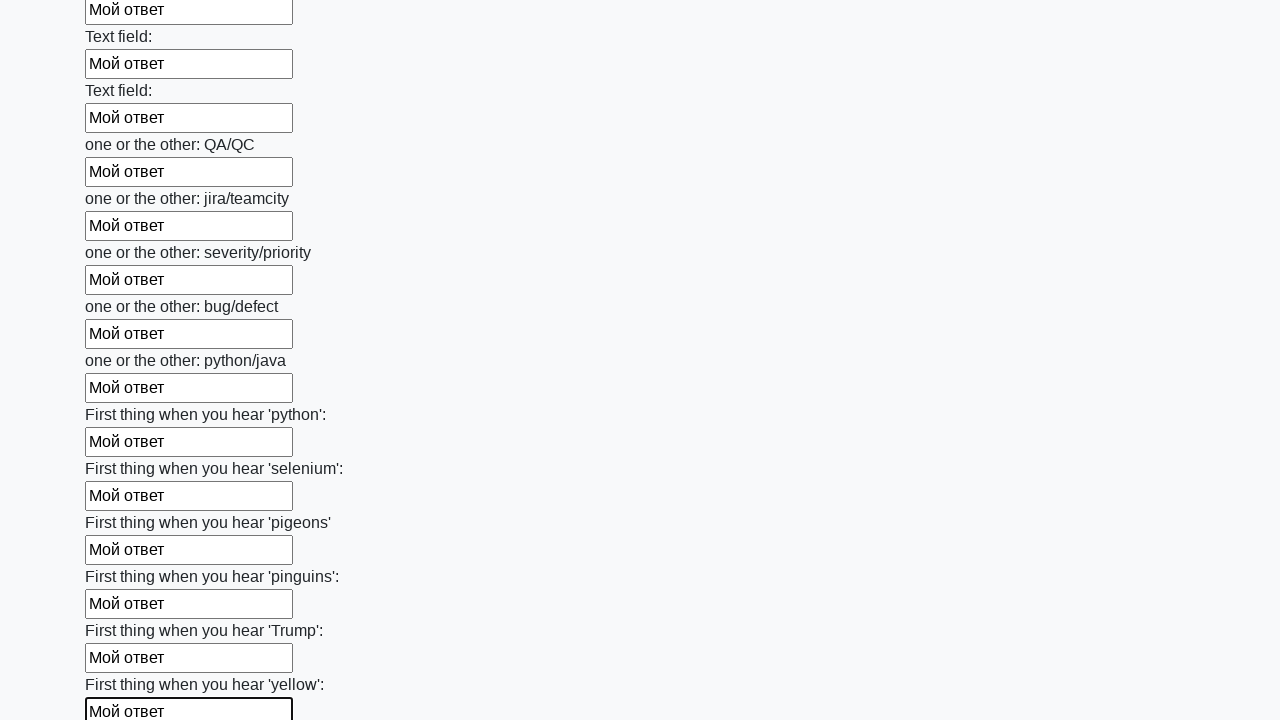

Filled input field with 'Мой ответ' on input >> nth=98
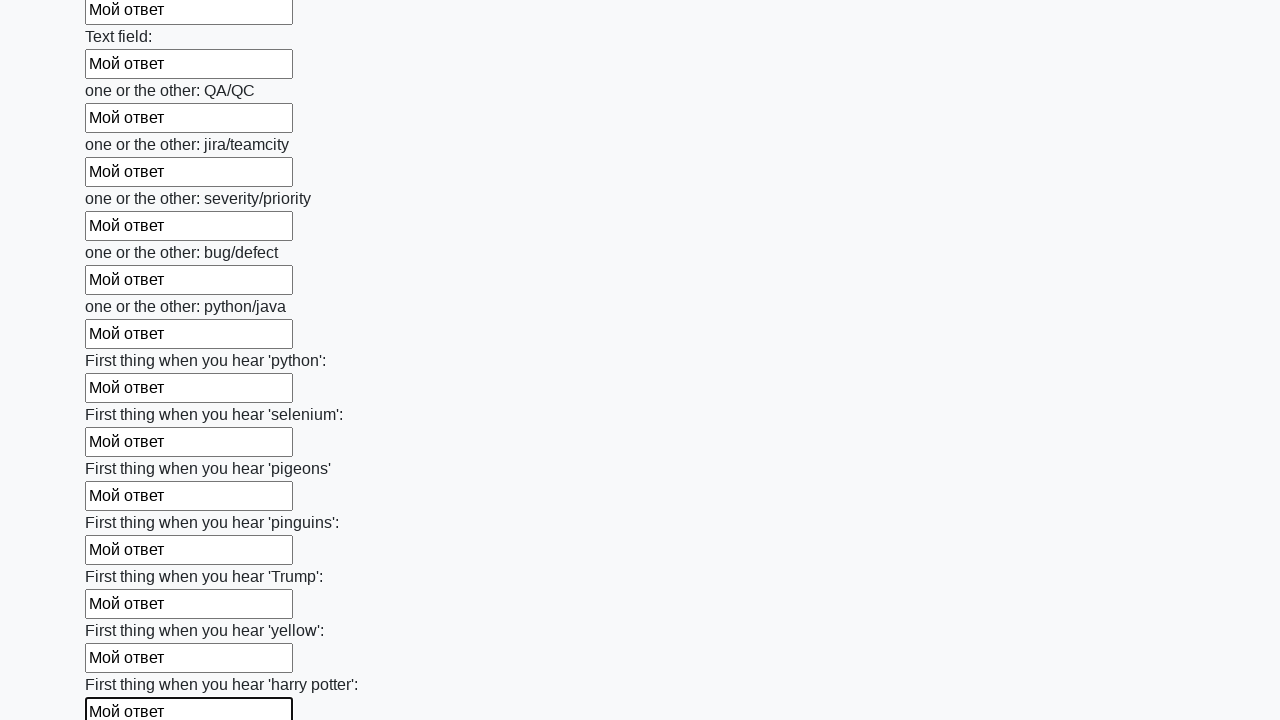

Filled input field with 'Мой ответ' on input >> nth=99
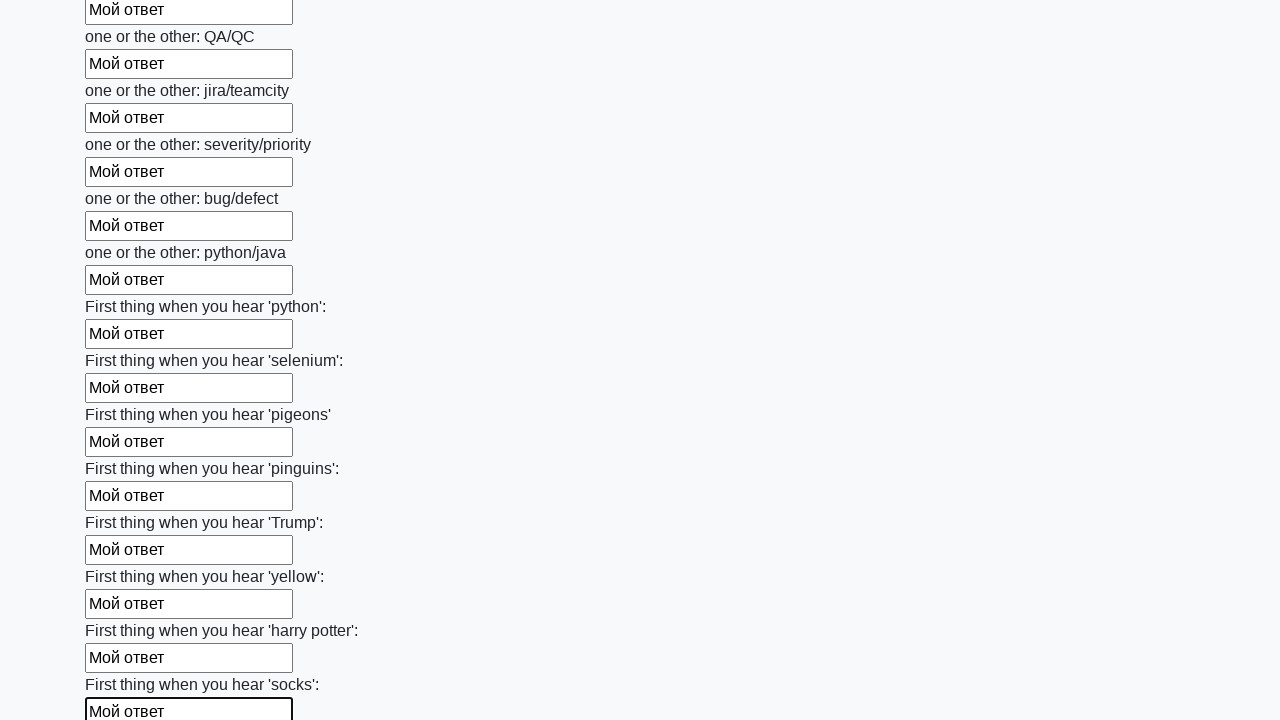

Clicked the submit button to submit the form at (123, 611) on button.btn
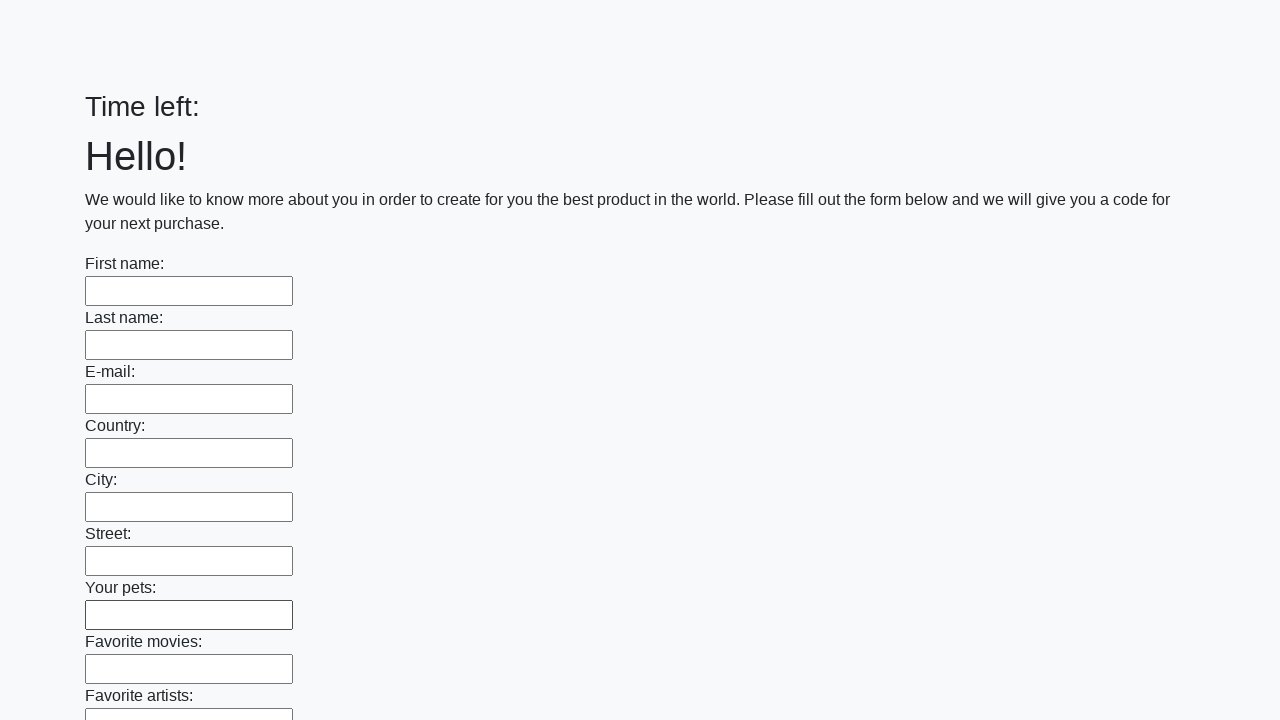

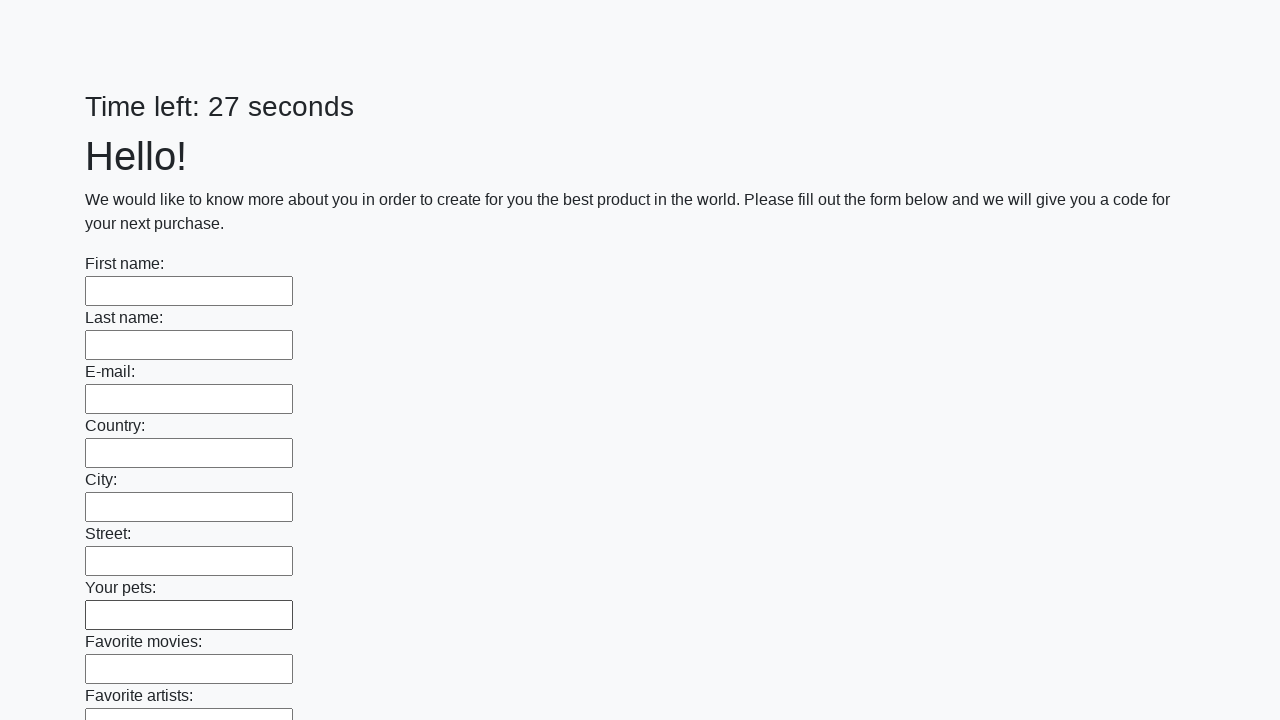